Tests a large form by filling all input fields with a value and clicking the submit button

Starting URL: http://suninjuly.github.io/huge_form.html

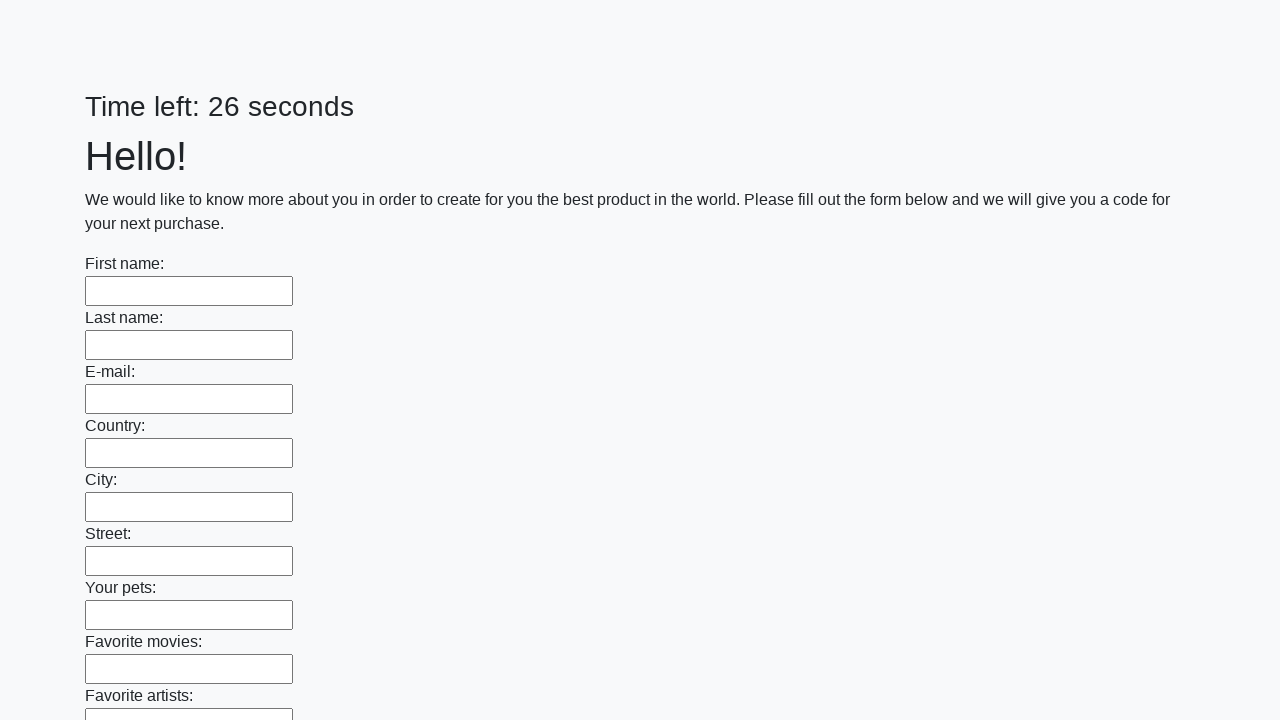

Navigated to huge form page
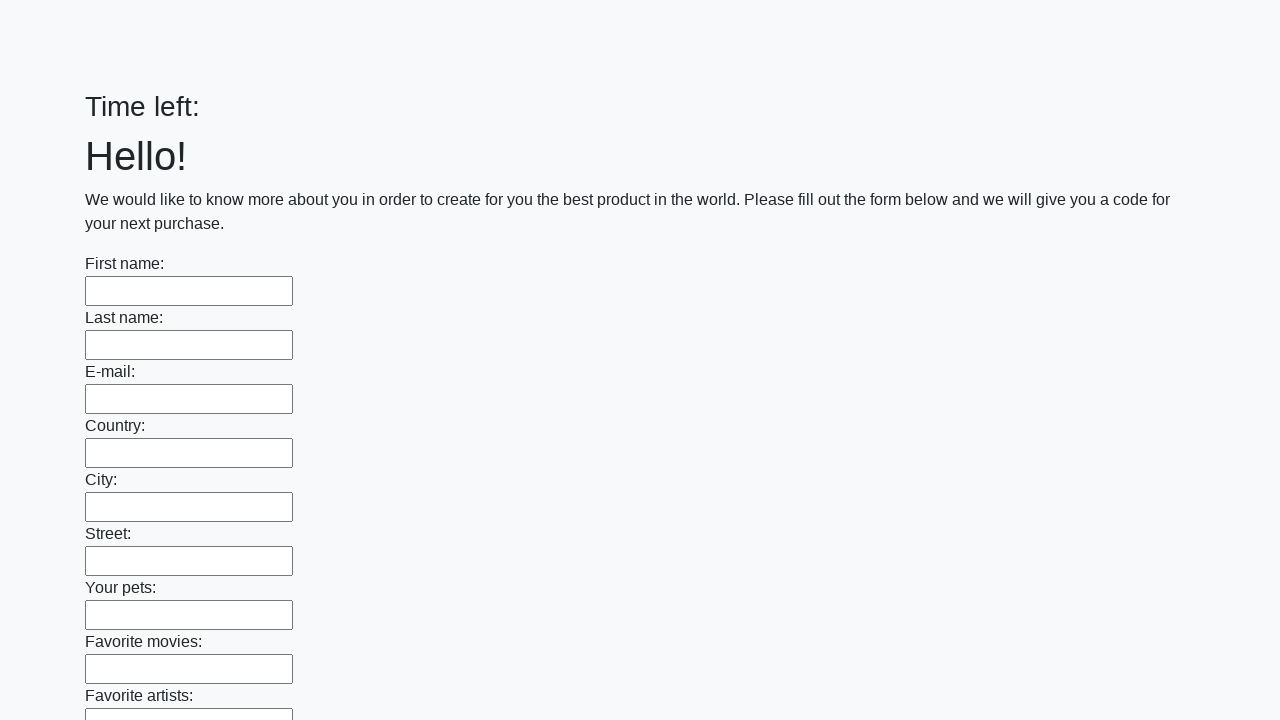

Filled input field with 'TestValue123' on input >> nth=0
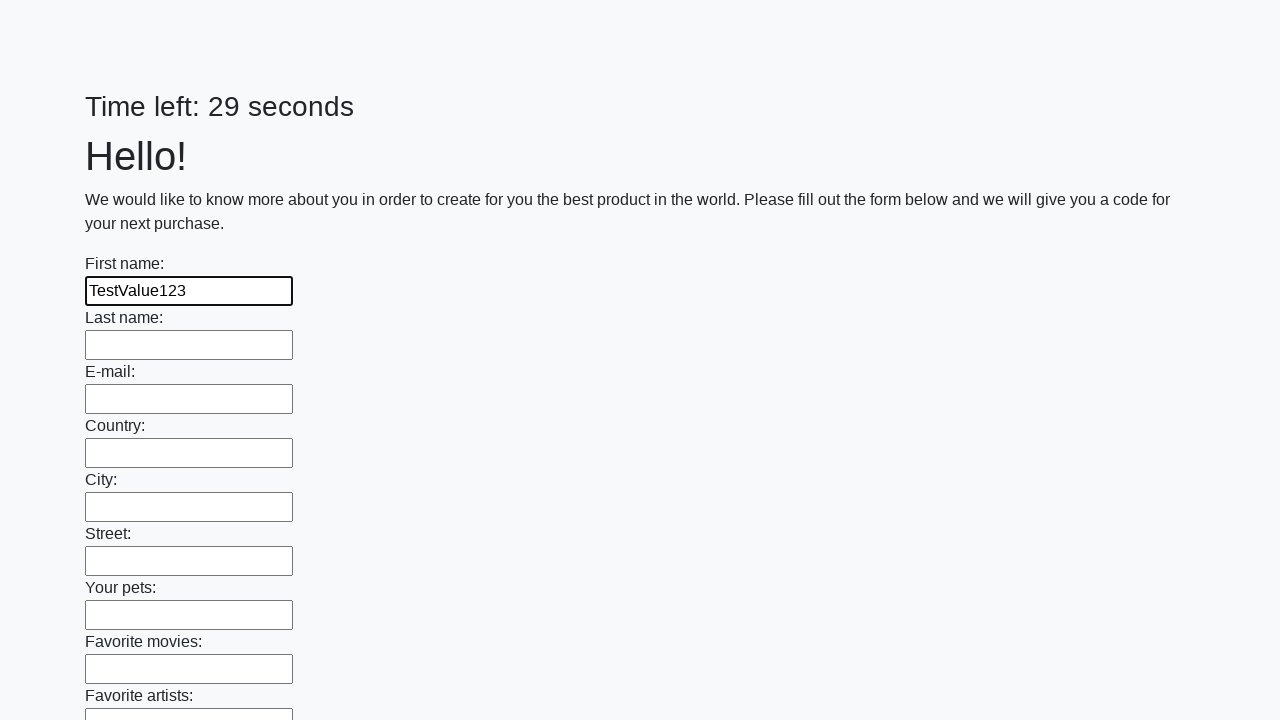

Filled input field with 'TestValue123' on input >> nth=1
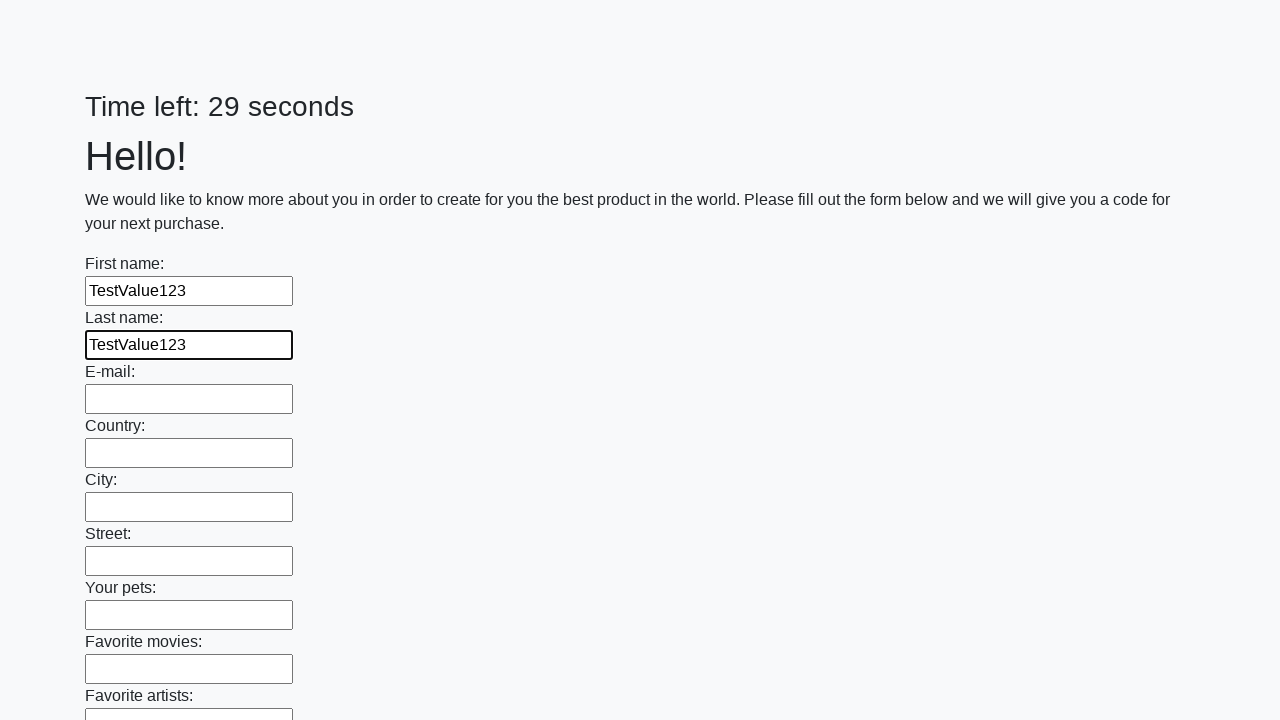

Filled input field with 'TestValue123' on input >> nth=2
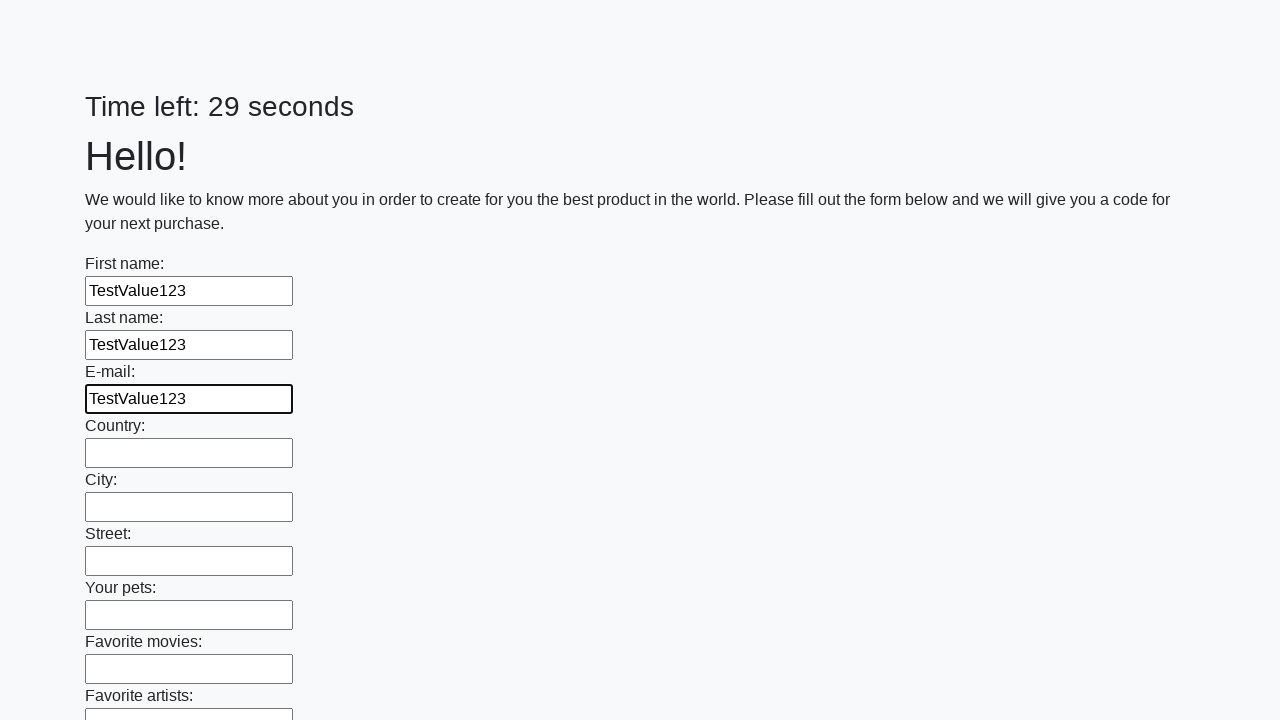

Filled input field with 'TestValue123' on input >> nth=3
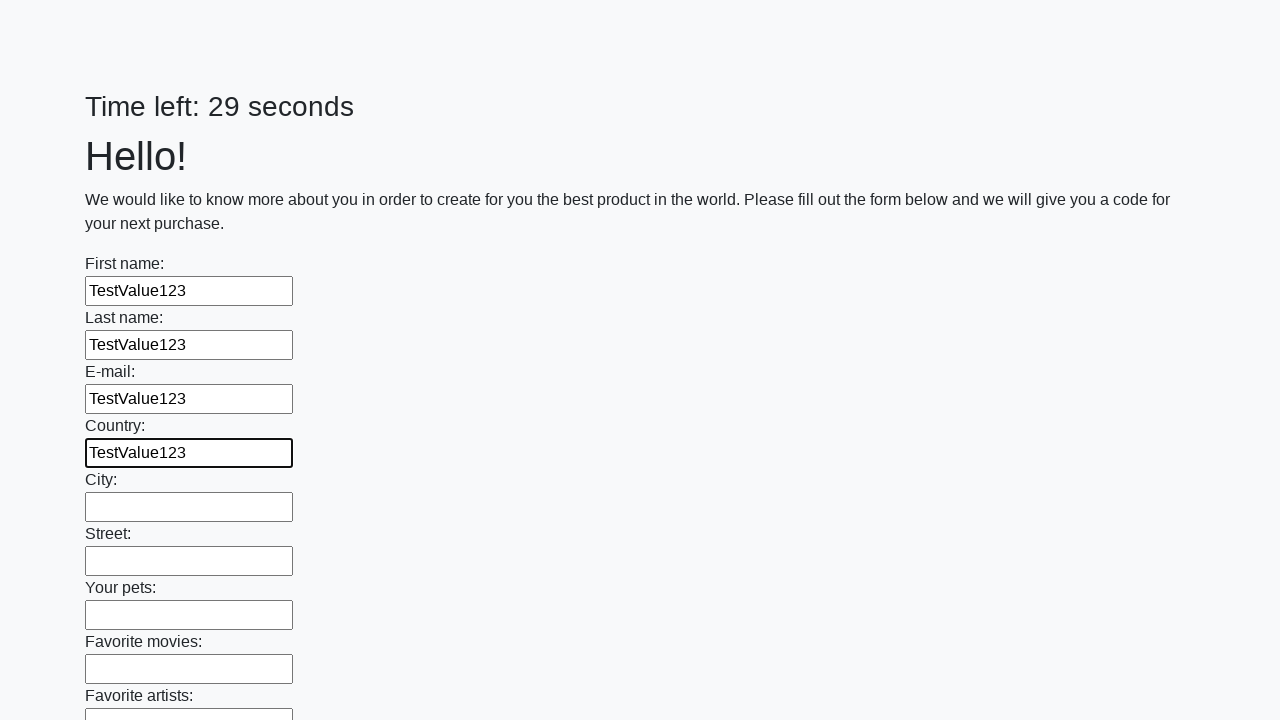

Filled input field with 'TestValue123' on input >> nth=4
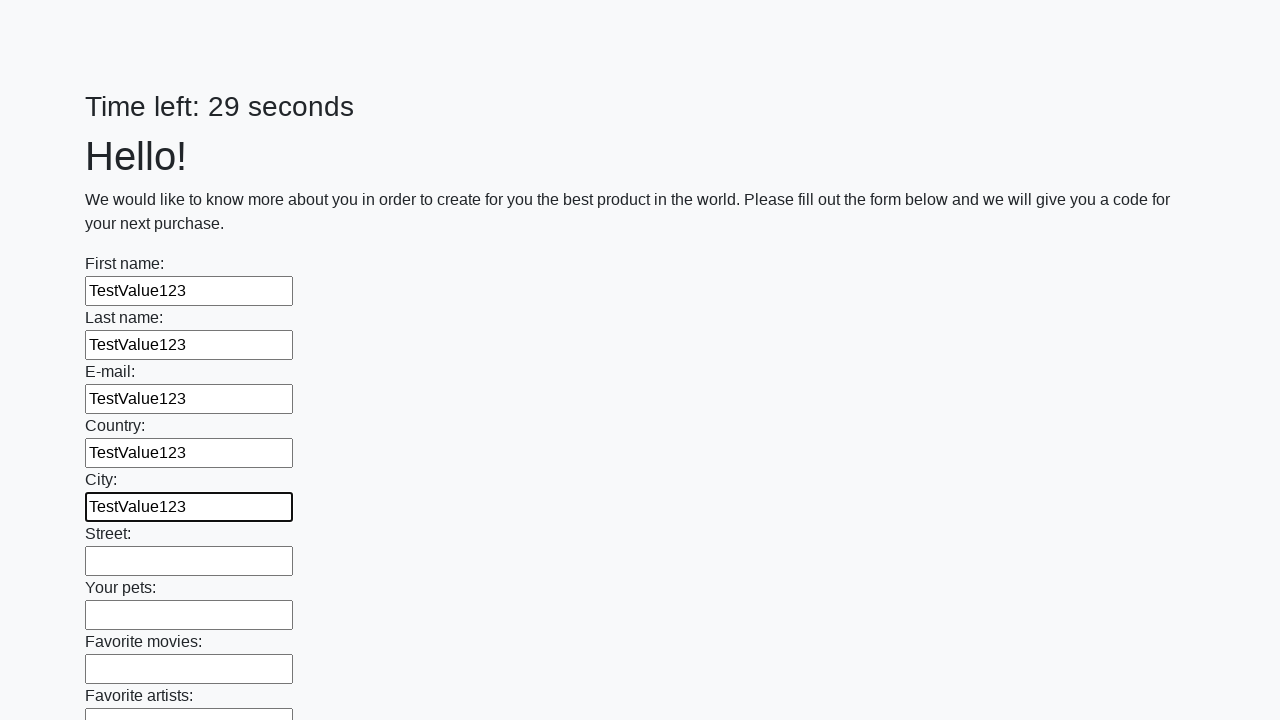

Filled input field with 'TestValue123' on input >> nth=5
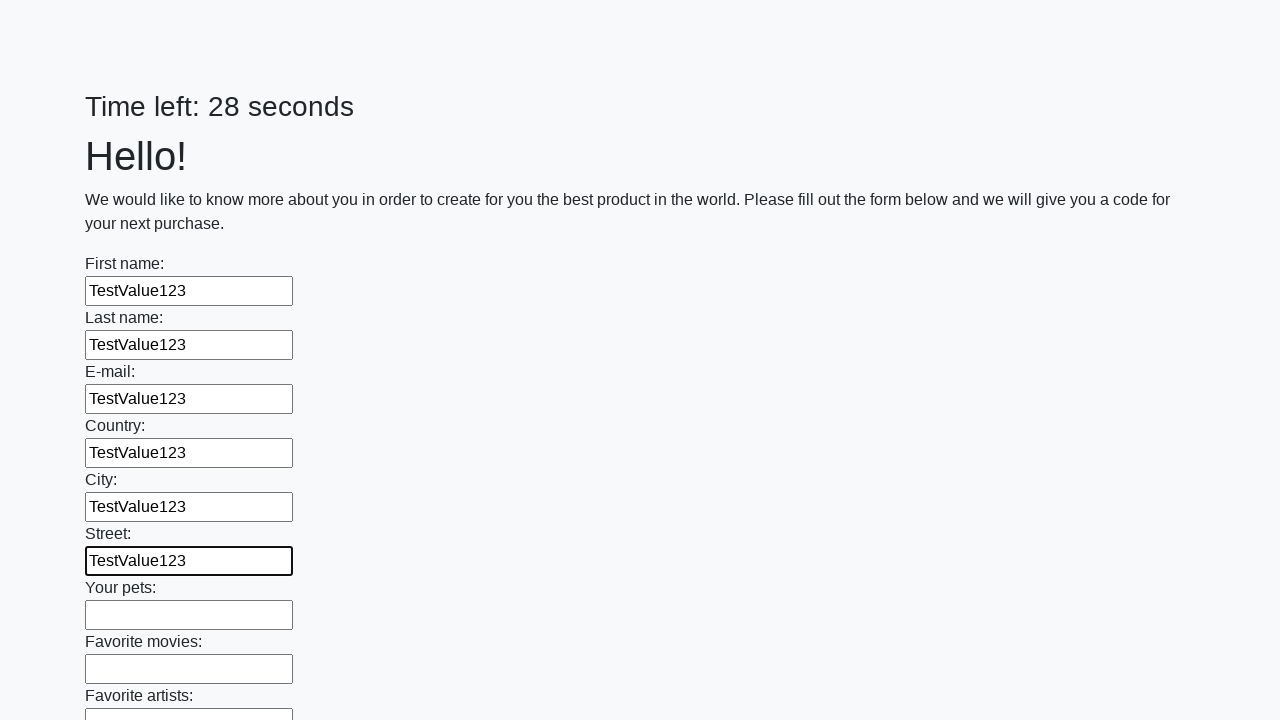

Filled input field with 'TestValue123' on input >> nth=6
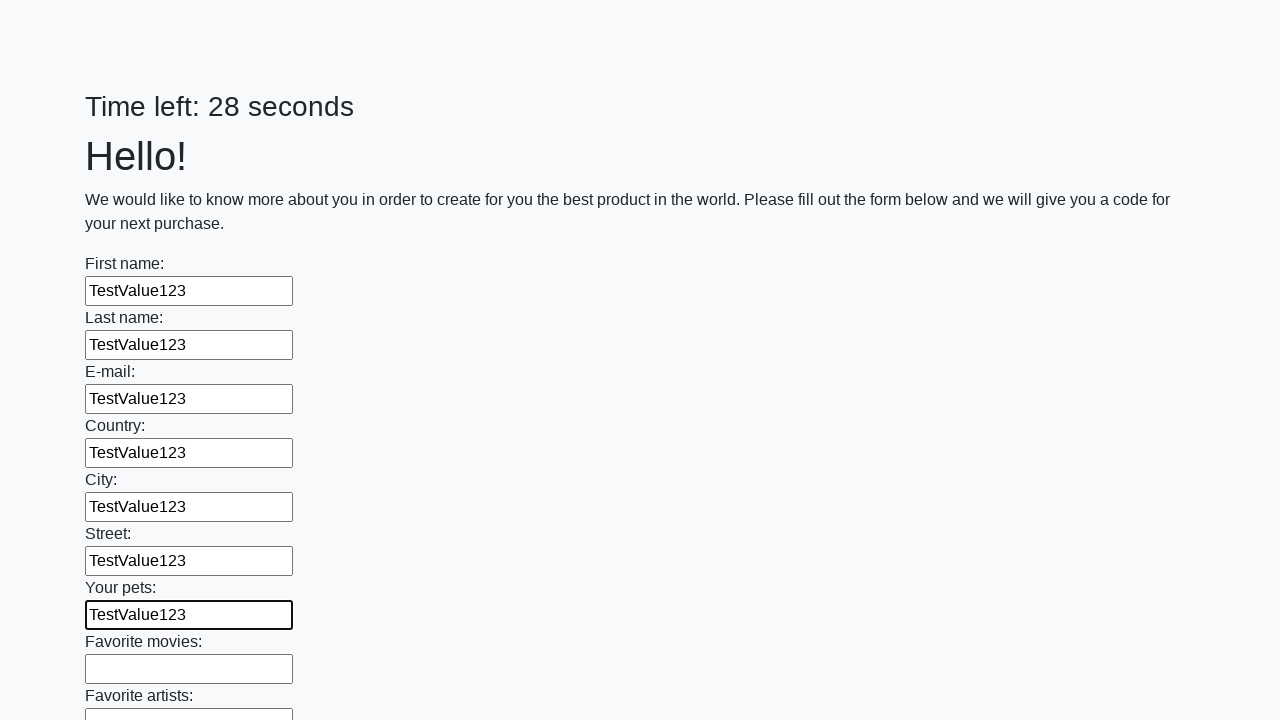

Filled input field with 'TestValue123' on input >> nth=7
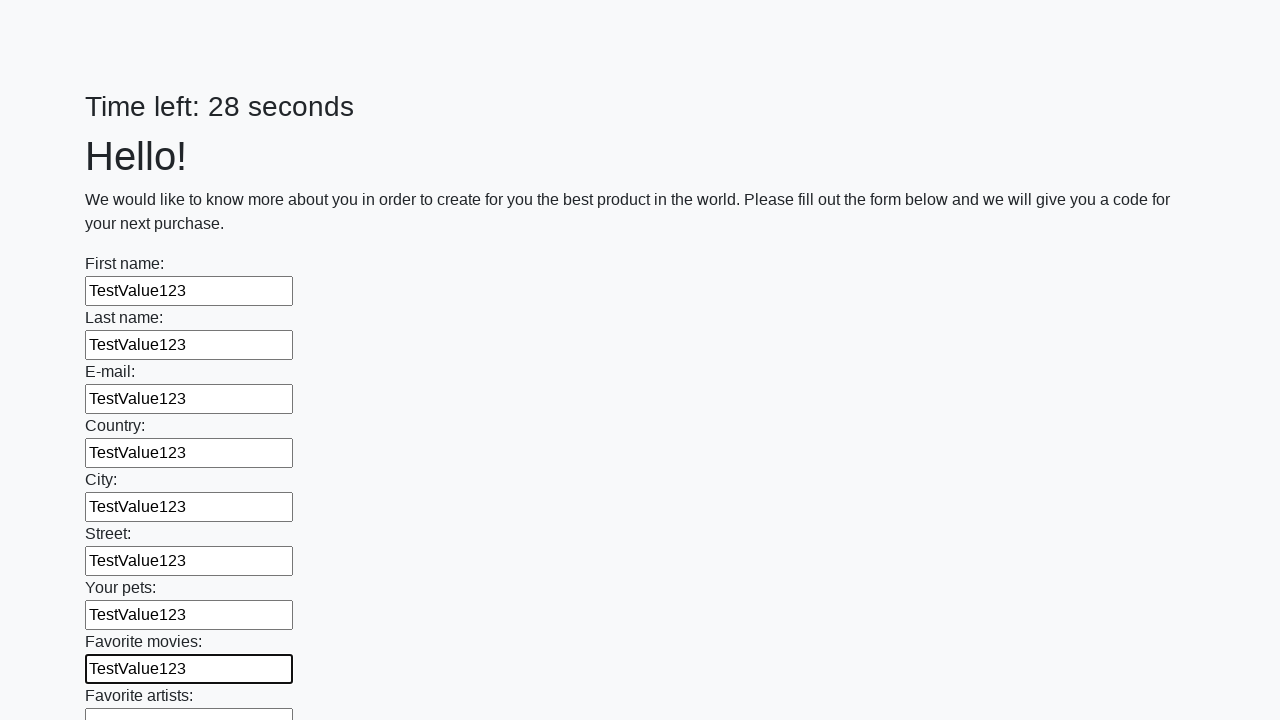

Filled input field with 'TestValue123' on input >> nth=8
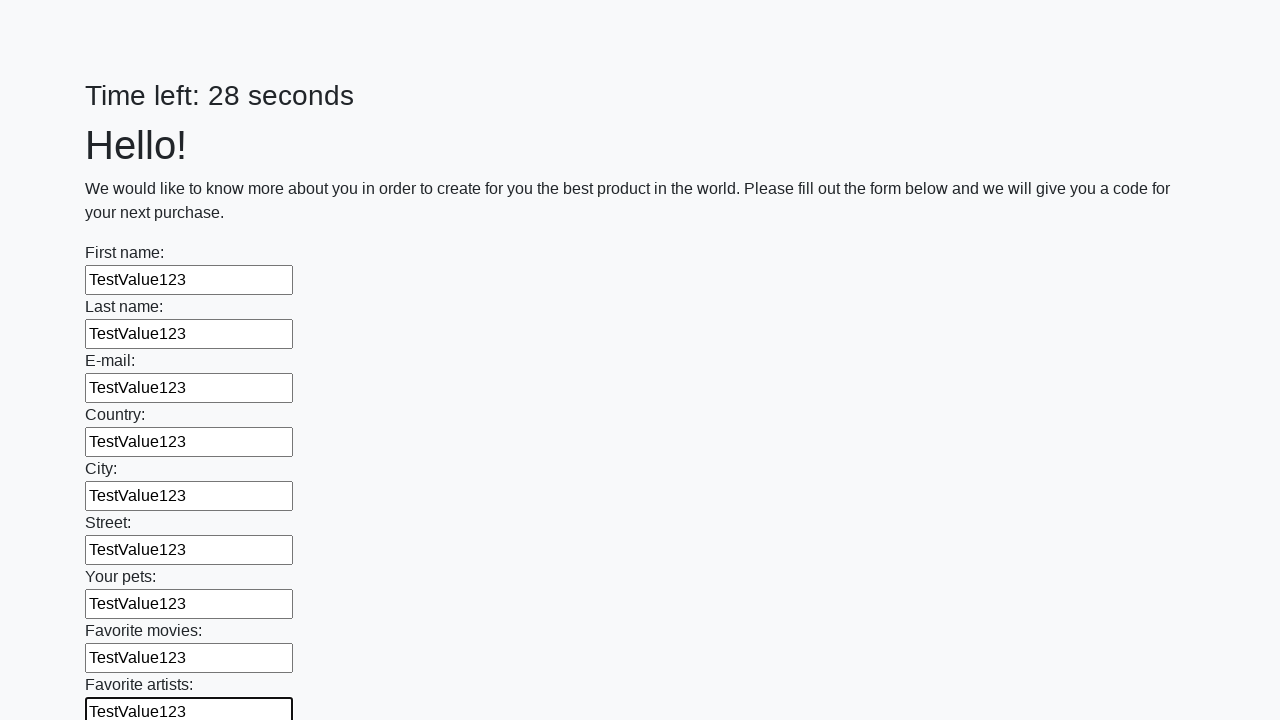

Filled input field with 'TestValue123' on input >> nth=9
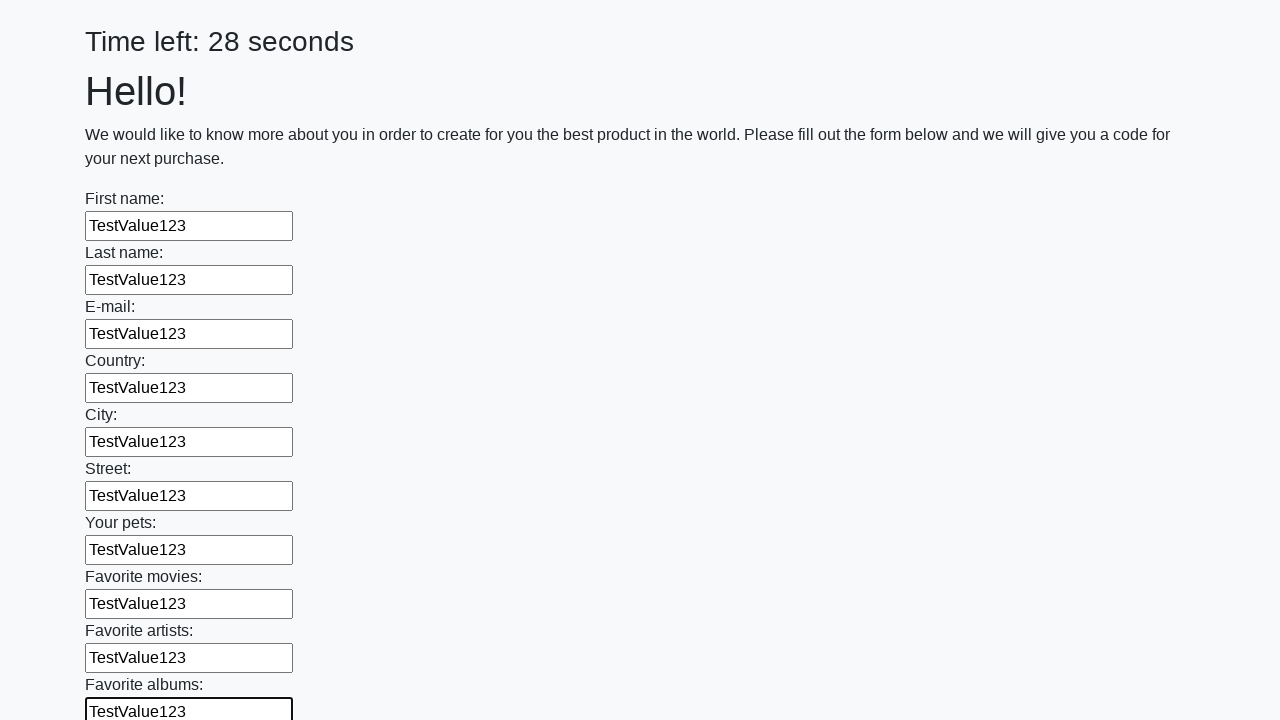

Filled input field with 'TestValue123' on input >> nth=10
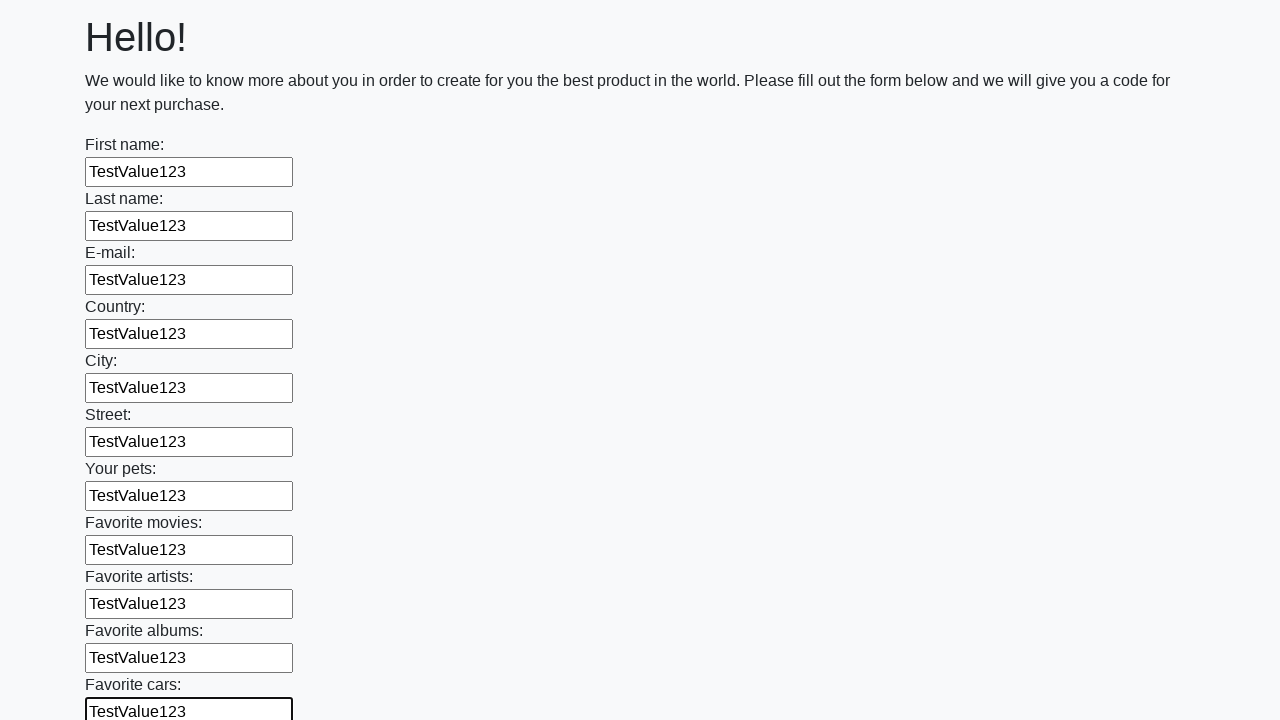

Filled input field with 'TestValue123' on input >> nth=11
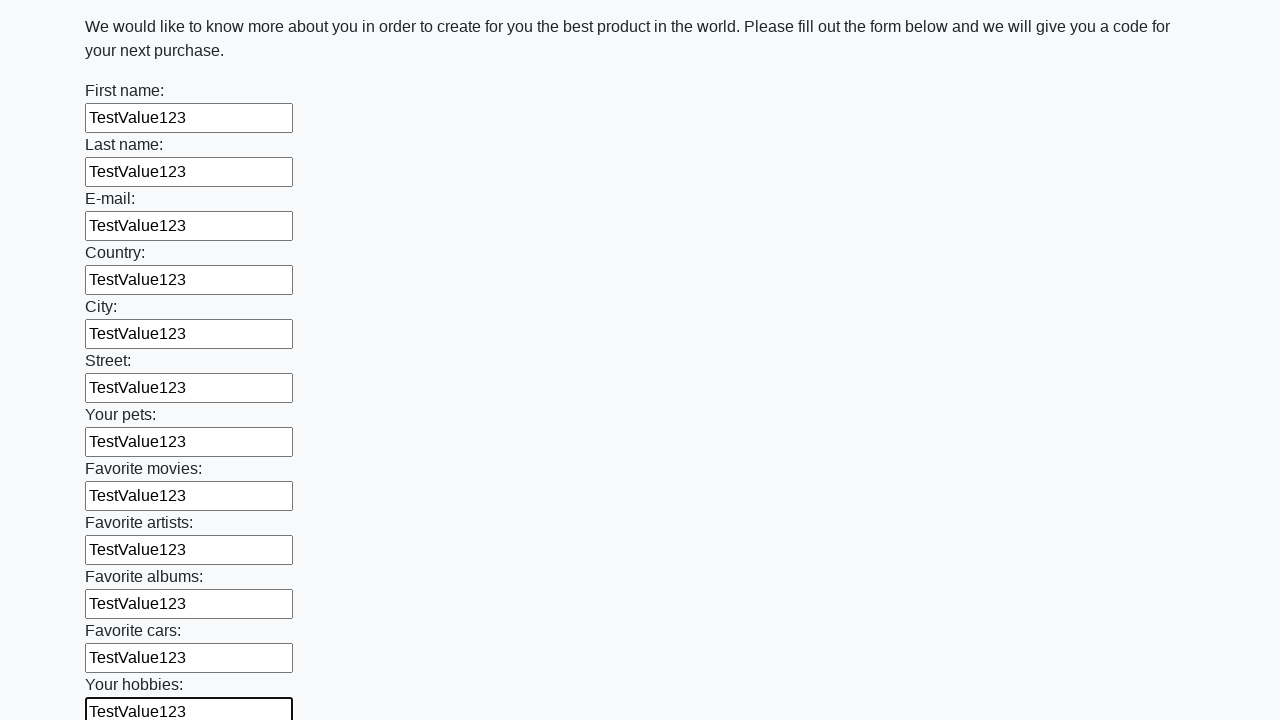

Filled input field with 'TestValue123' on input >> nth=12
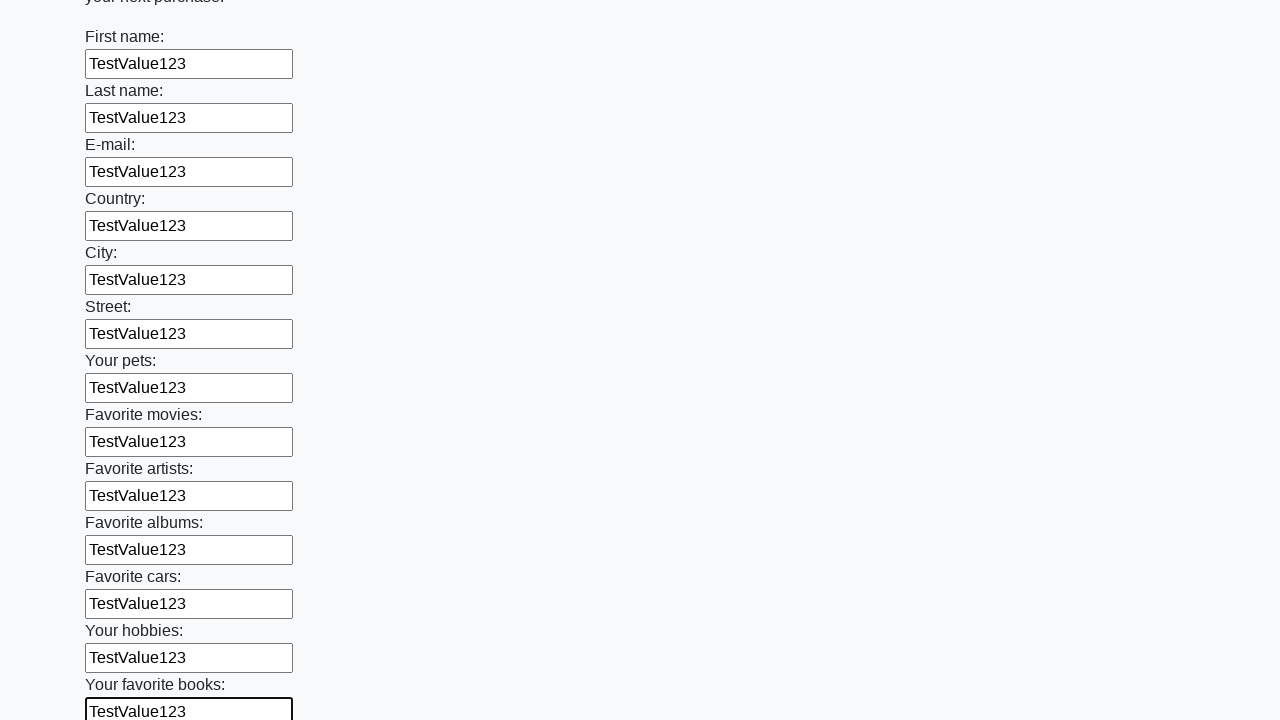

Filled input field with 'TestValue123' on input >> nth=13
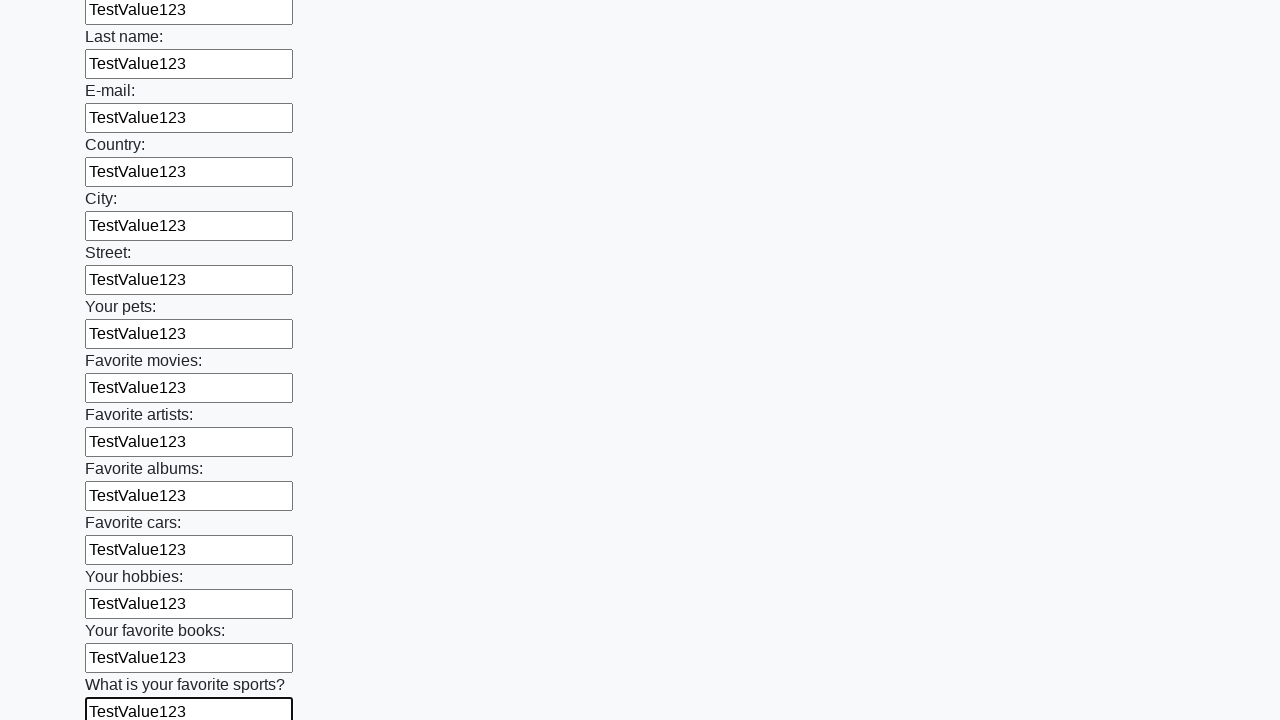

Filled input field with 'TestValue123' on input >> nth=14
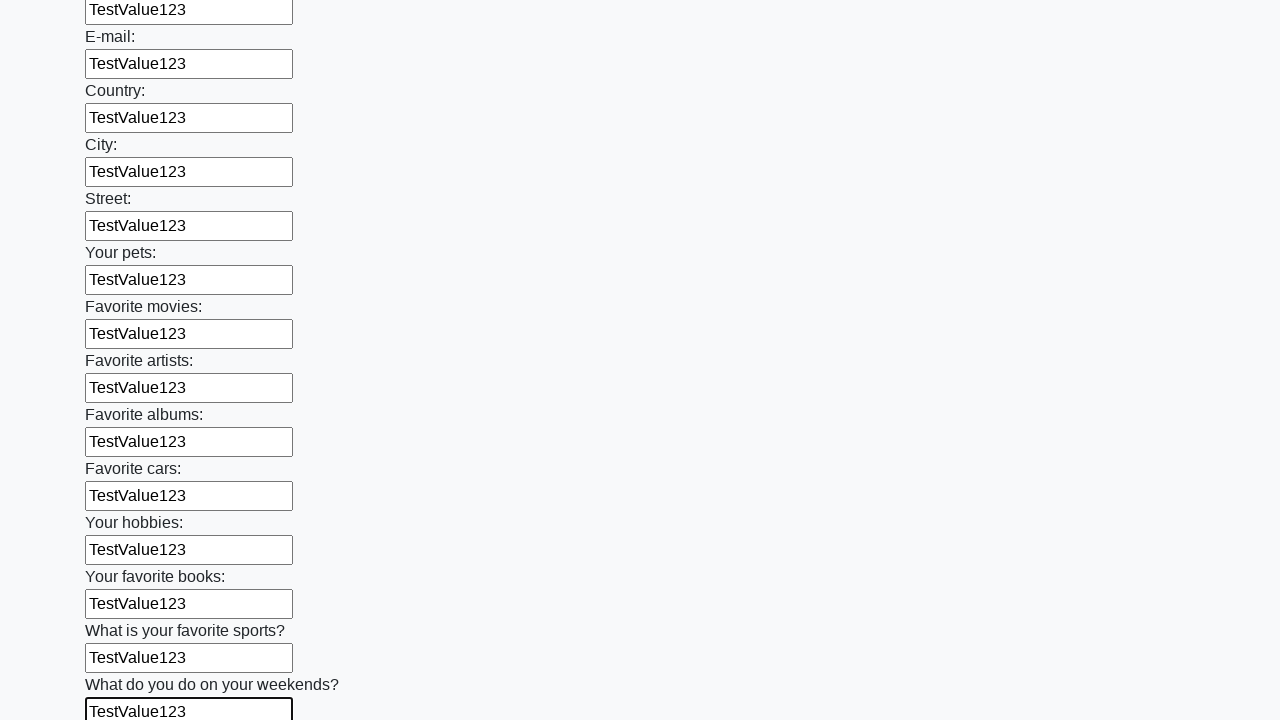

Filled input field with 'TestValue123' on input >> nth=15
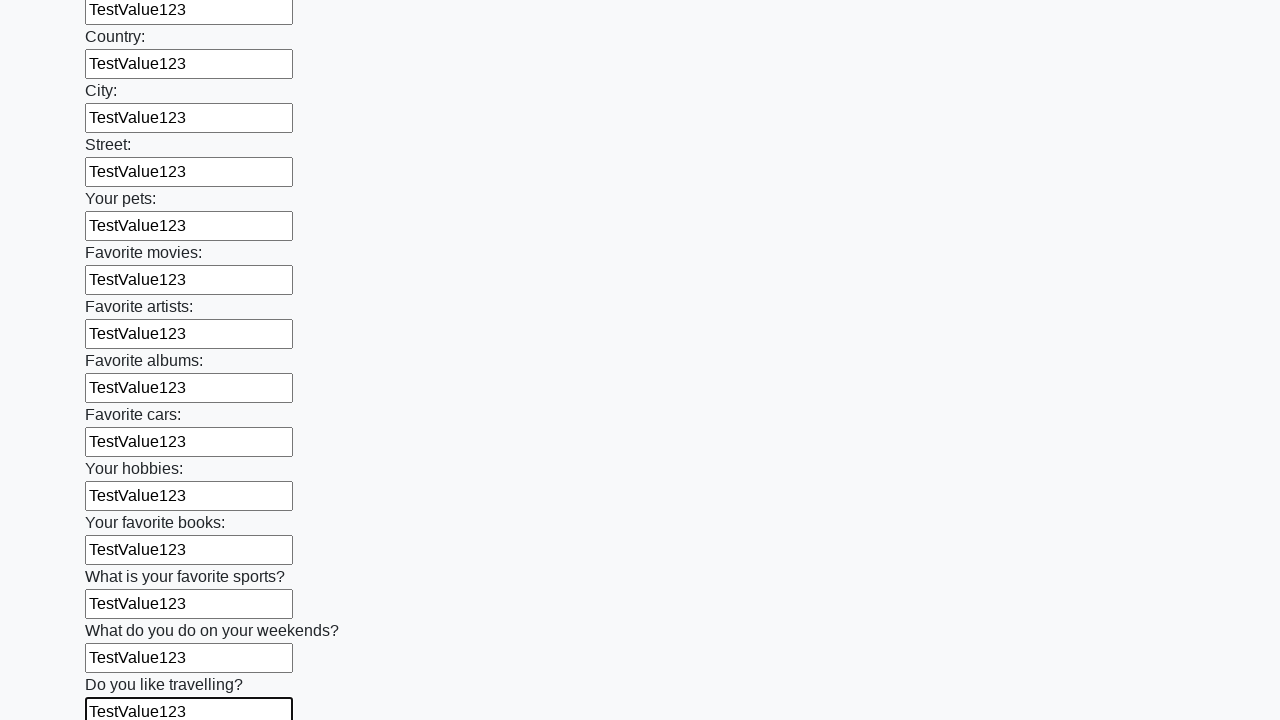

Filled input field with 'TestValue123' on input >> nth=16
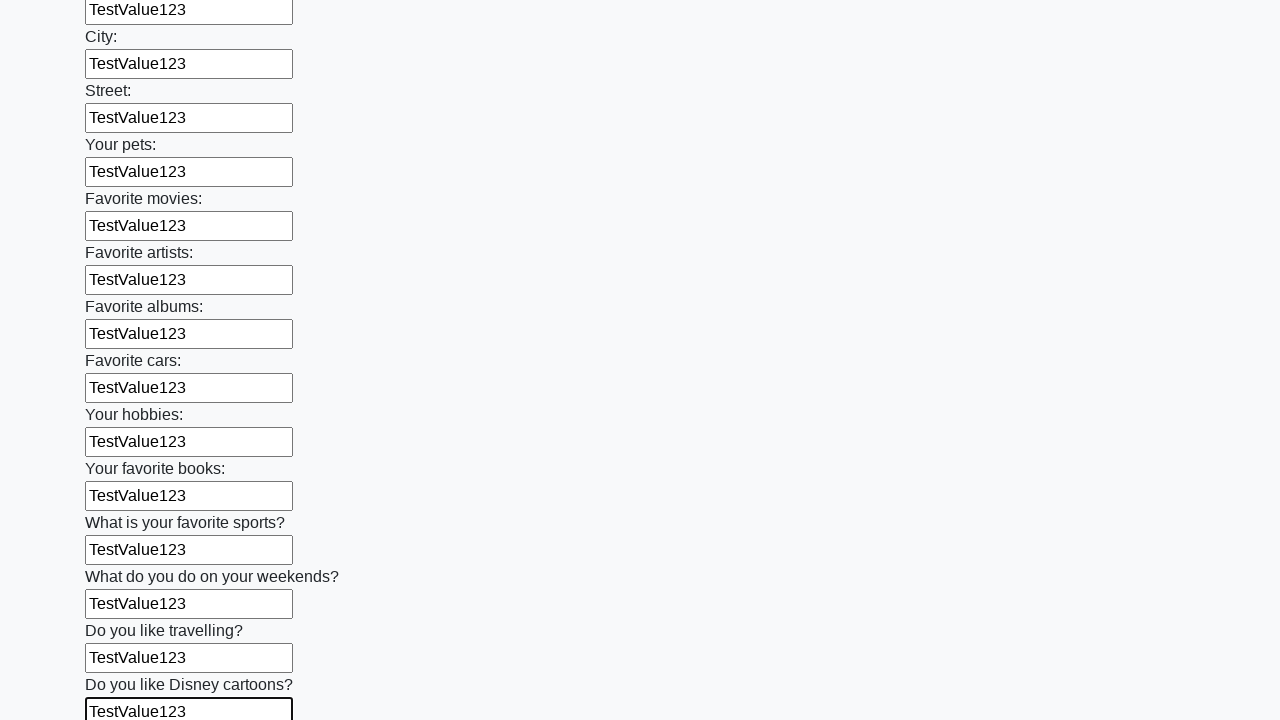

Filled input field with 'TestValue123' on input >> nth=17
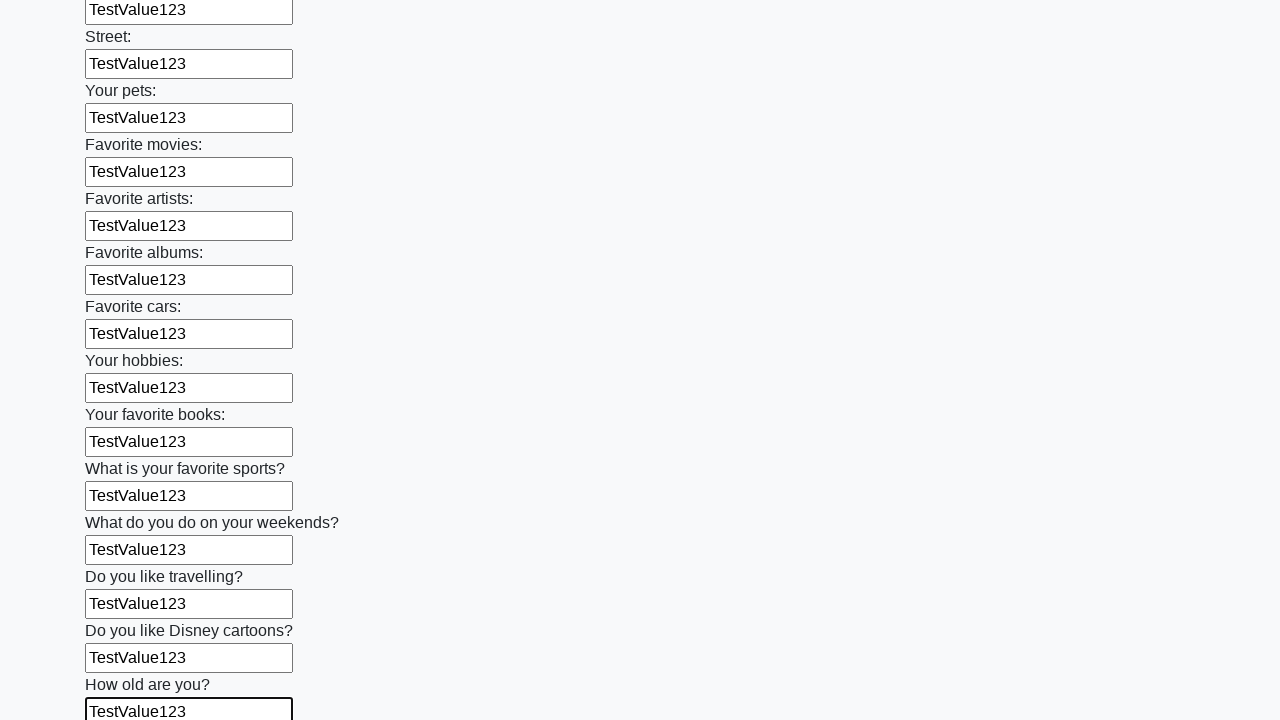

Filled input field with 'TestValue123' on input >> nth=18
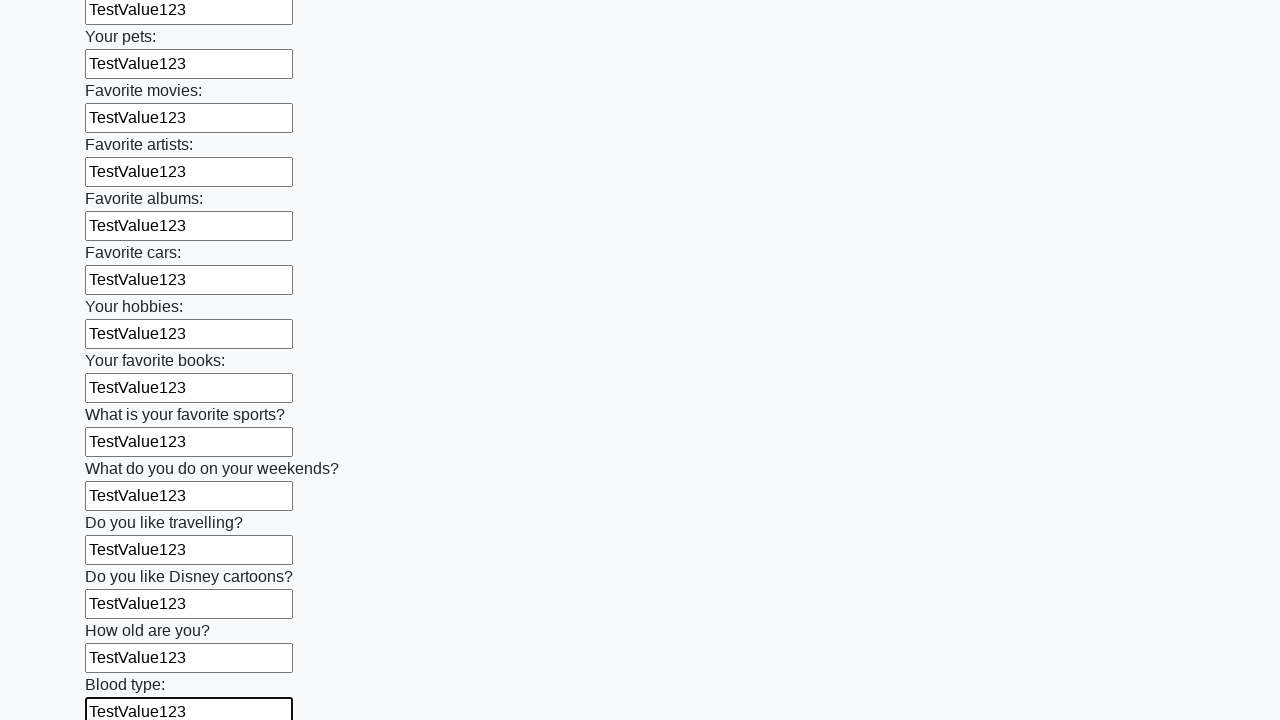

Filled input field with 'TestValue123' on input >> nth=19
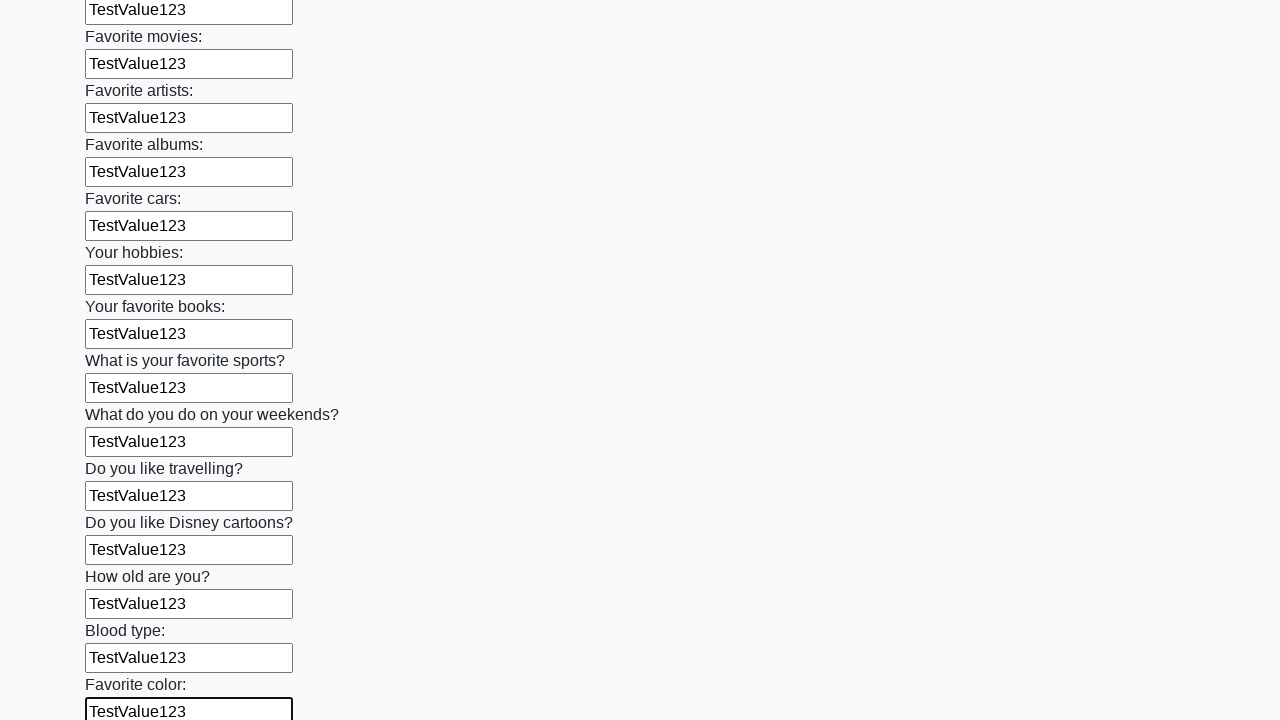

Filled input field with 'TestValue123' on input >> nth=20
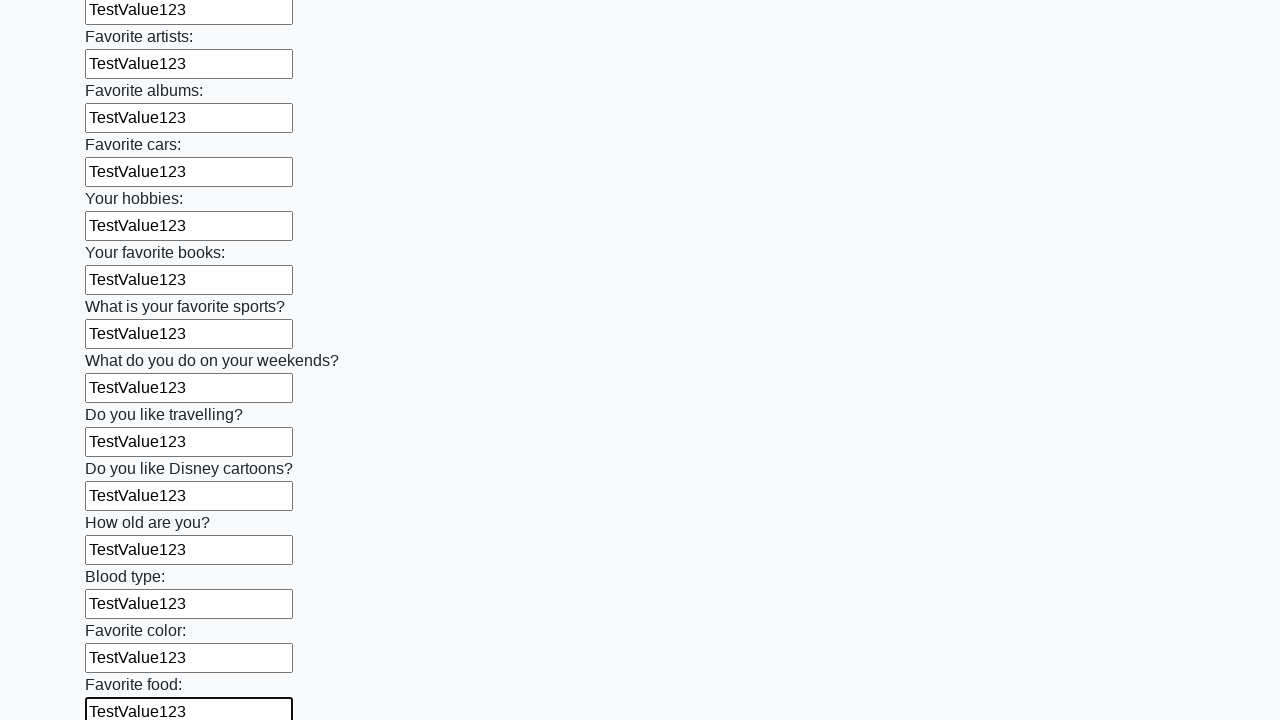

Filled input field with 'TestValue123' on input >> nth=21
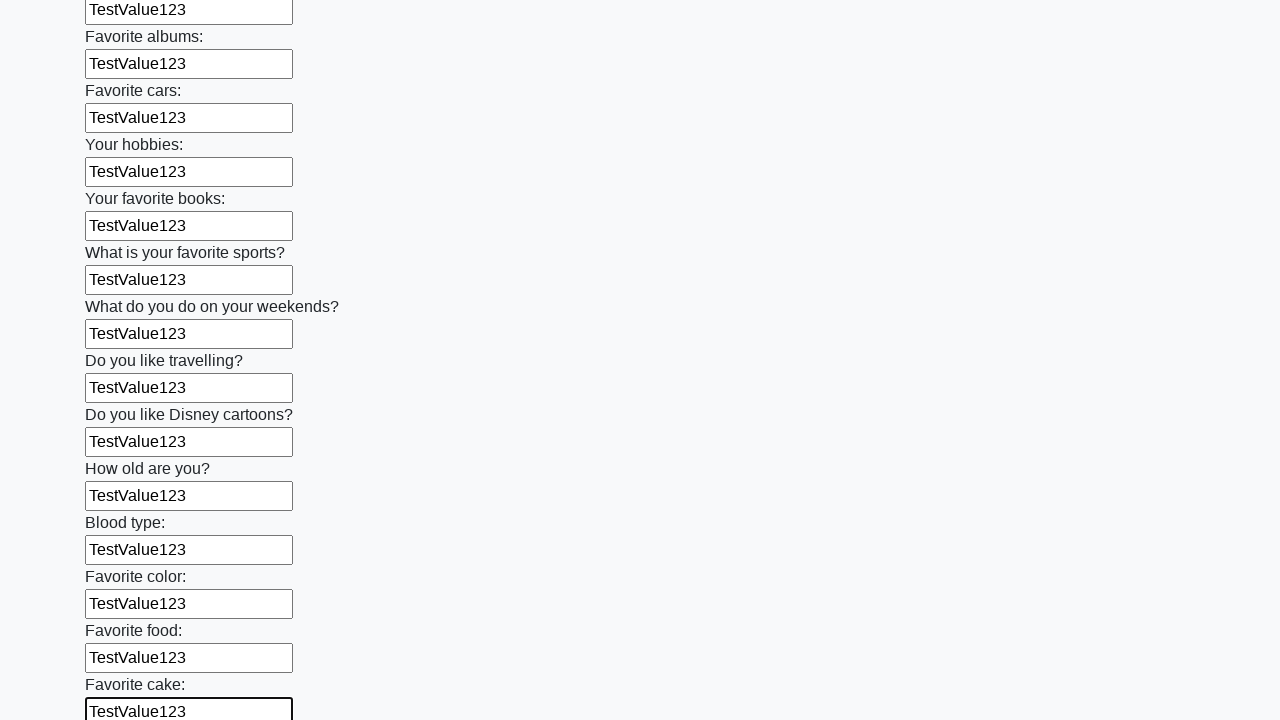

Filled input field with 'TestValue123' on input >> nth=22
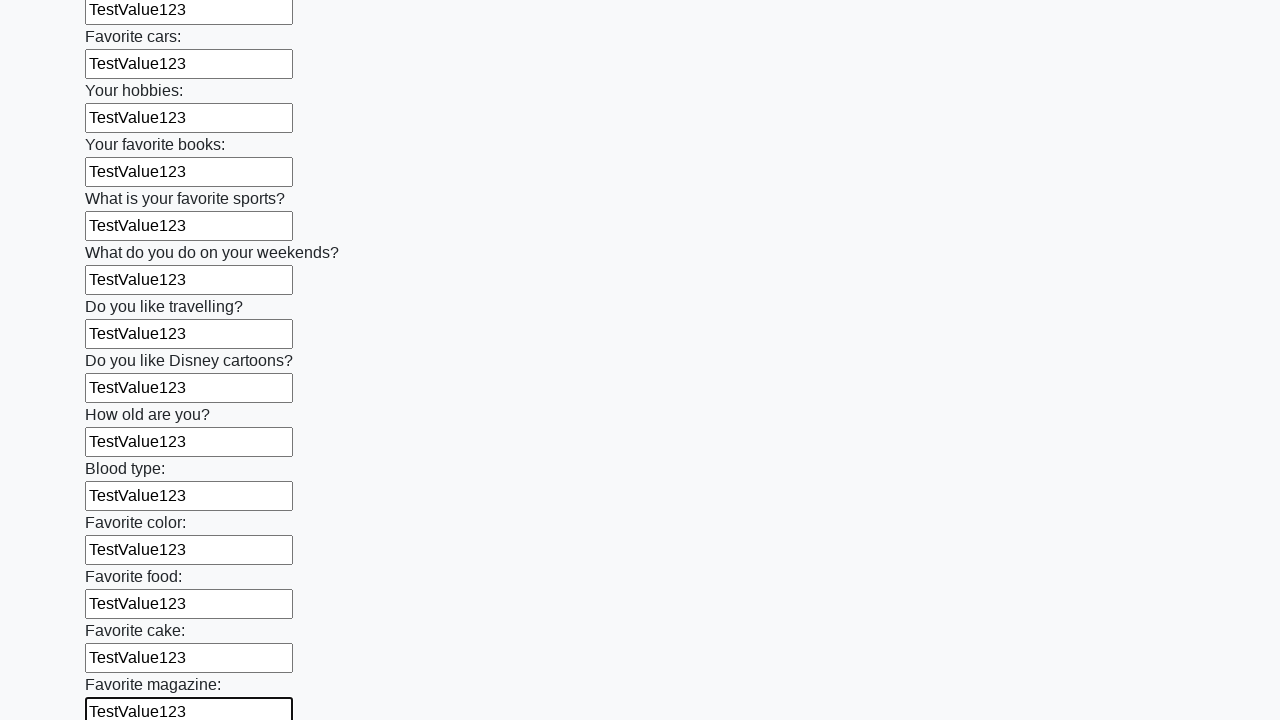

Filled input field with 'TestValue123' on input >> nth=23
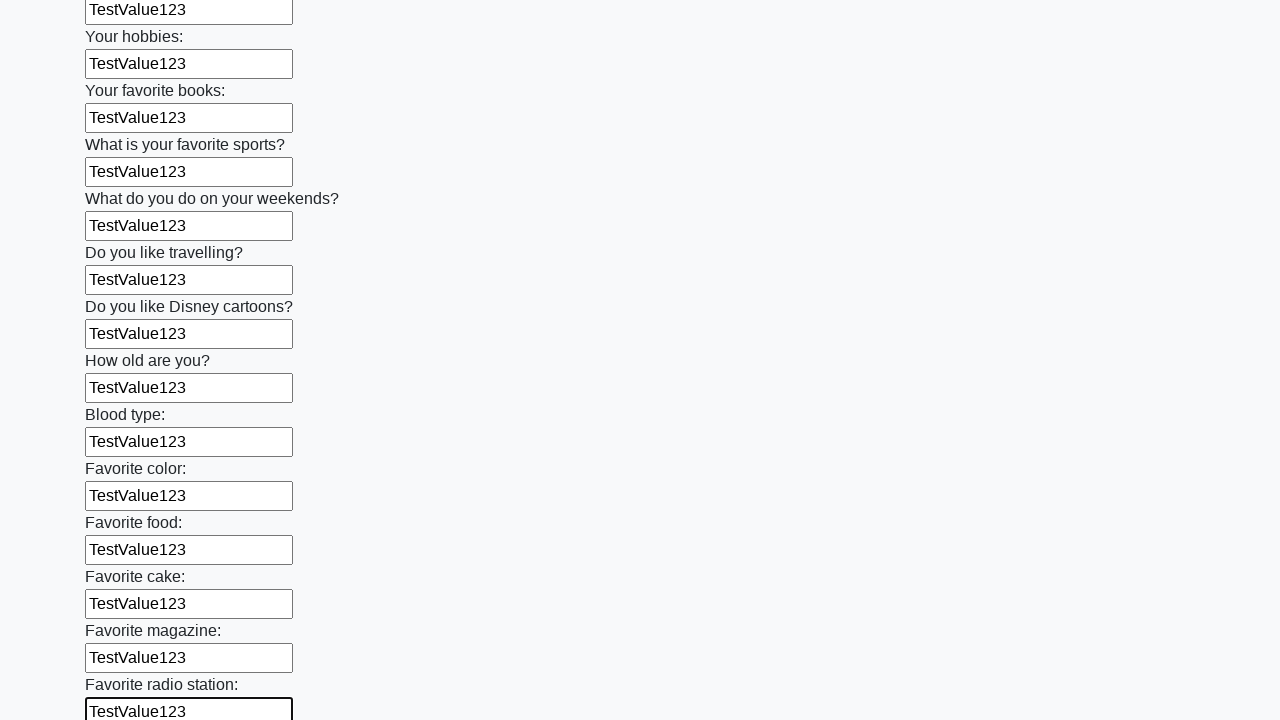

Filled input field with 'TestValue123' on input >> nth=24
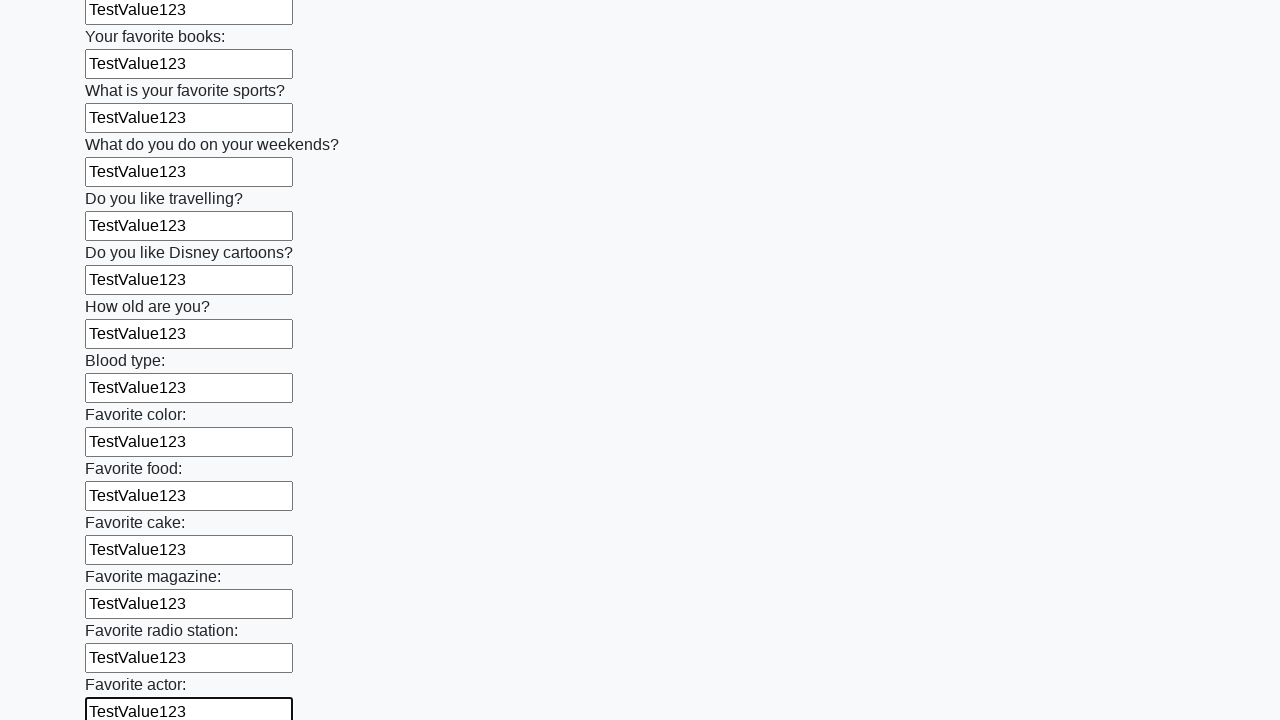

Filled input field with 'TestValue123' on input >> nth=25
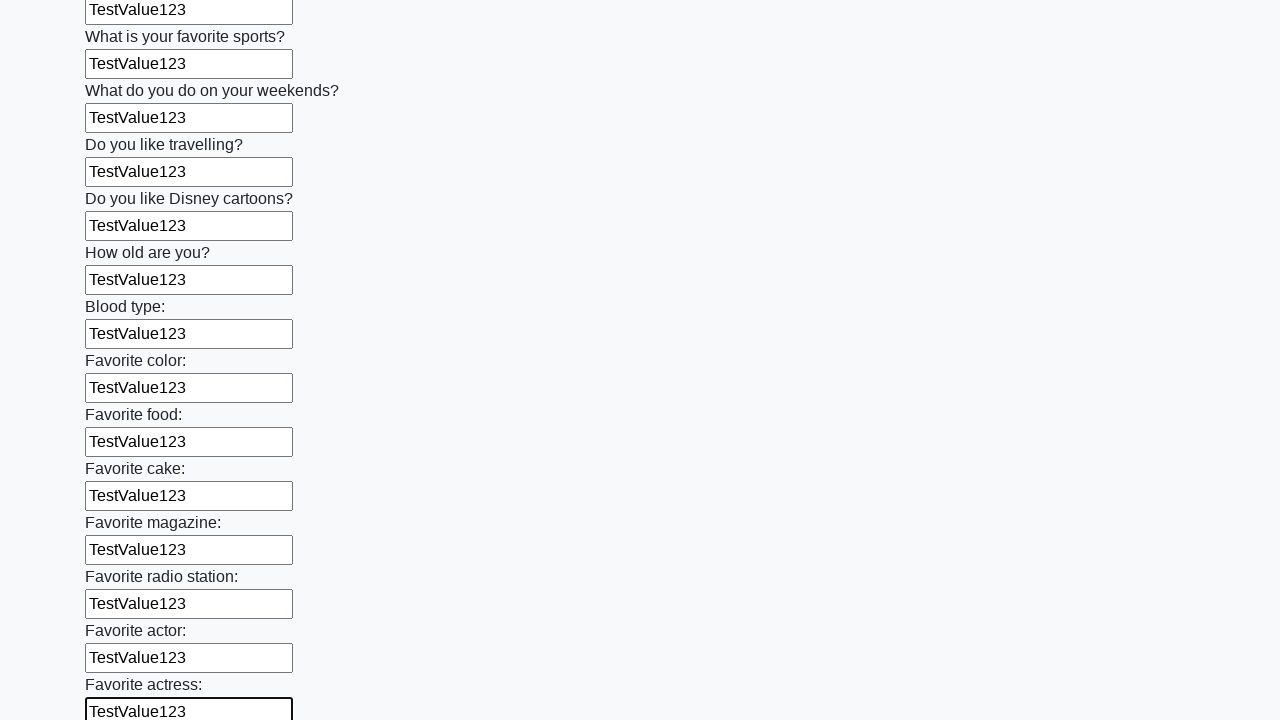

Filled input field with 'TestValue123' on input >> nth=26
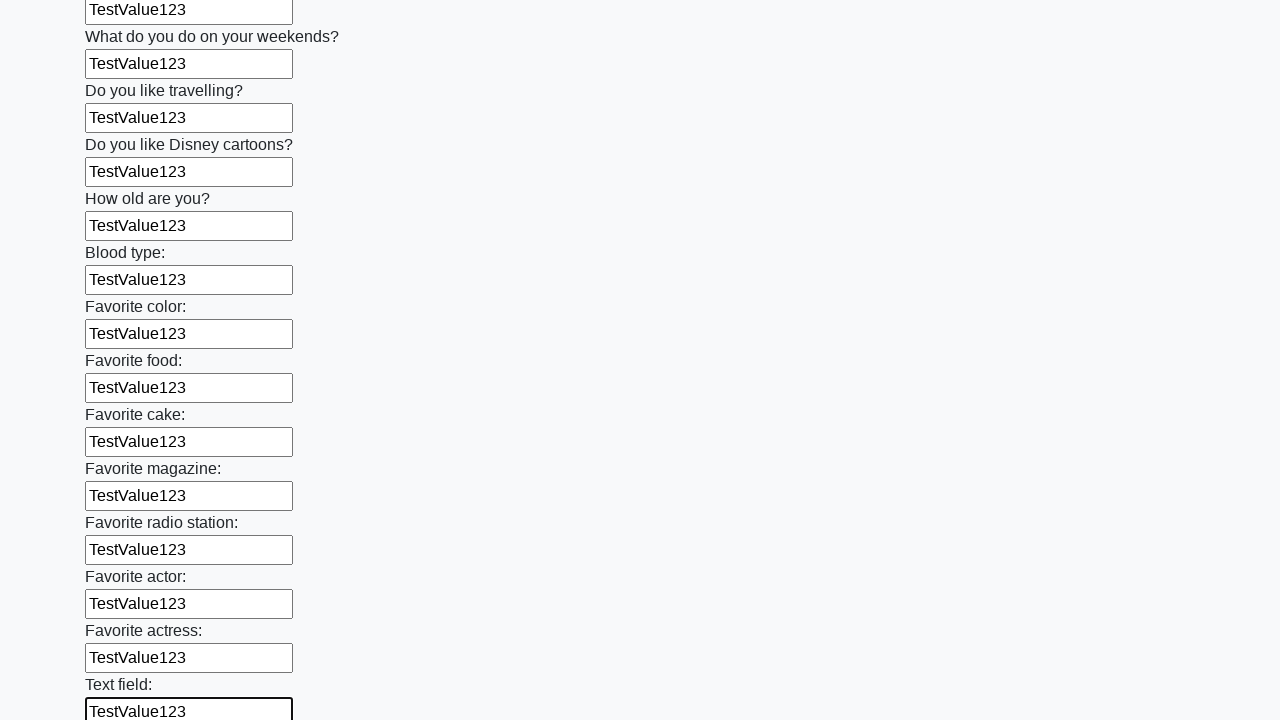

Filled input field with 'TestValue123' on input >> nth=27
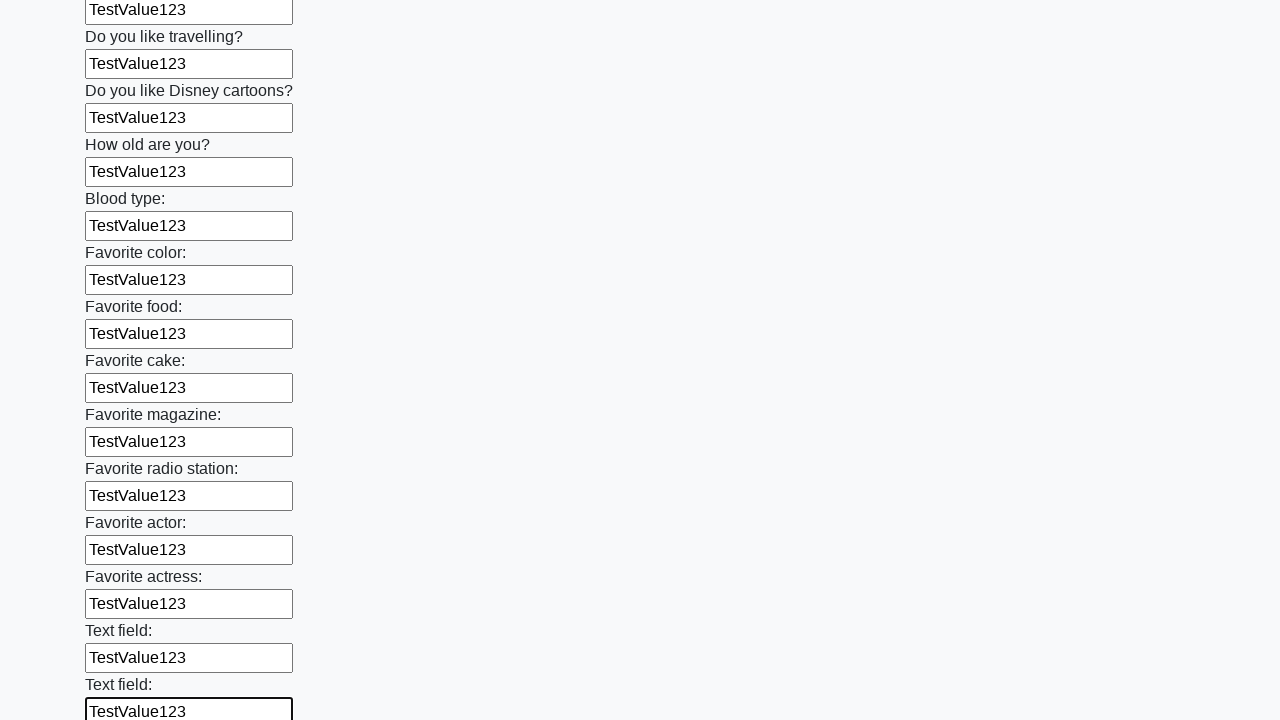

Filled input field with 'TestValue123' on input >> nth=28
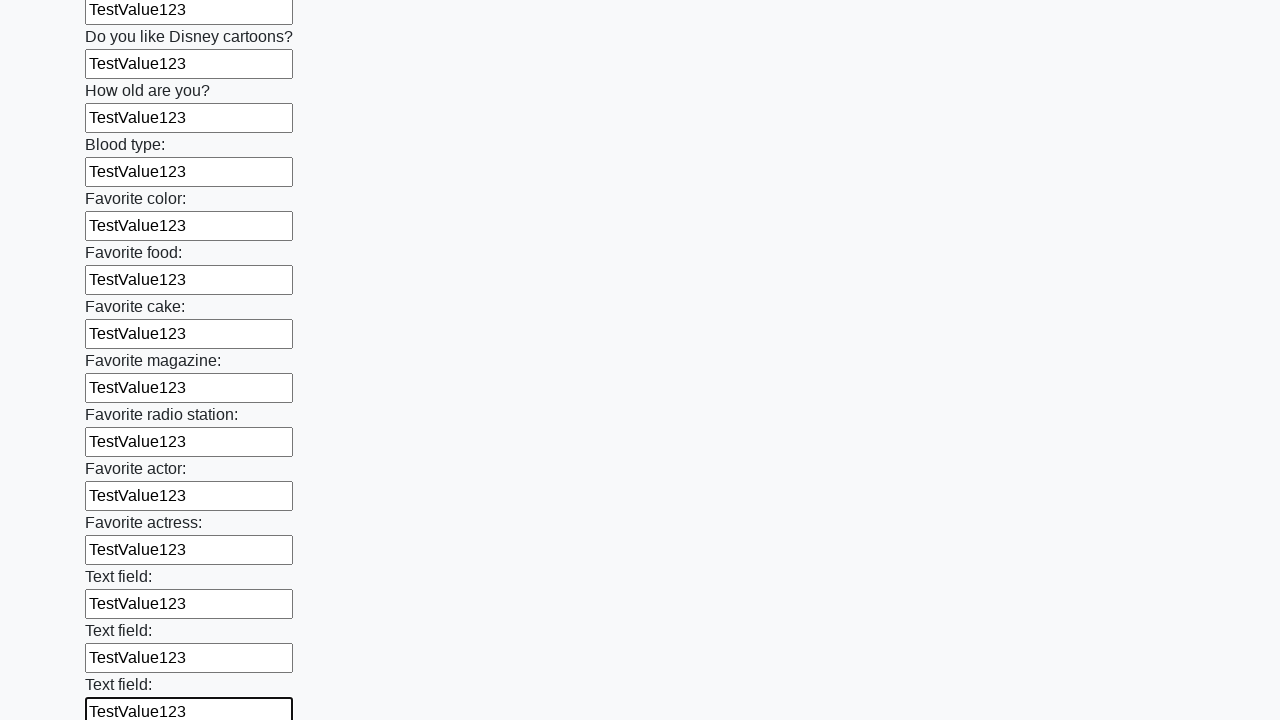

Filled input field with 'TestValue123' on input >> nth=29
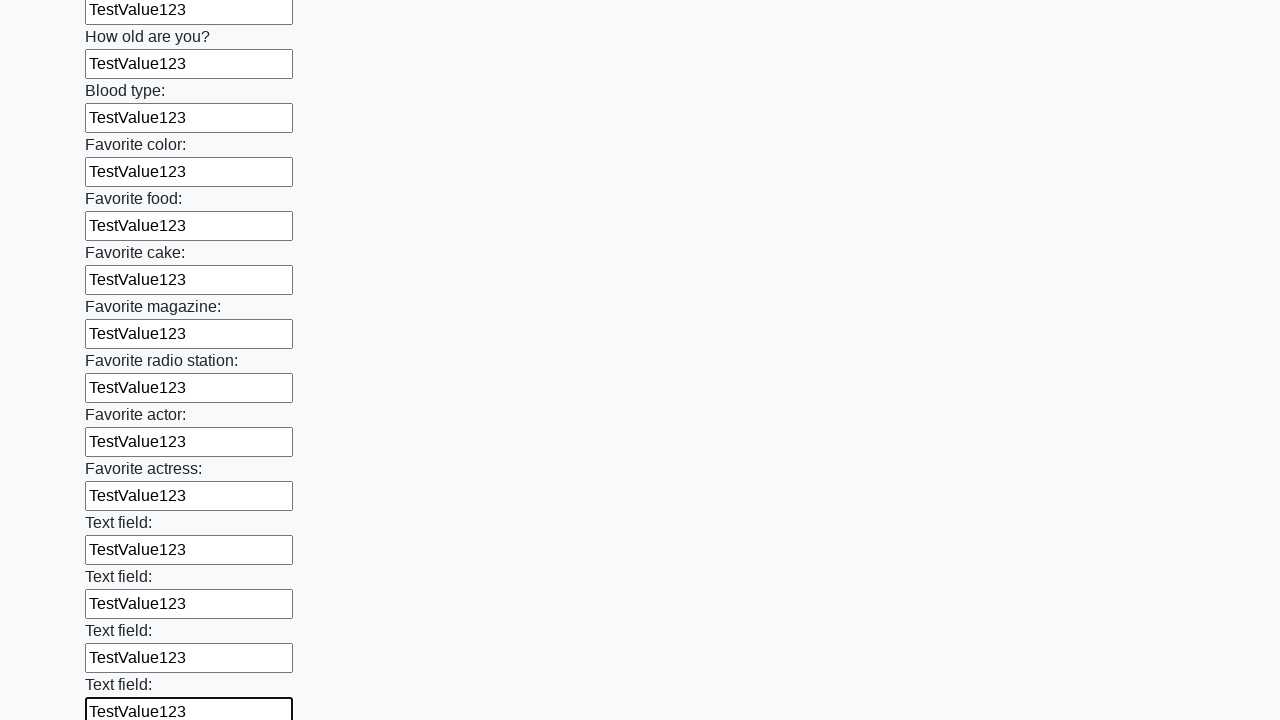

Filled input field with 'TestValue123' on input >> nth=30
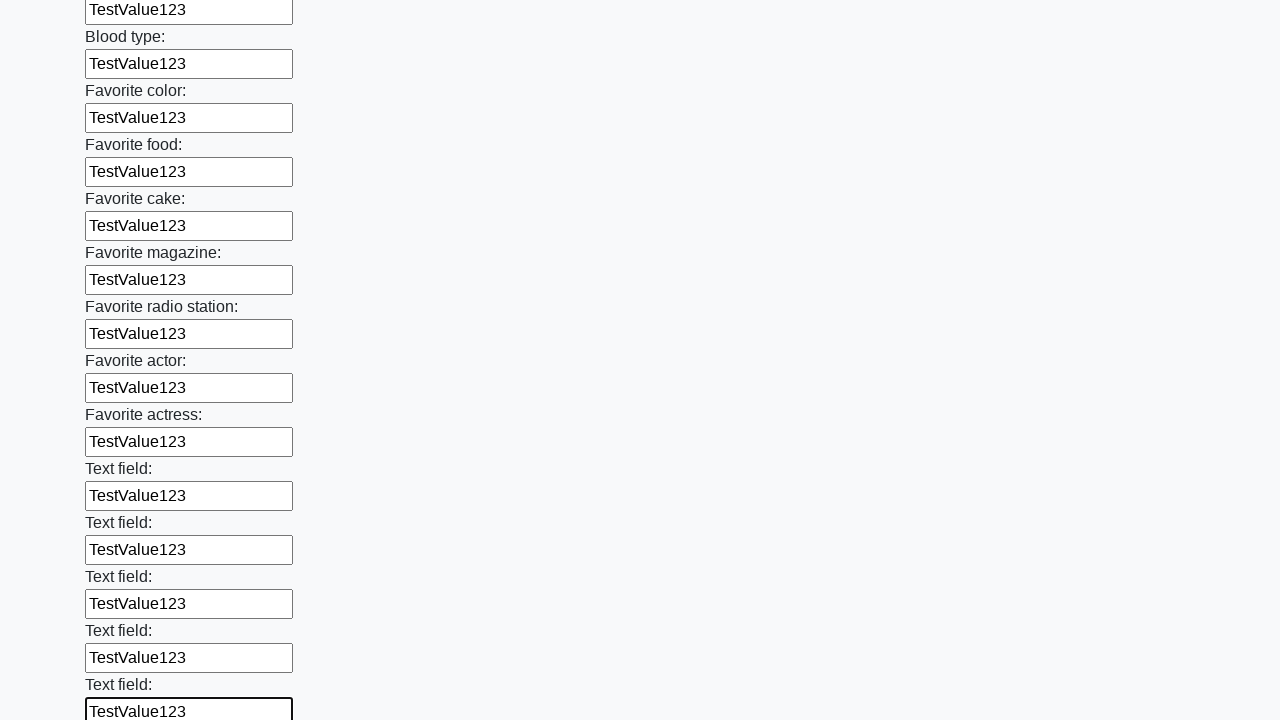

Filled input field with 'TestValue123' on input >> nth=31
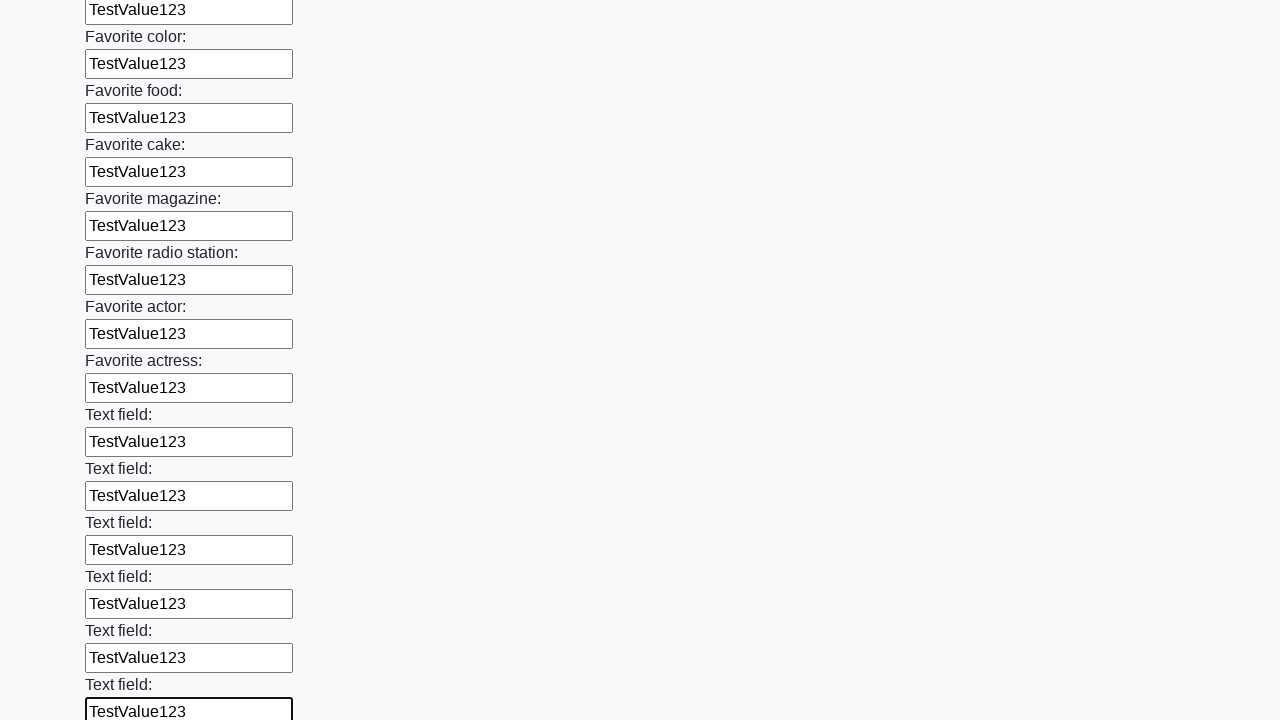

Filled input field with 'TestValue123' on input >> nth=32
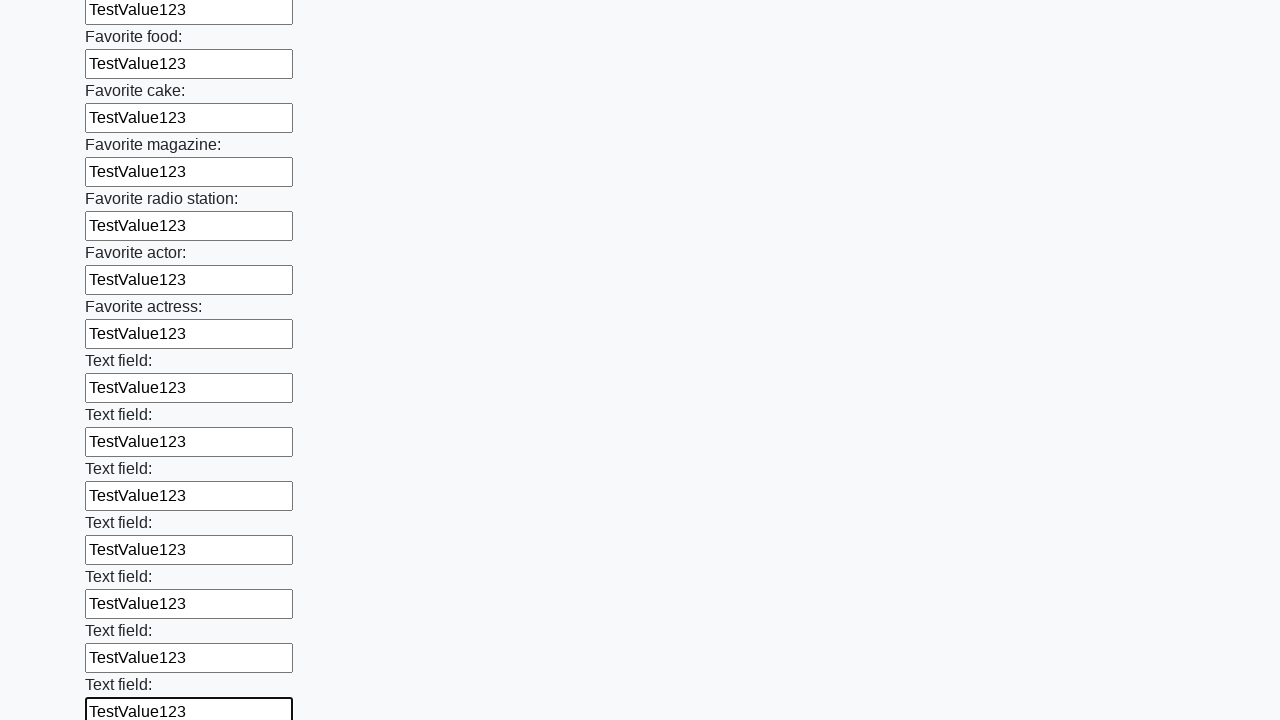

Filled input field with 'TestValue123' on input >> nth=33
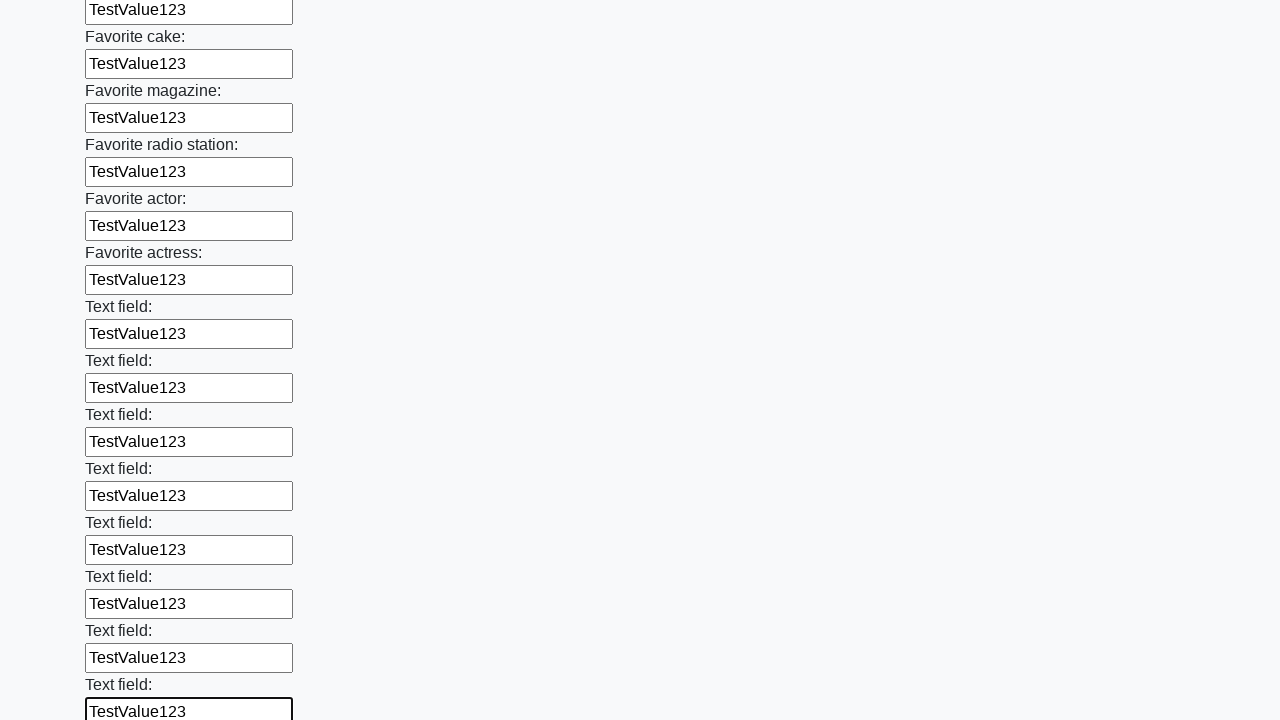

Filled input field with 'TestValue123' on input >> nth=34
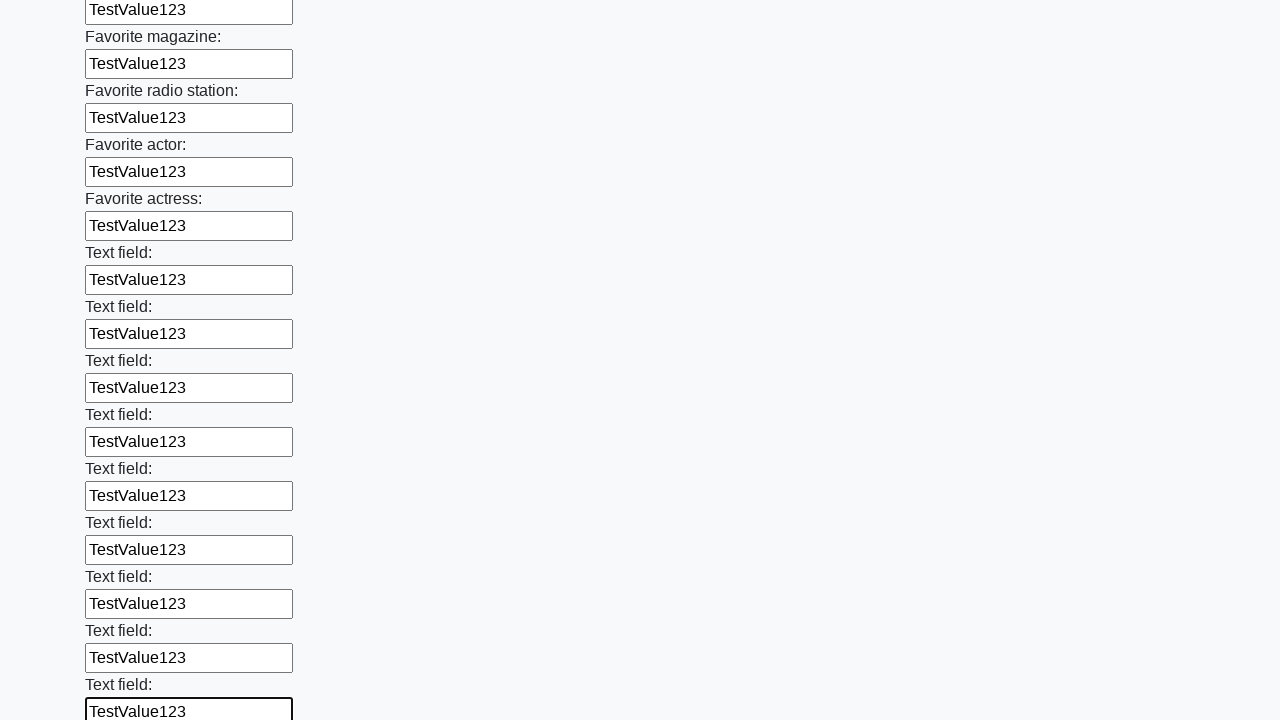

Filled input field with 'TestValue123' on input >> nth=35
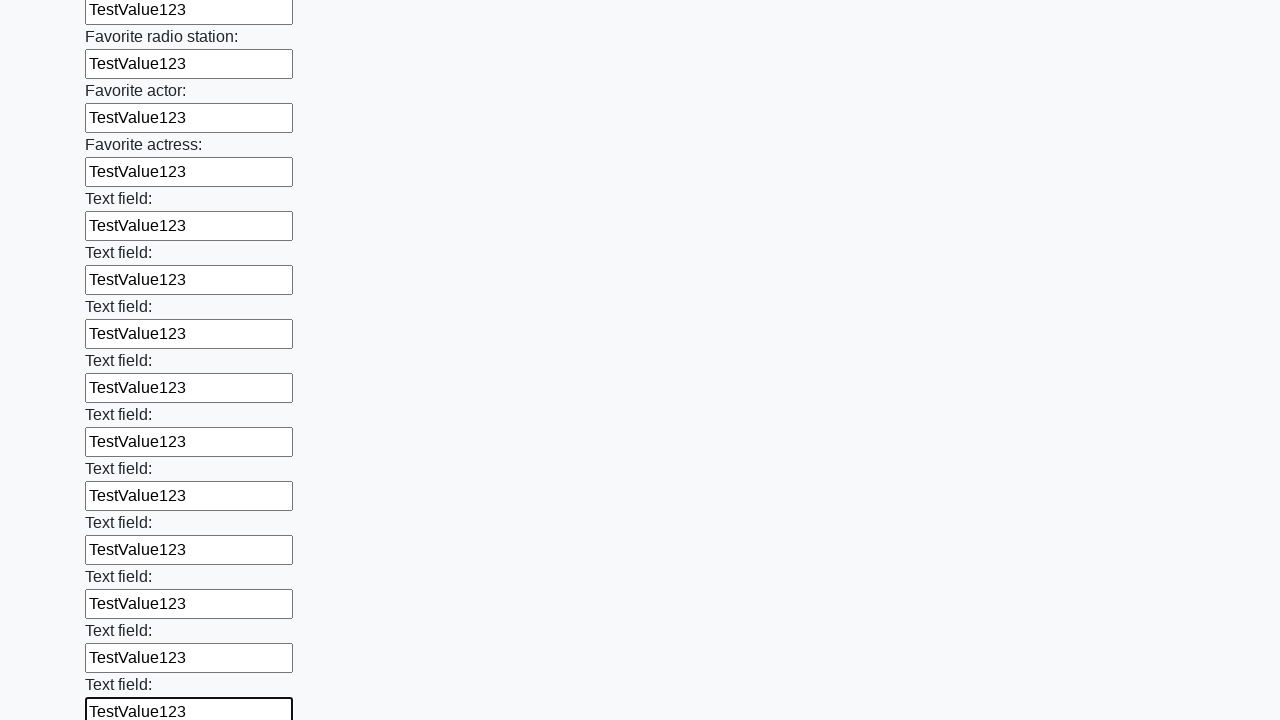

Filled input field with 'TestValue123' on input >> nth=36
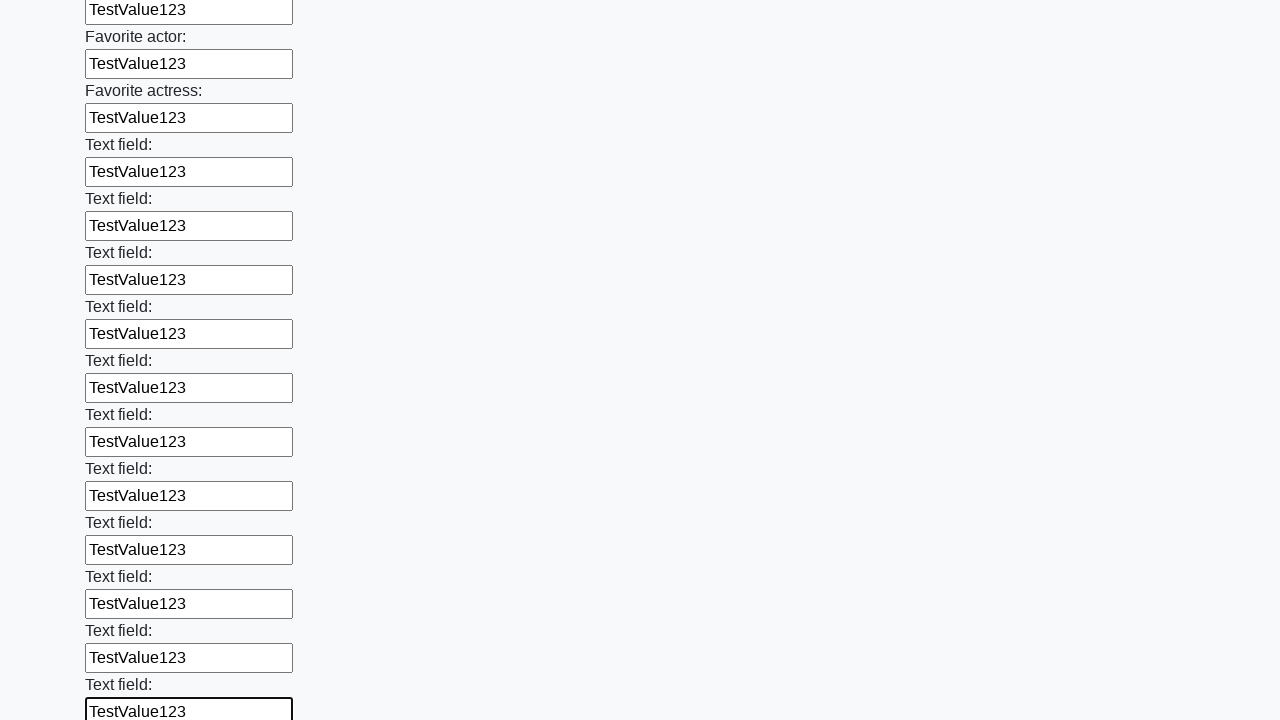

Filled input field with 'TestValue123' on input >> nth=37
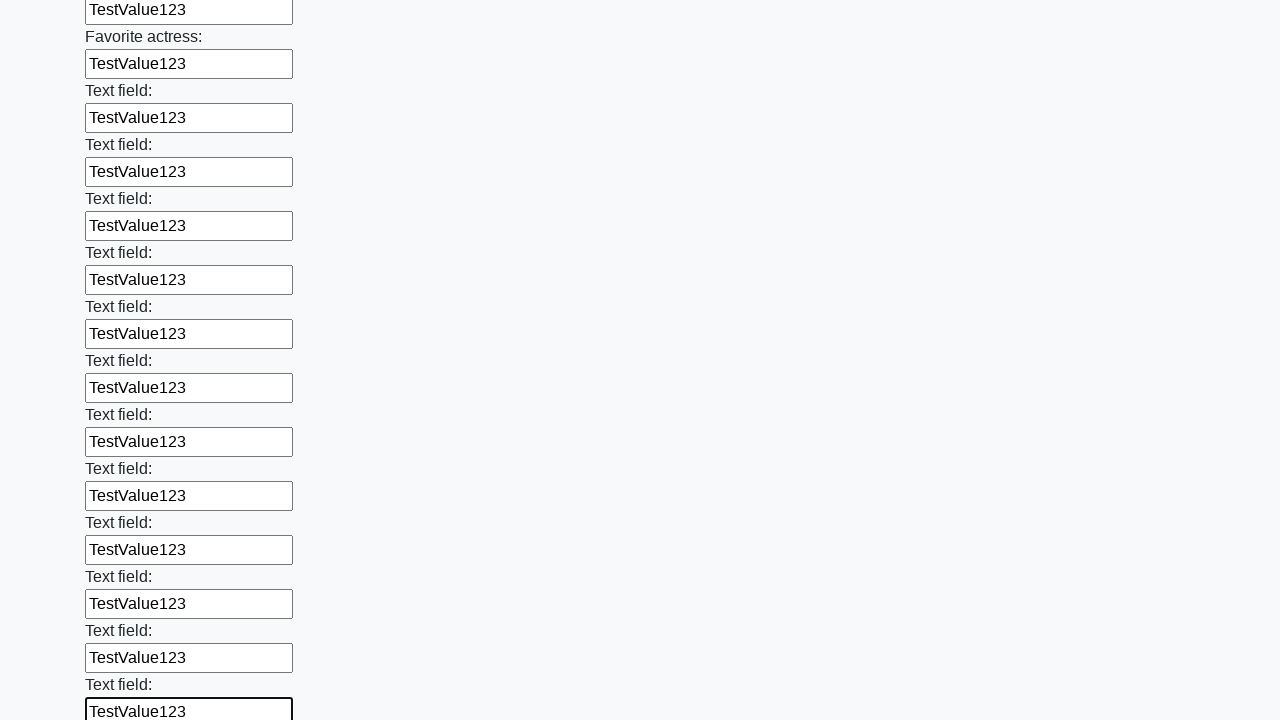

Filled input field with 'TestValue123' on input >> nth=38
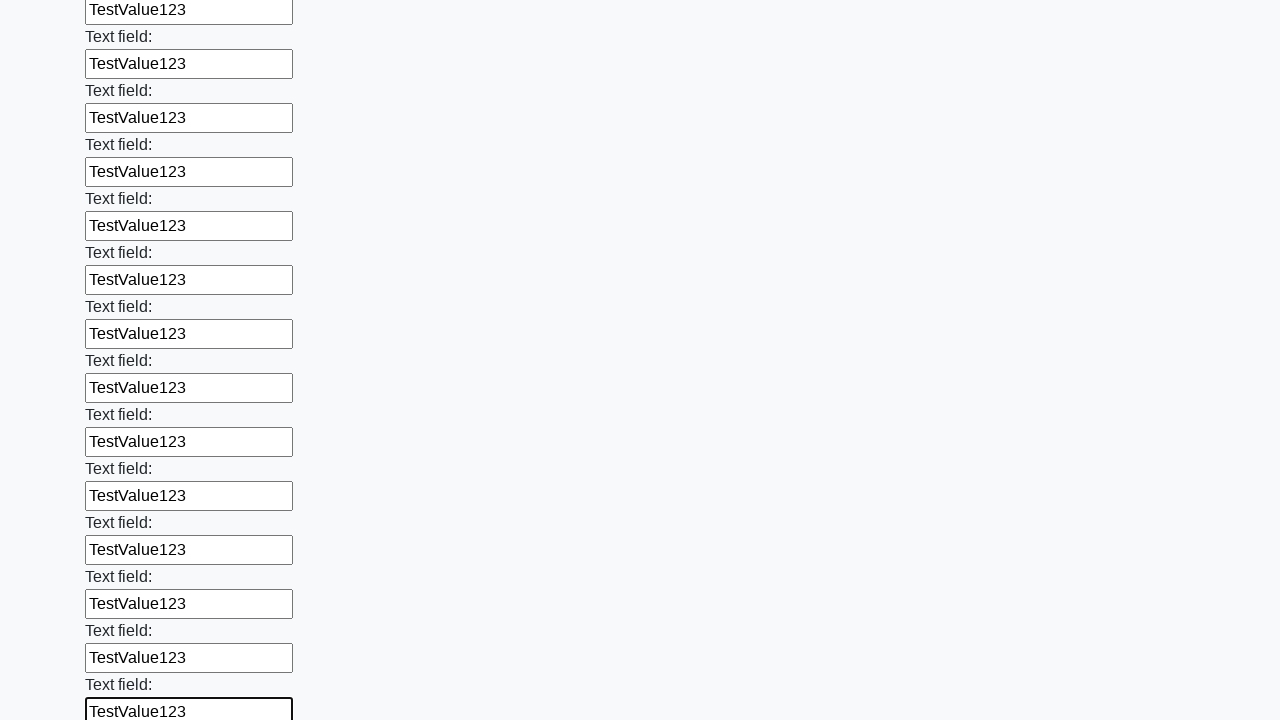

Filled input field with 'TestValue123' on input >> nth=39
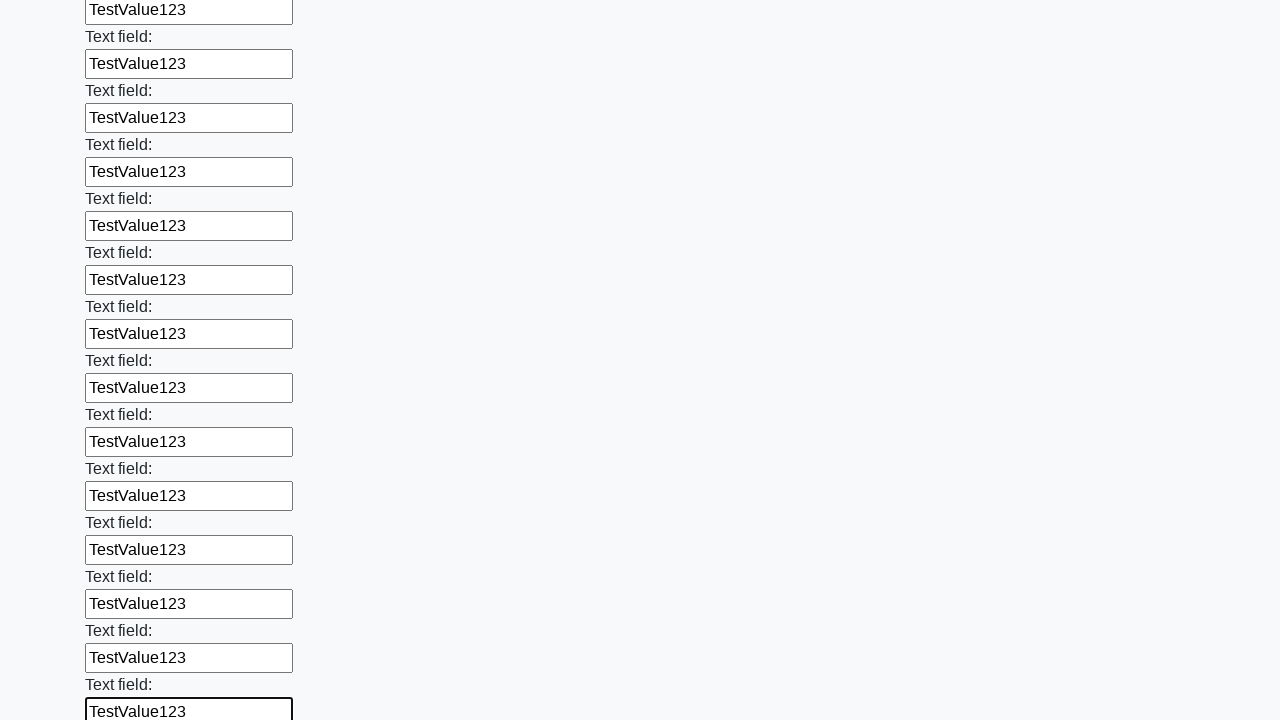

Filled input field with 'TestValue123' on input >> nth=40
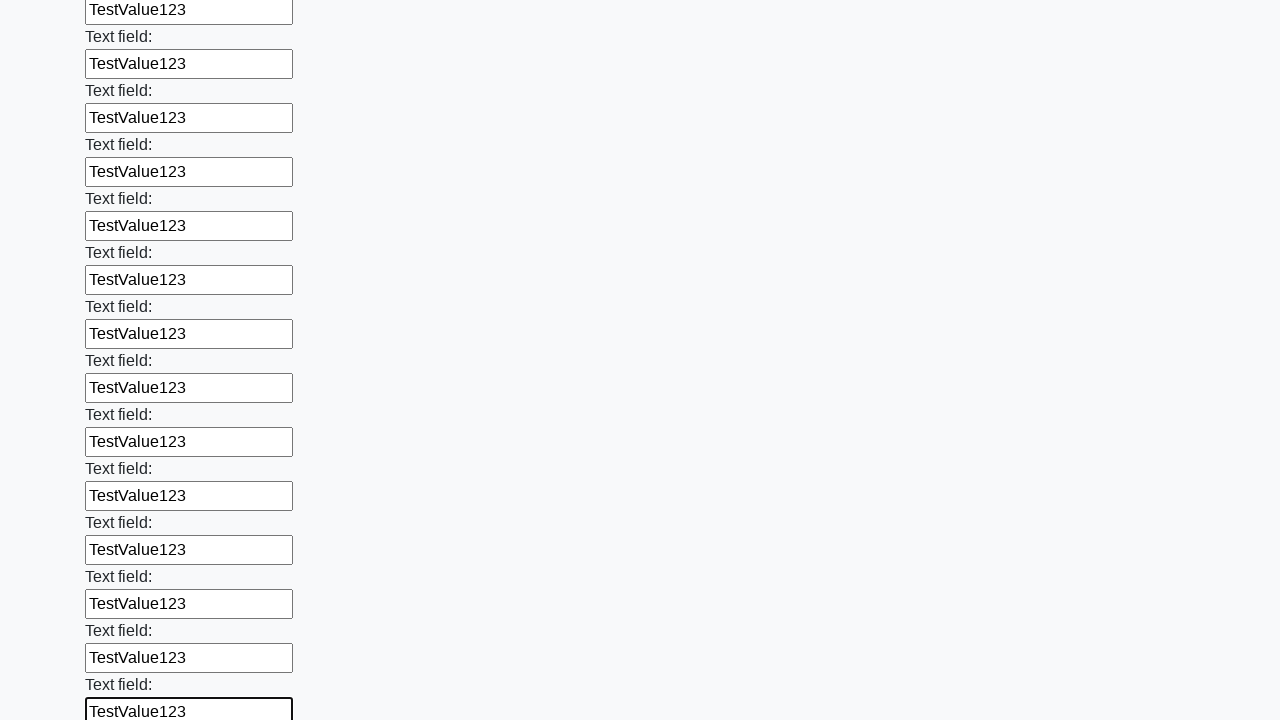

Filled input field with 'TestValue123' on input >> nth=41
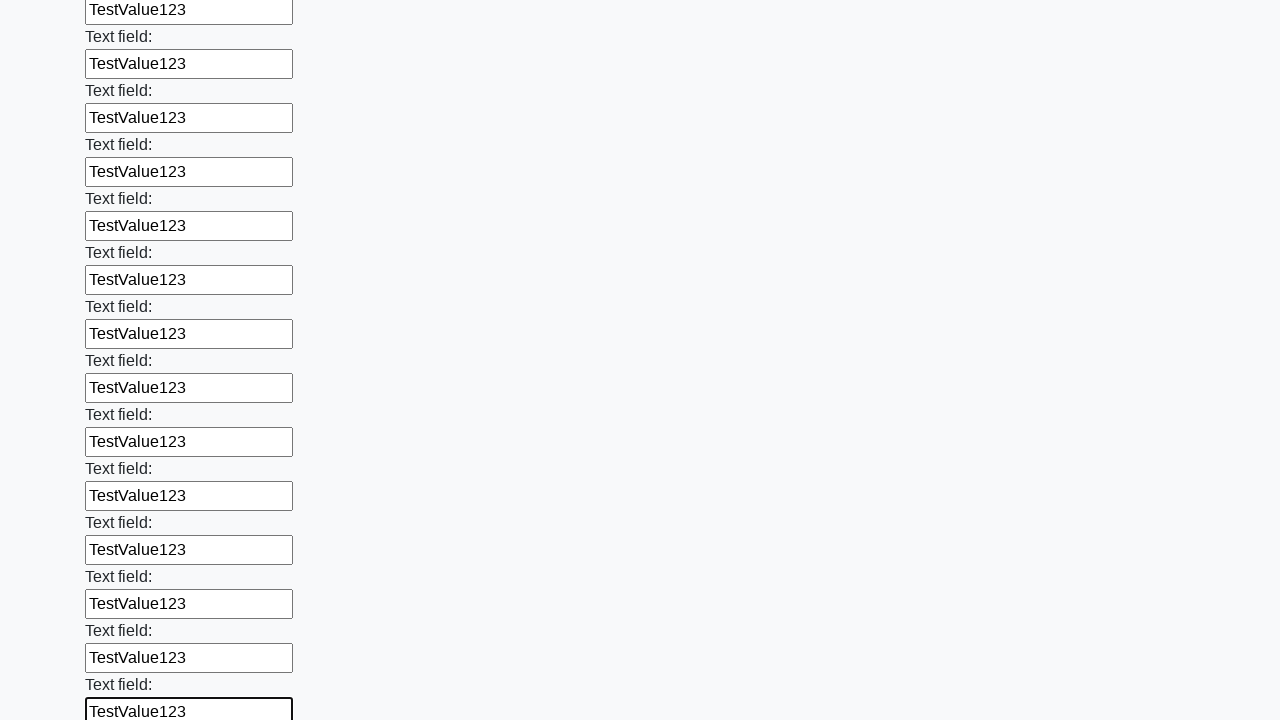

Filled input field with 'TestValue123' on input >> nth=42
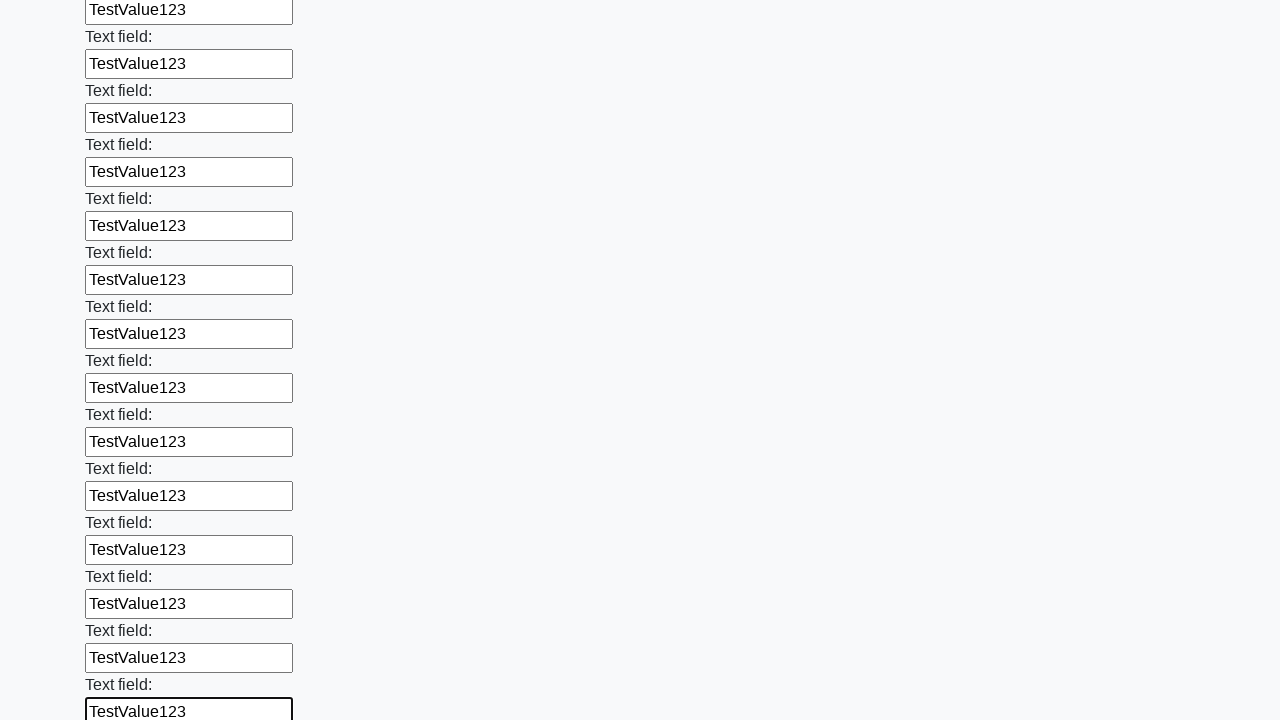

Filled input field with 'TestValue123' on input >> nth=43
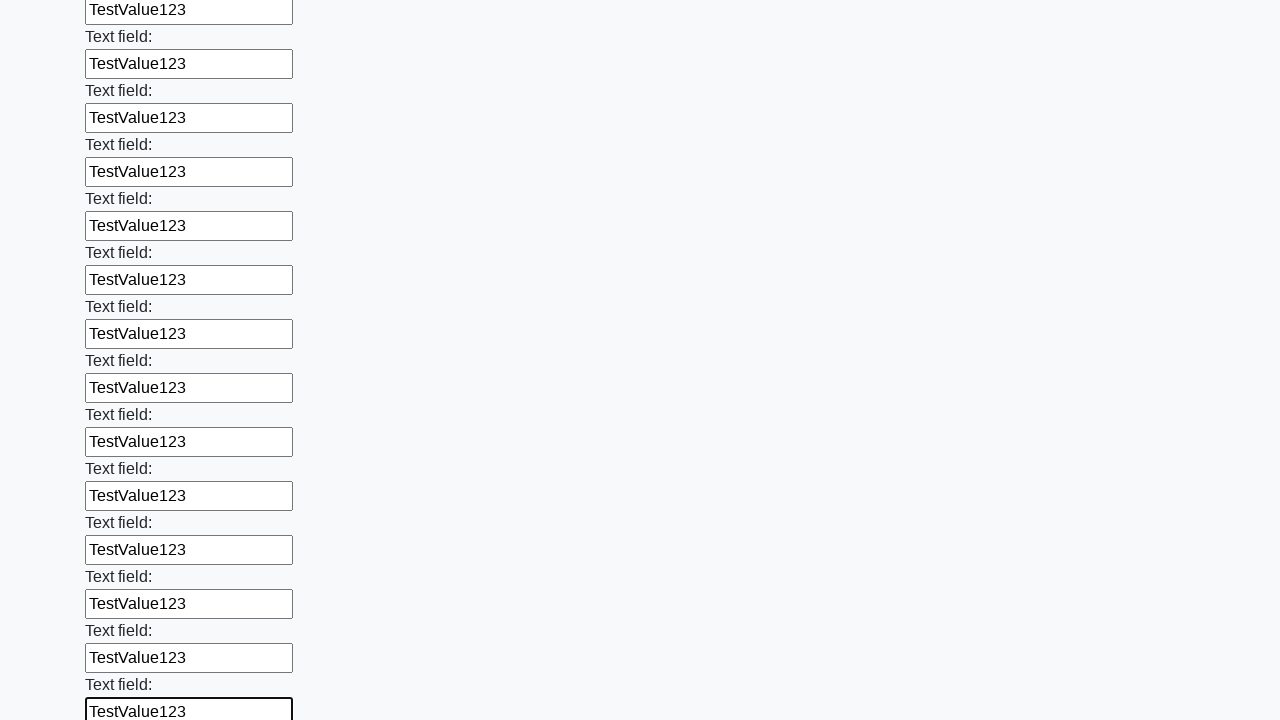

Filled input field with 'TestValue123' on input >> nth=44
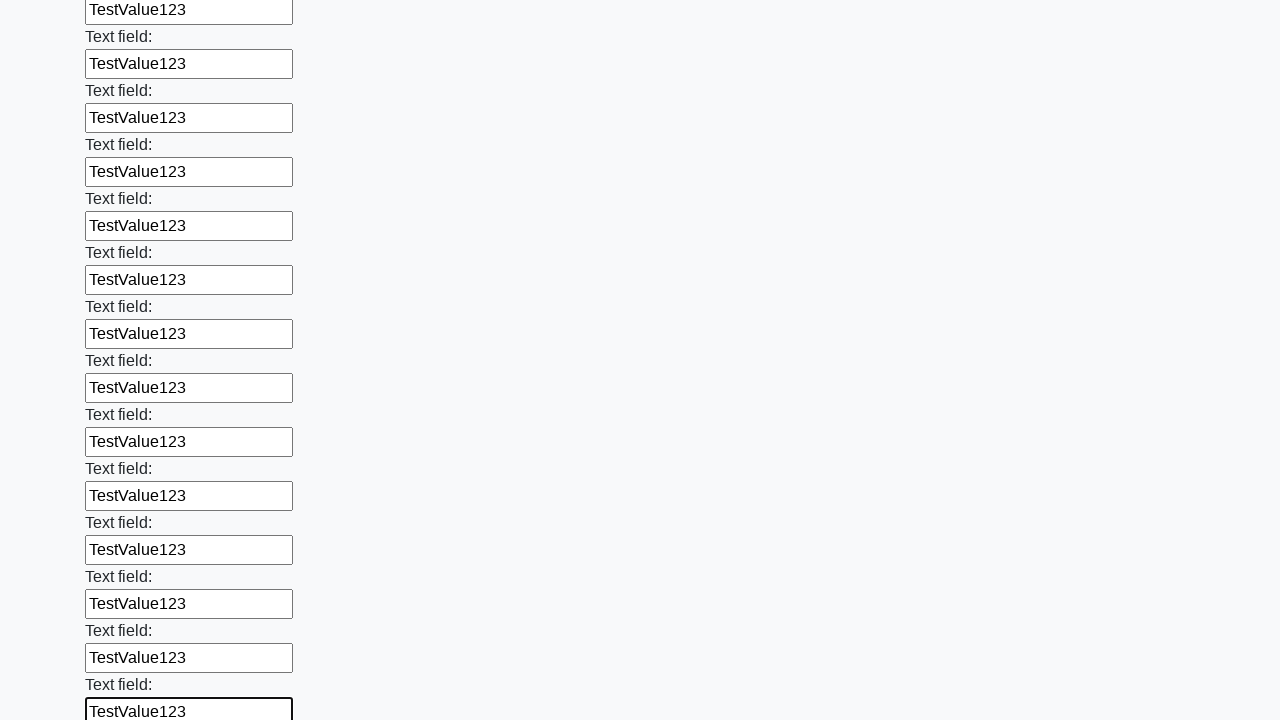

Filled input field with 'TestValue123' on input >> nth=45
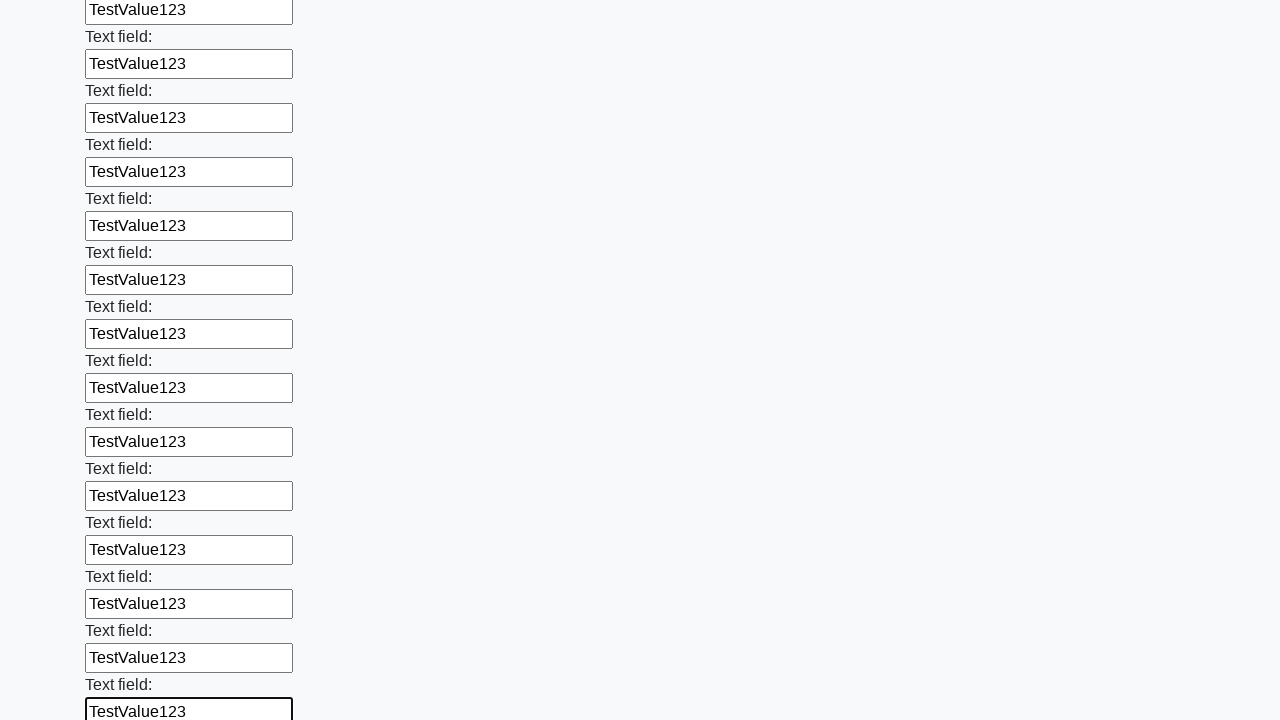

Filled input field with 'TestValue123' on input >> nth=46
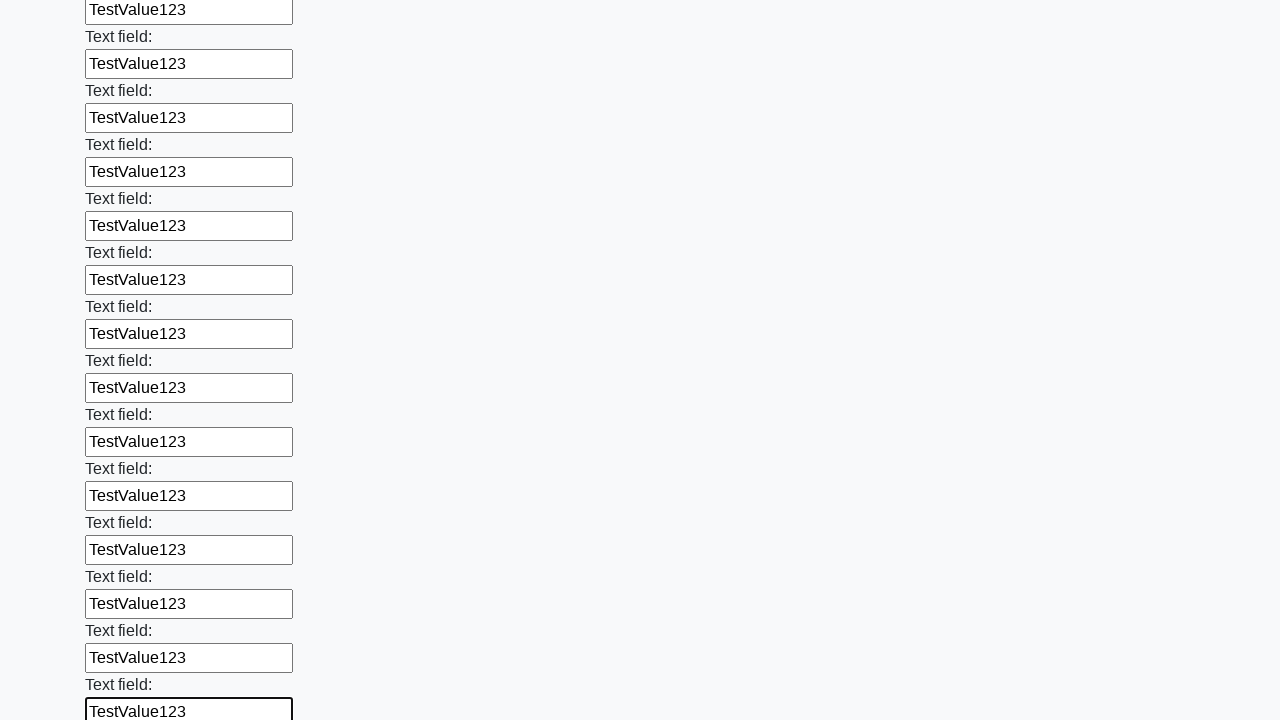

Filled input field with 'TestValue123' on input >> nth=47
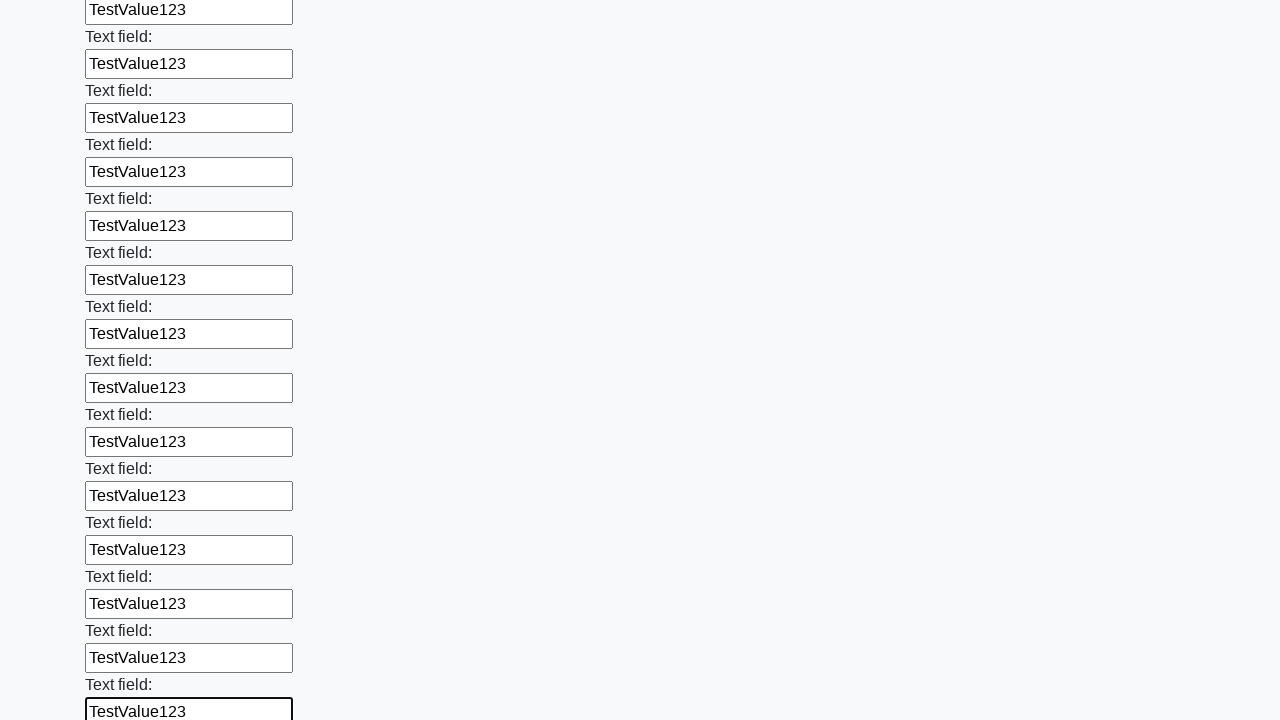

Filled input field with 'TestValue123' on input >> nth=48
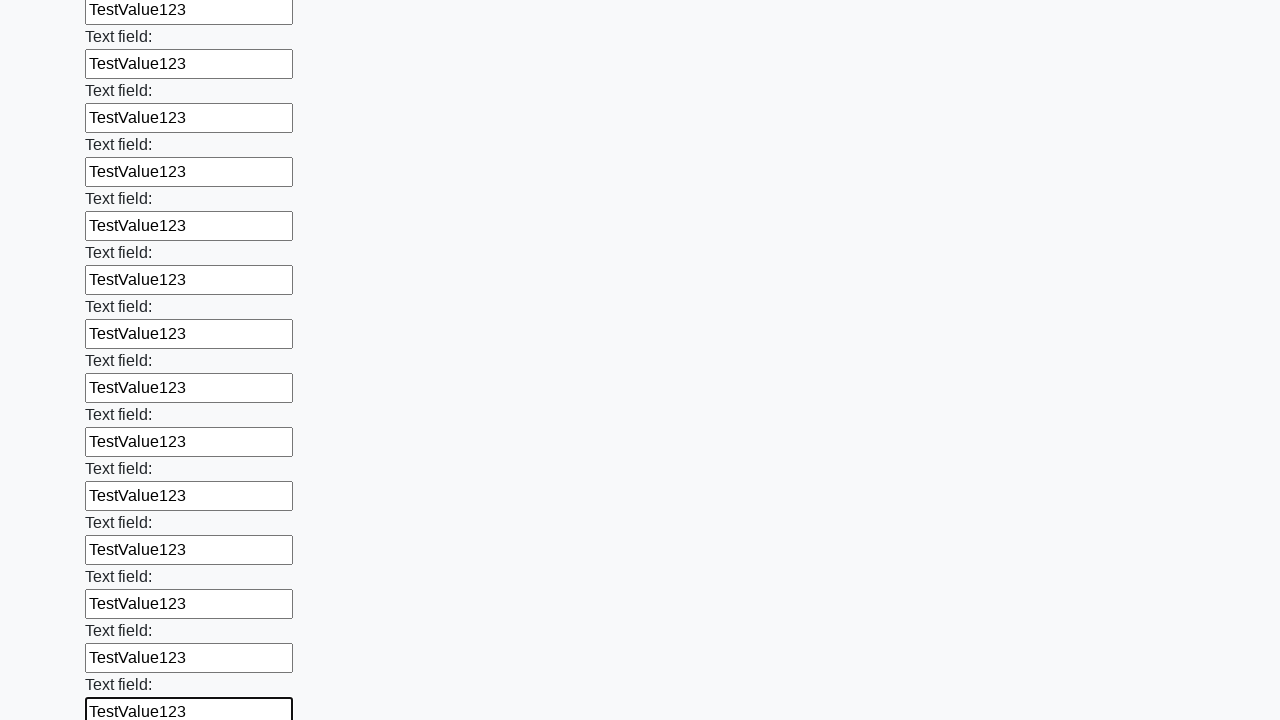

Filled input field with 'TestValue123' on input >> nth=49
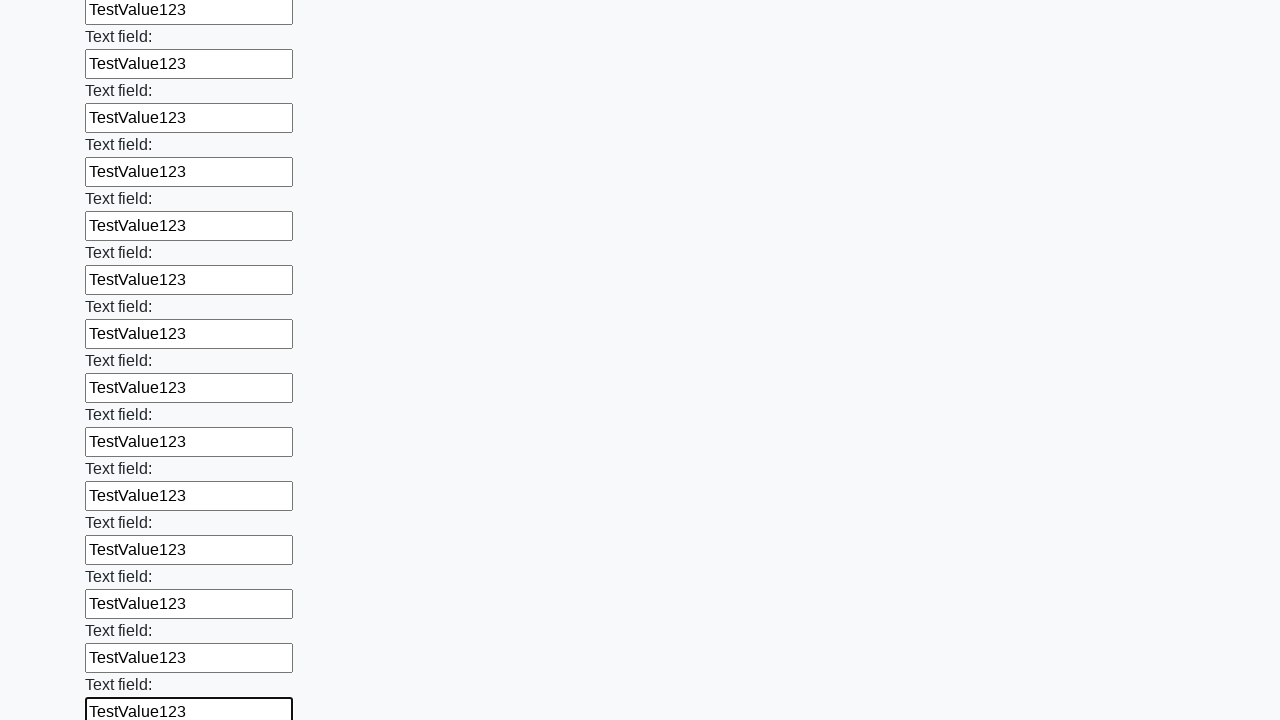

Filled input field with 'TestValue123' on input >> nth=50
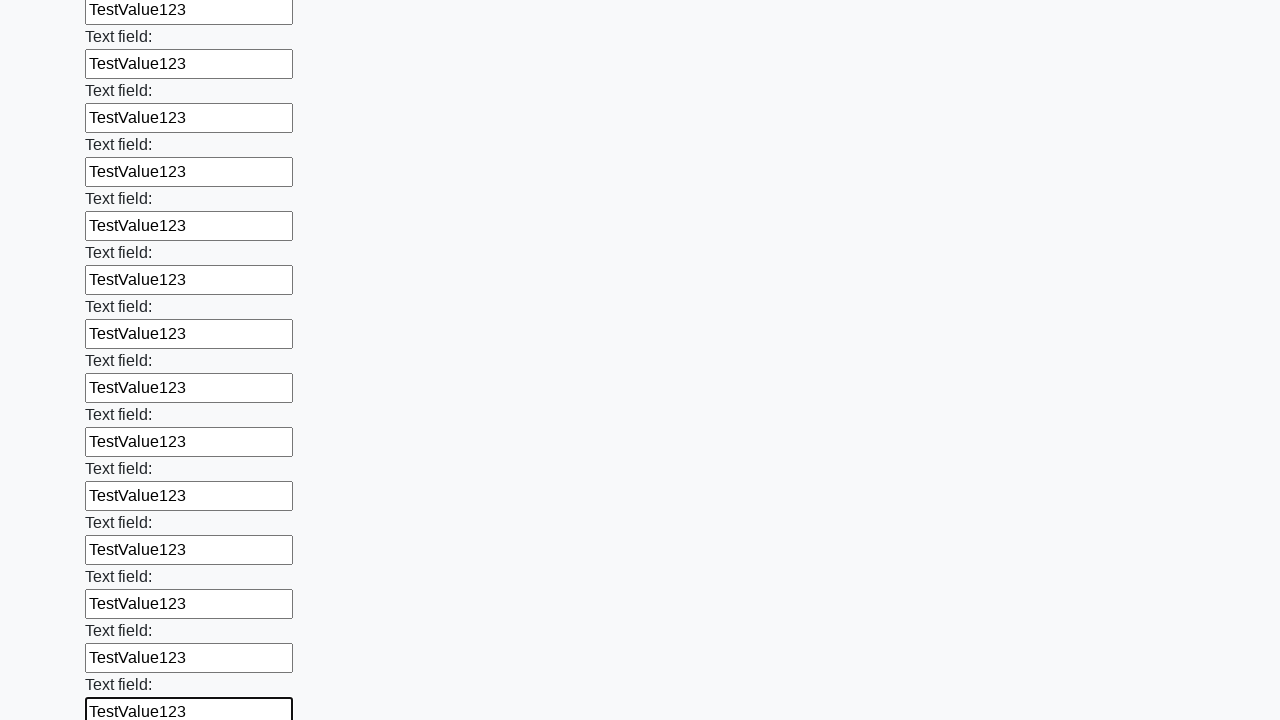

Filled input field with 'TestValue123' on input >> nth=51
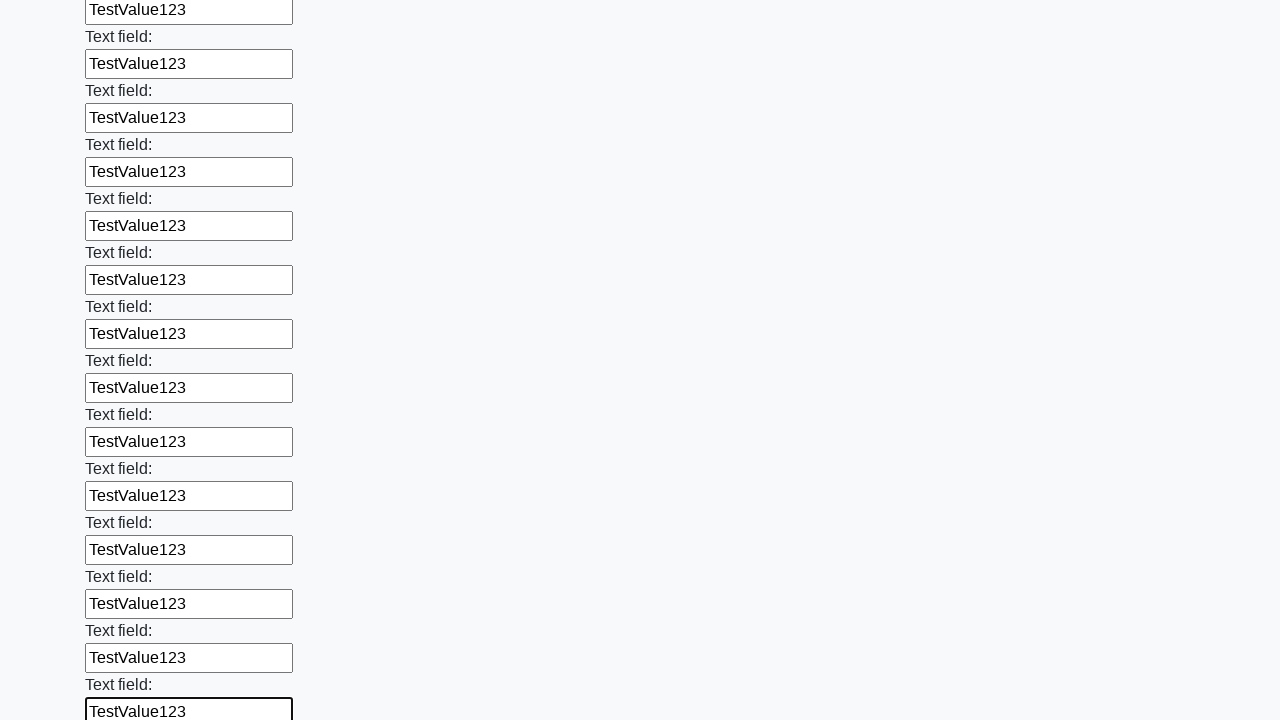

Filled input field with 'TestValue123' on input >> nth=52
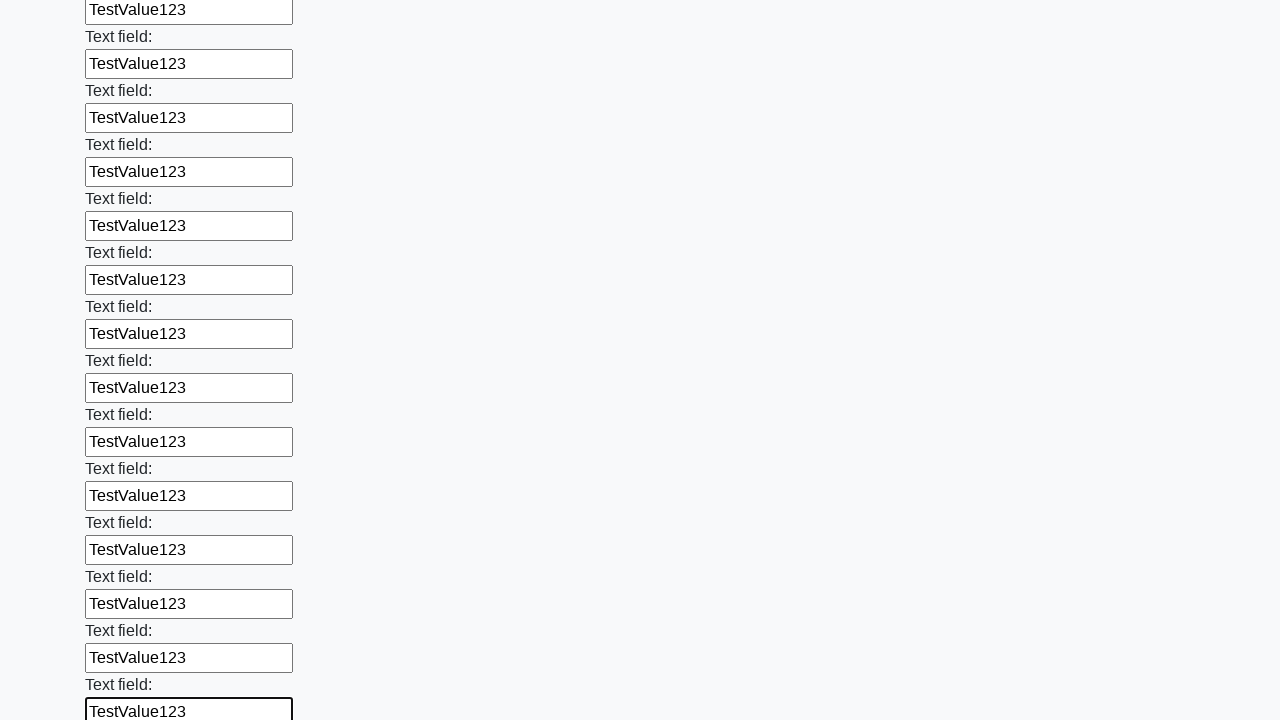

Filled input field with 'TestValue123' on input >> nth=53
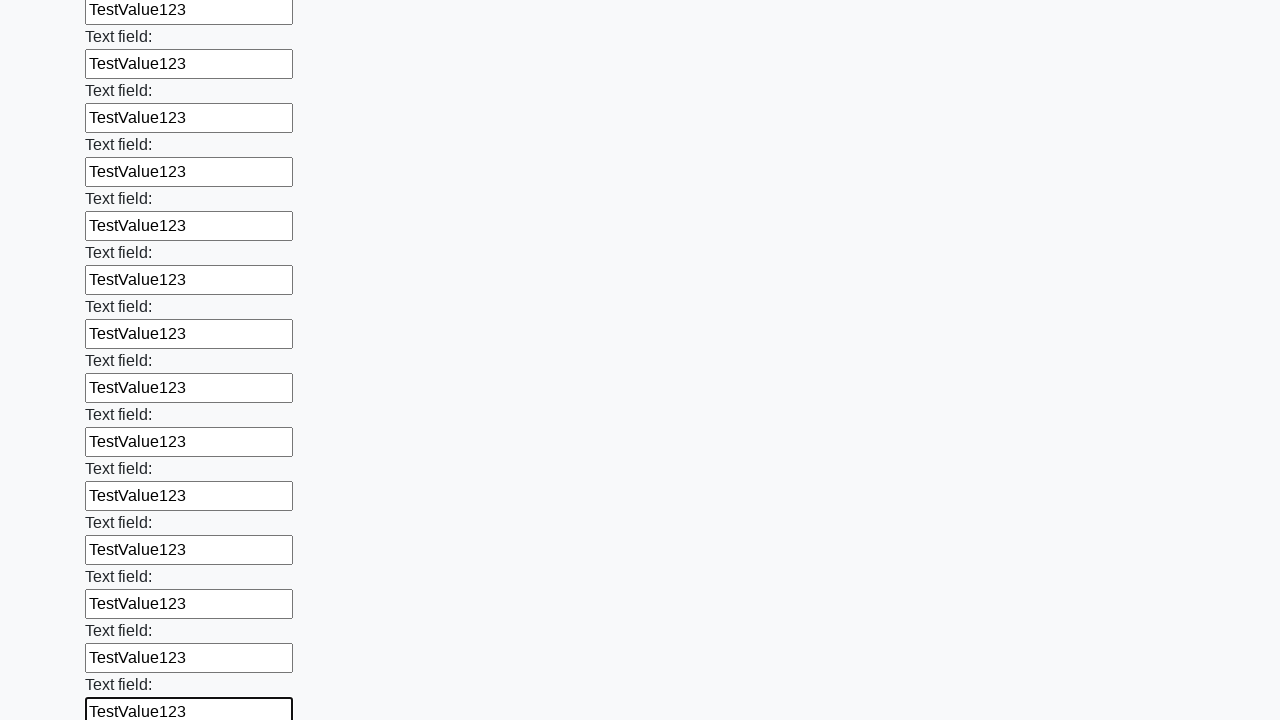

Filled input field with 'TestValue123' on input >> nth=54
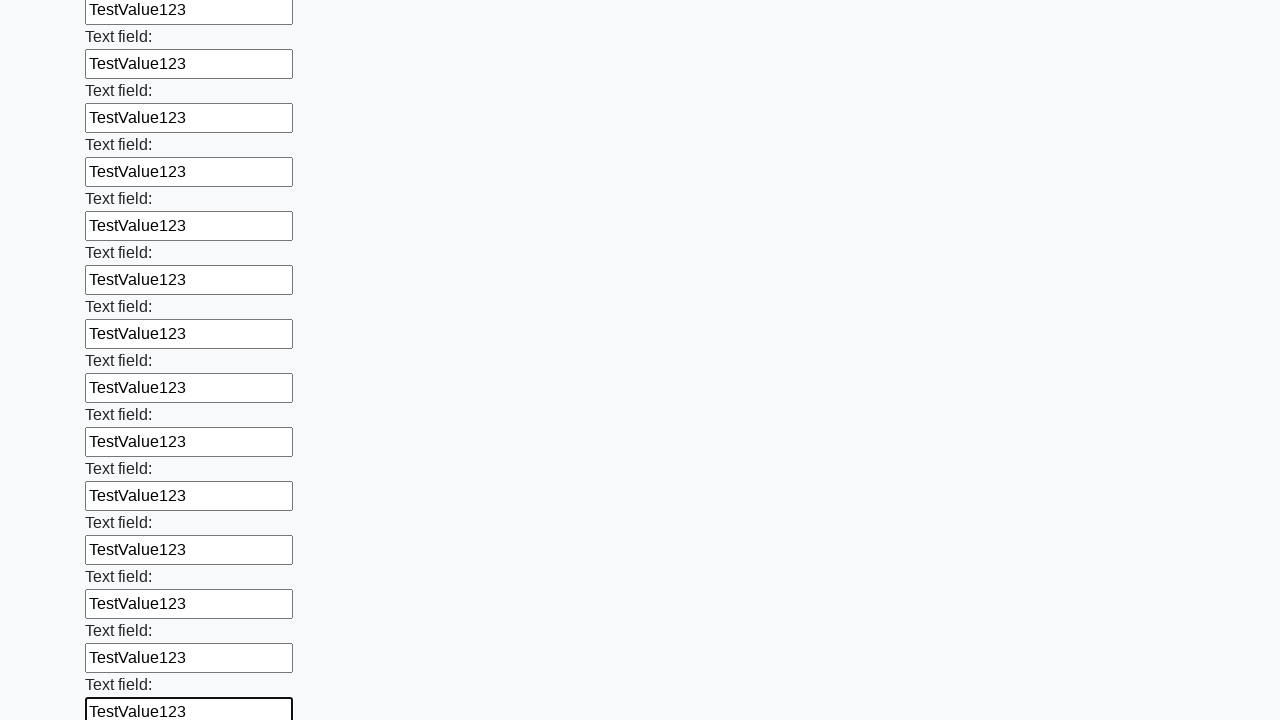

Filled input field with 'TestValue123' on input >> nth=55
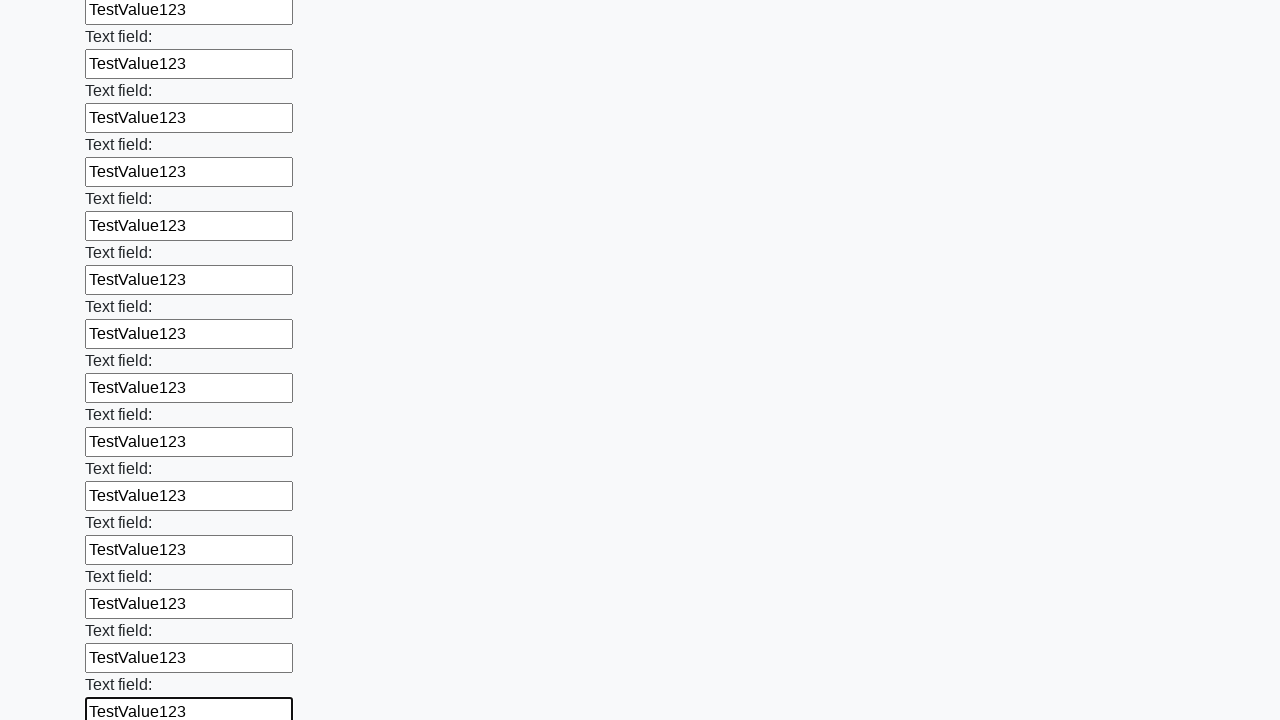

Filled input field with 'TestValue123' on input >> nth=56
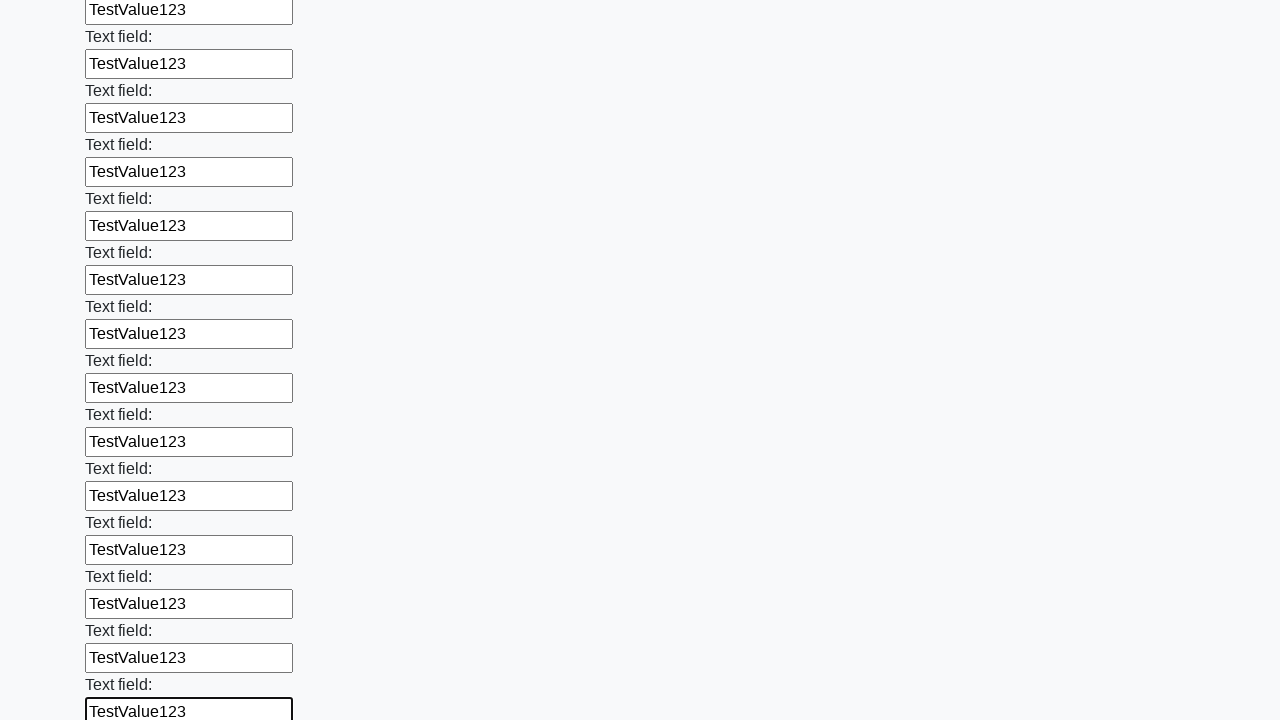

Filled input field with 'TestValue123' on input >> nth=57
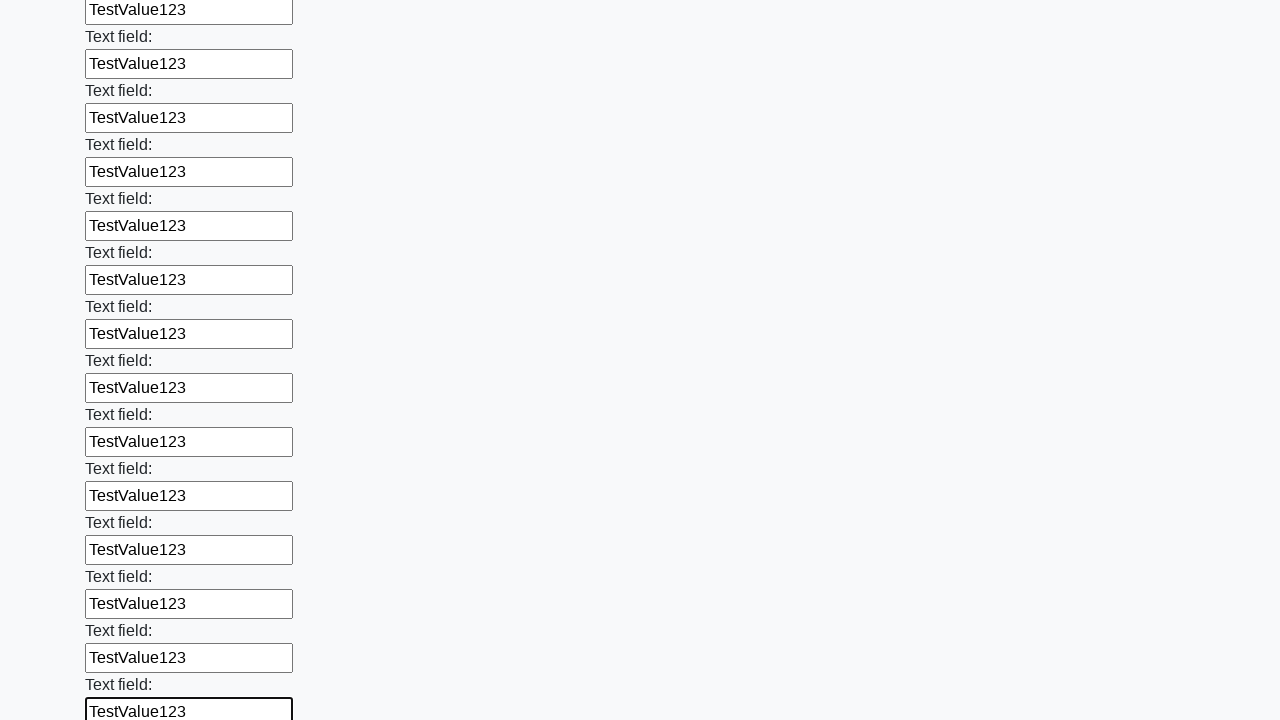

Filled input field with 'TestValue123' on input >> nth=58
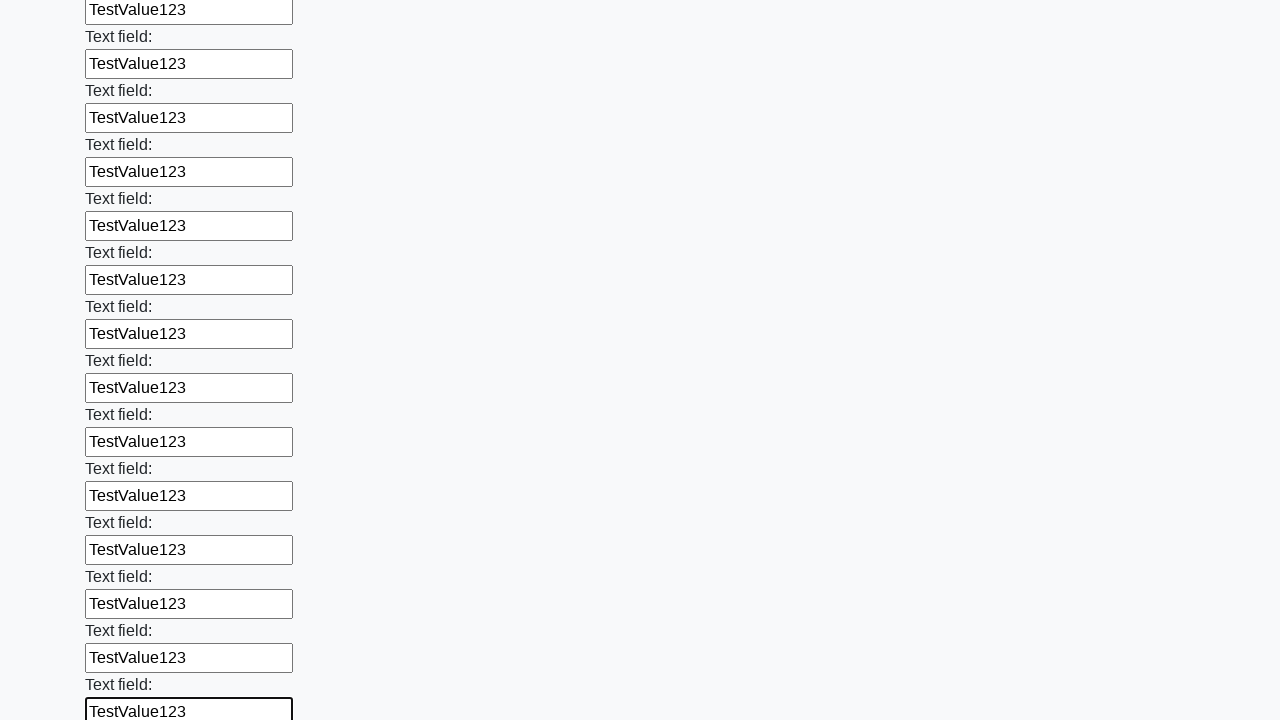

Filled input field with 'TestValue123' on input >> nth=59
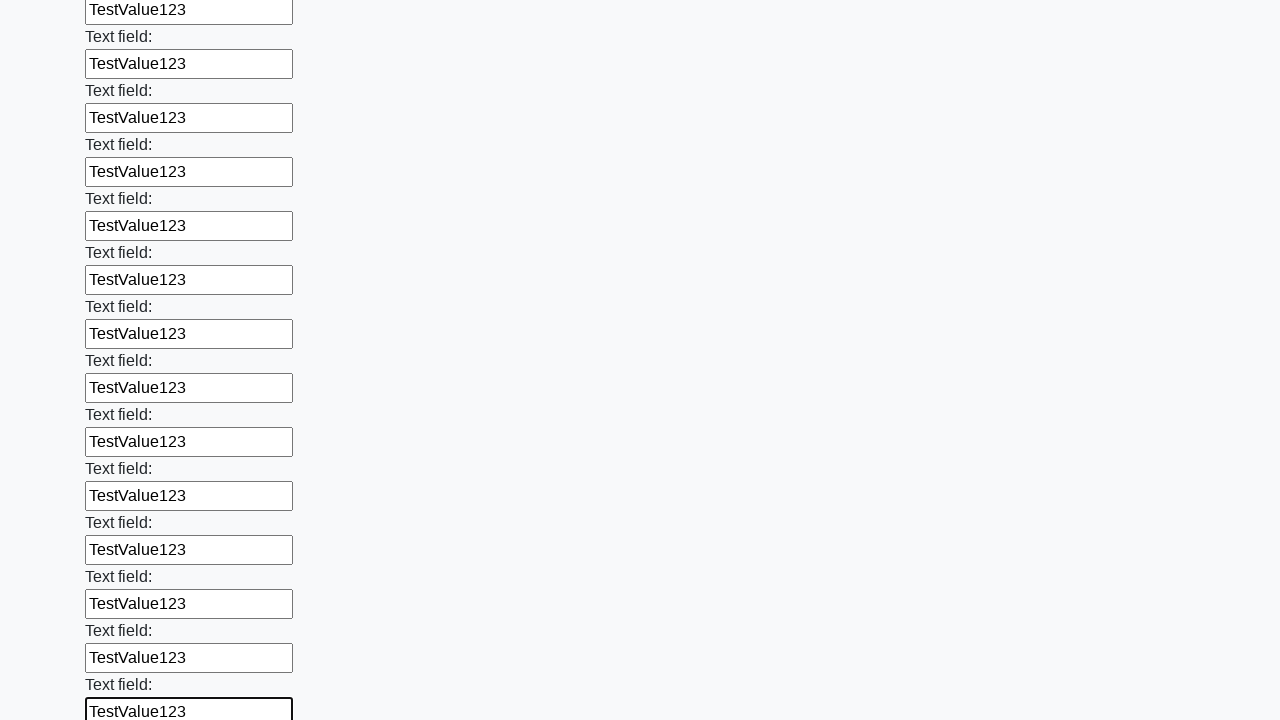

Filled input field with 'TestValue123' on input >> nth=60
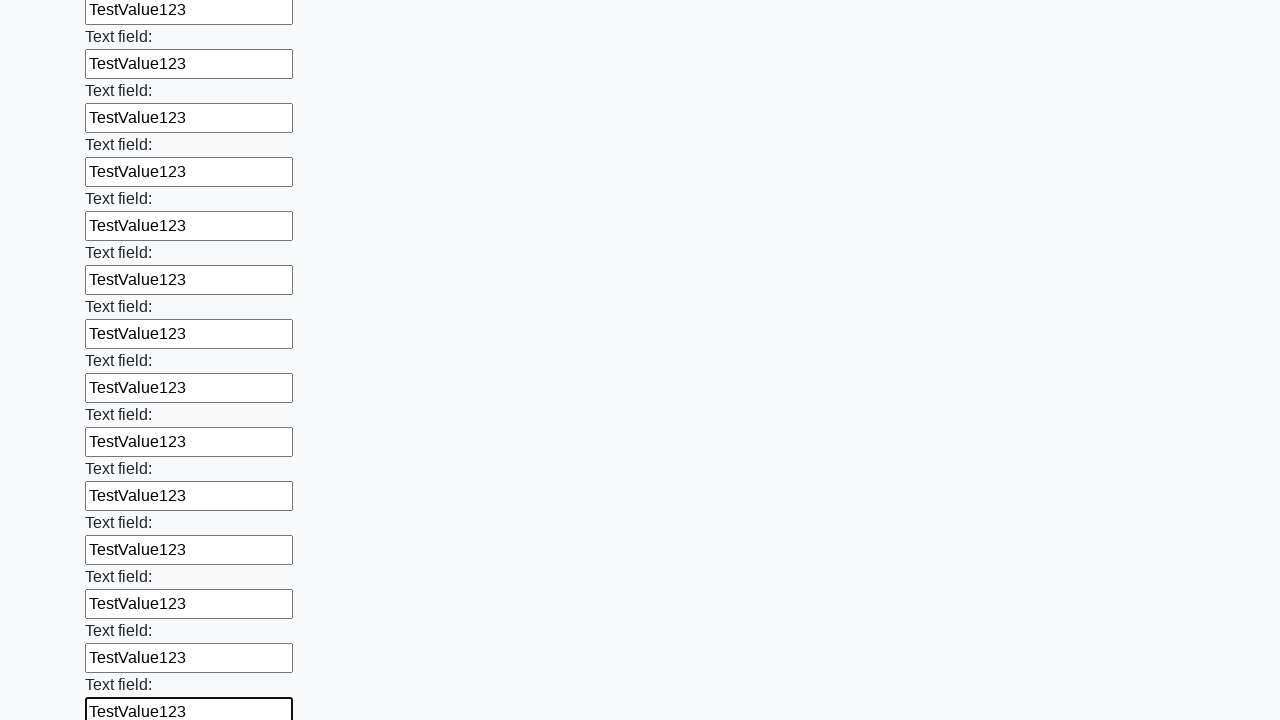

Filled input field with 'TestValue123' on input >> nth=61
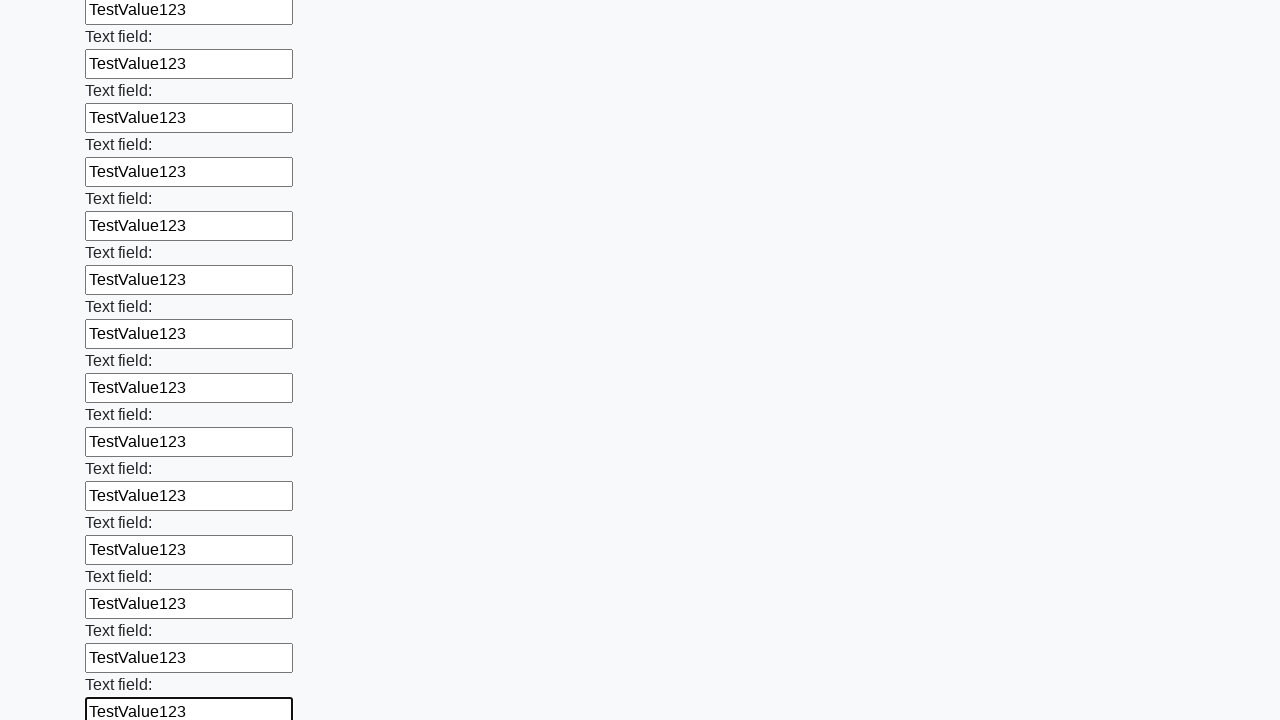

Filled input field with 'TestValue123' on input >> nth=62
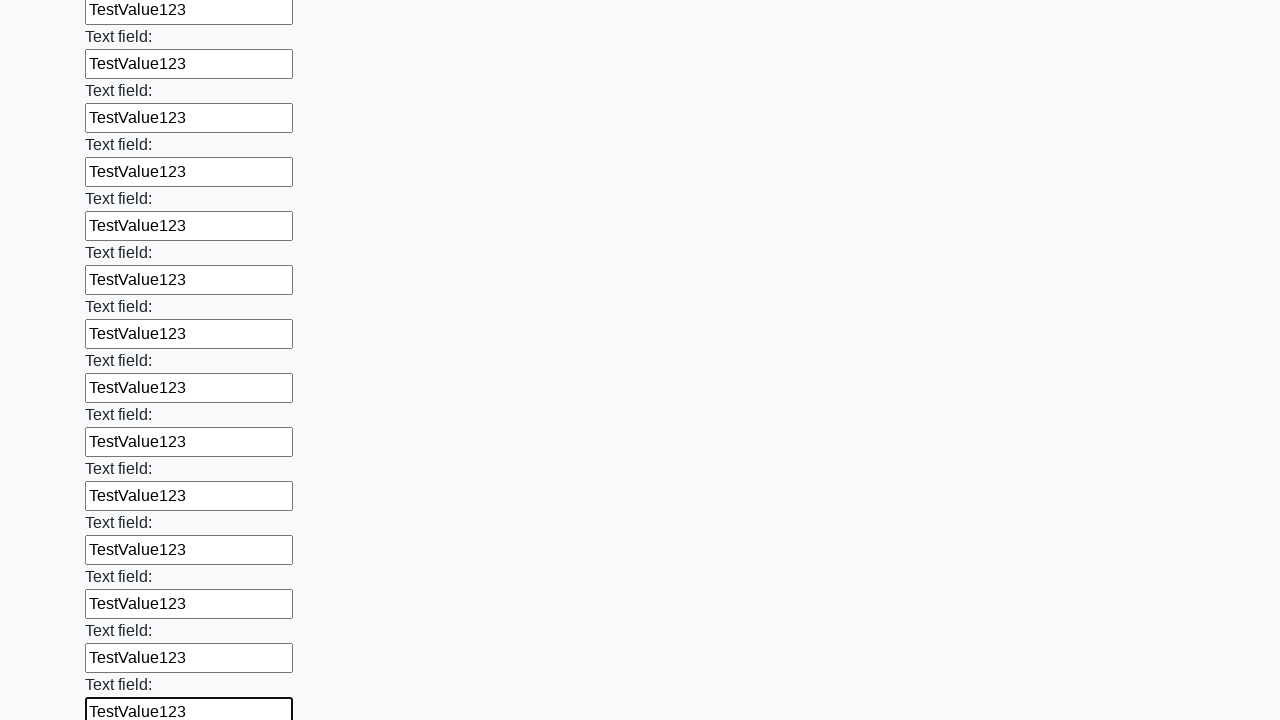

Filled input field with 'TestValue123' on input >> nth=63
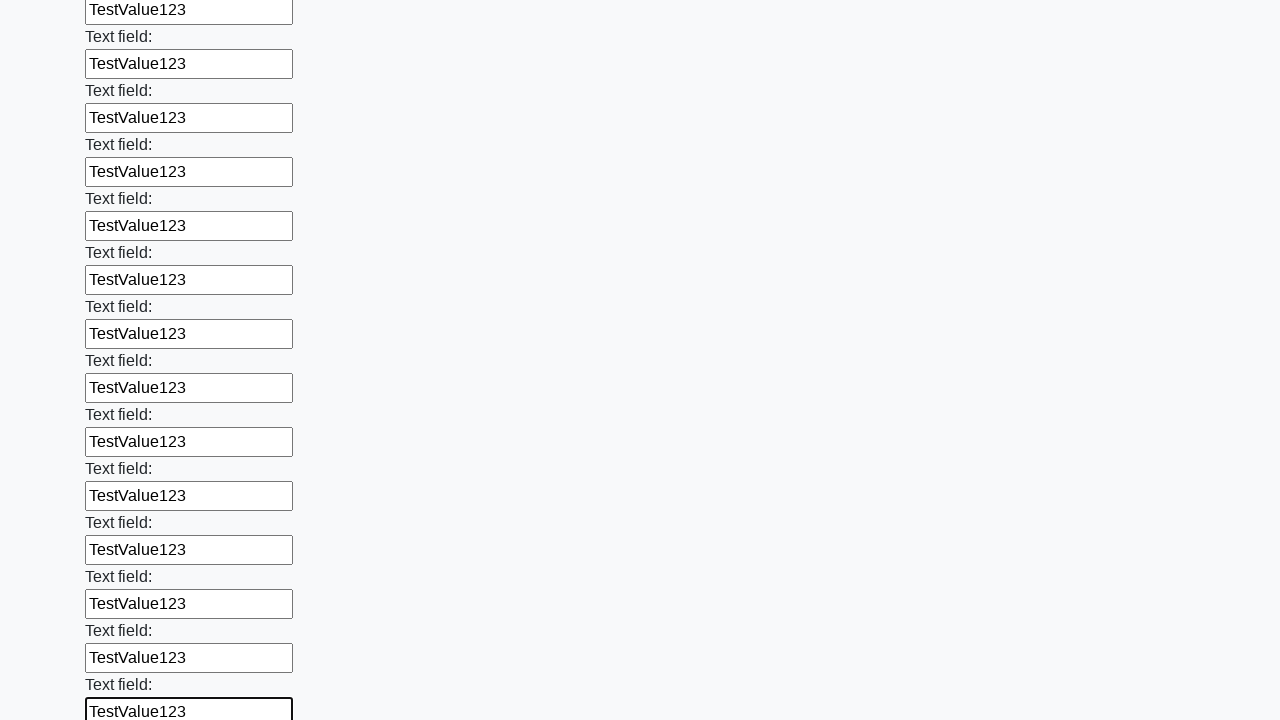

Filled input field with 'TestValue123' on input >> nth=64
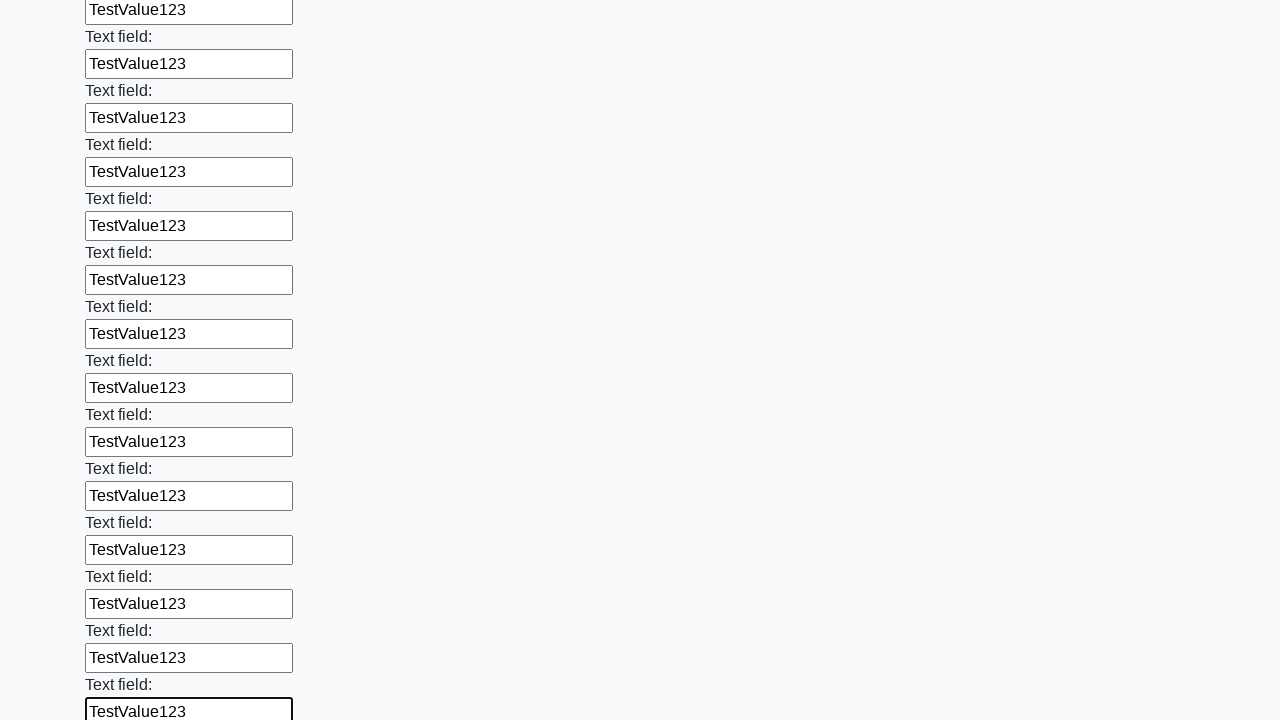

Filled input field with 'TestValue123' on input >> nth=65
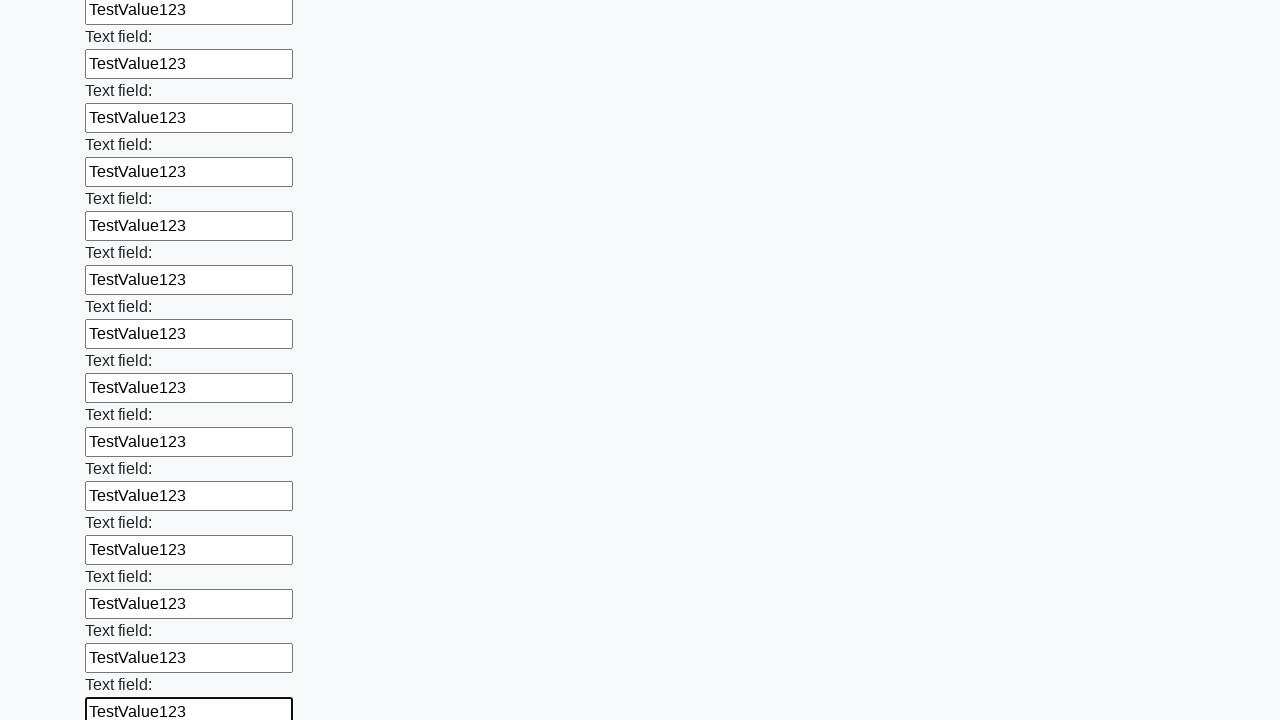

Filled input field with 'TestValue123' on input >> nth=66
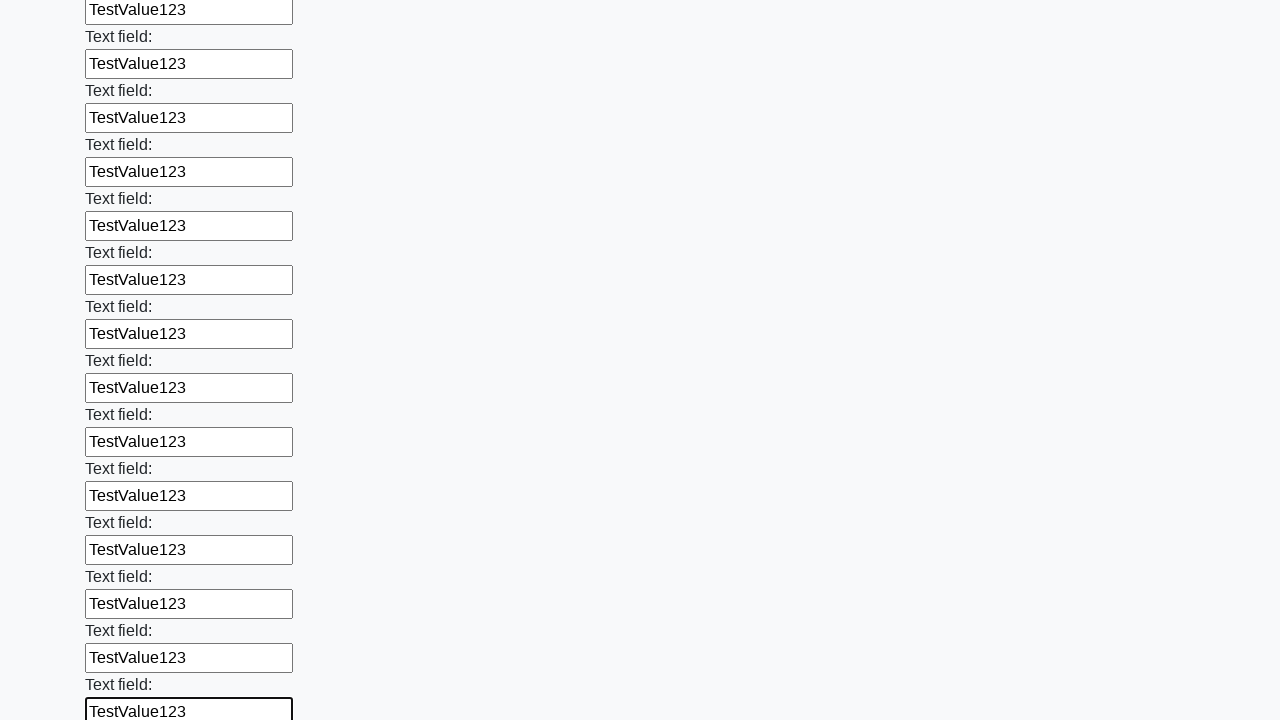

Filled input field with 'TestValue123' on input >> nth=67
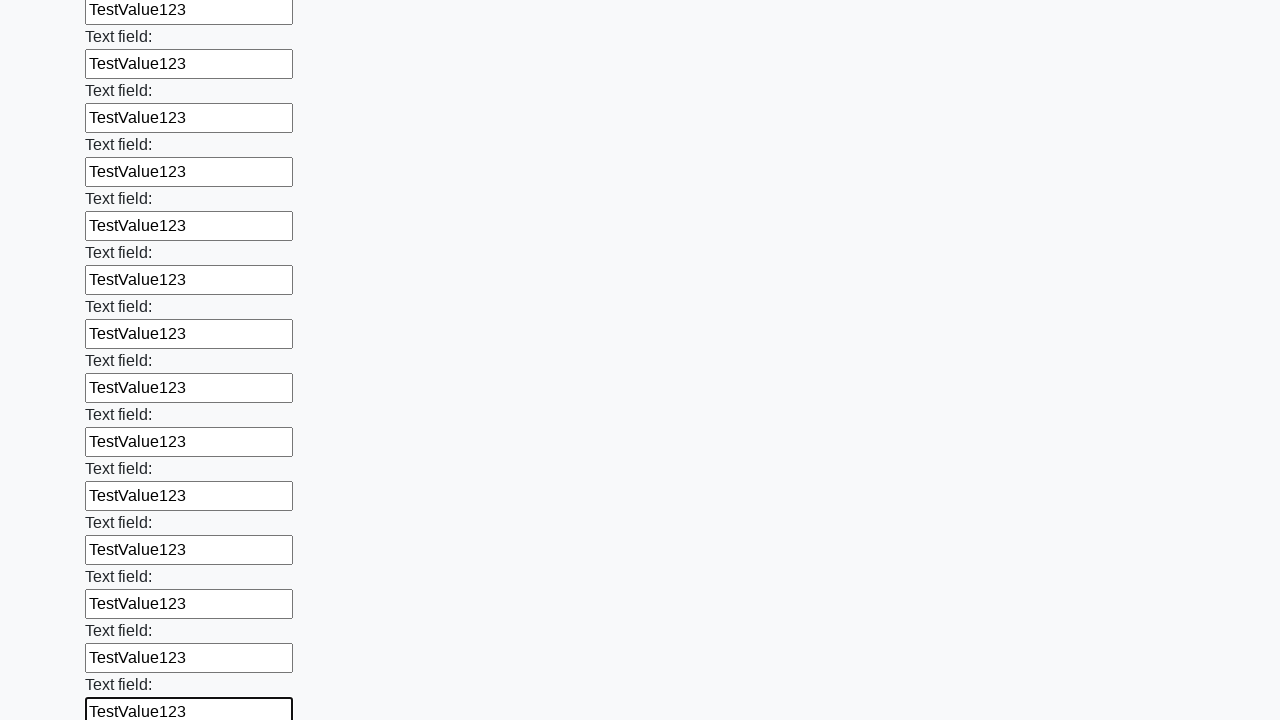

Filled input field with 'TestValue123' on input >> nth=68
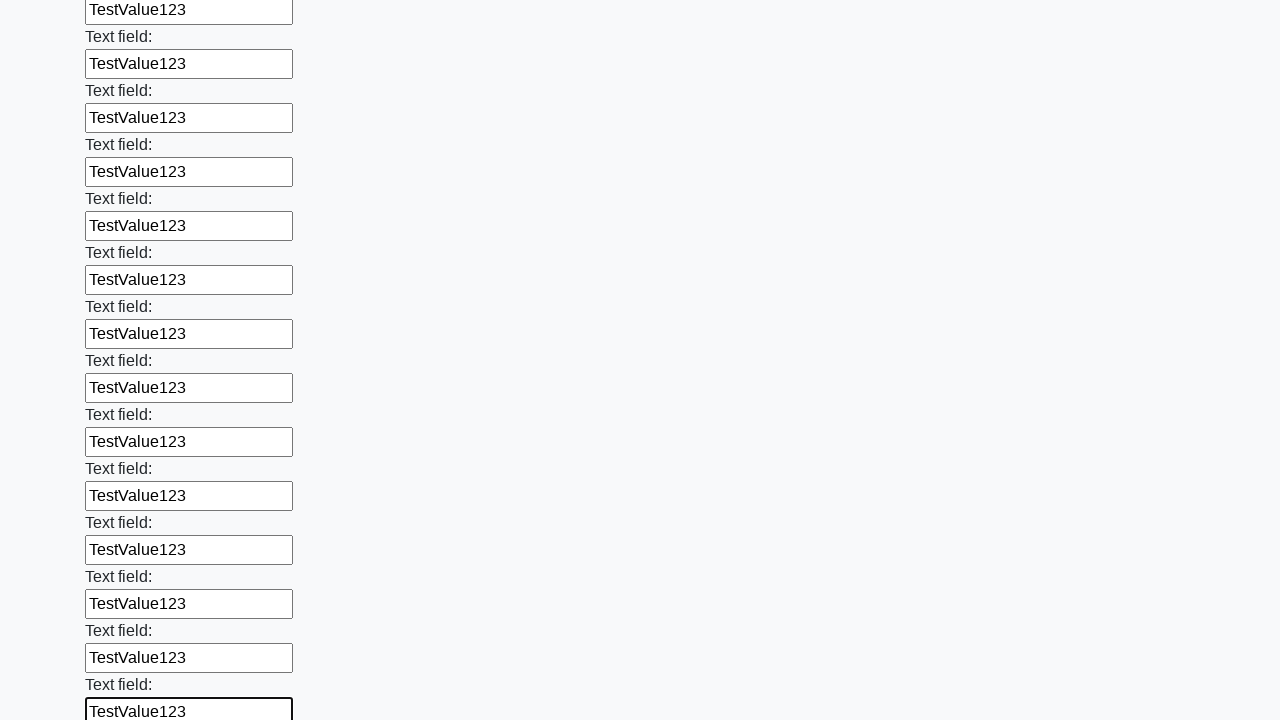

Filled input field with 'TestValue123' on input >> nth=69
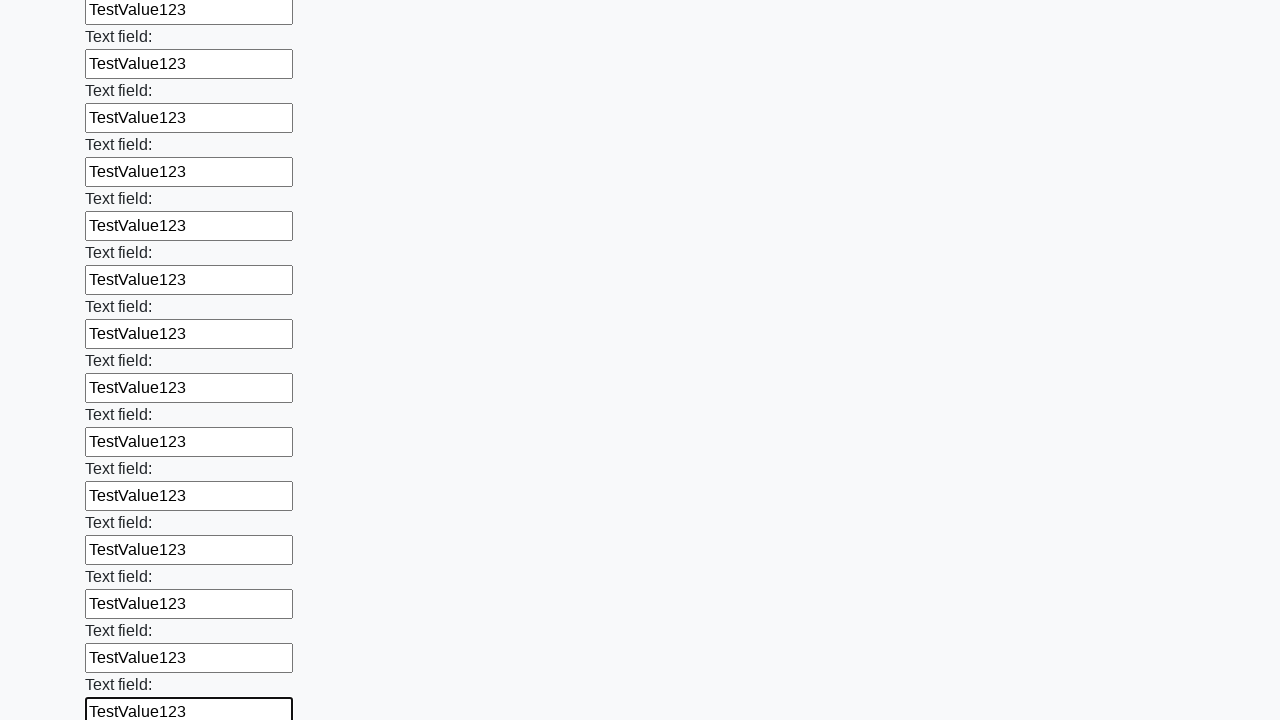

Filled input field with 'TestValue123' on input >> nth=70
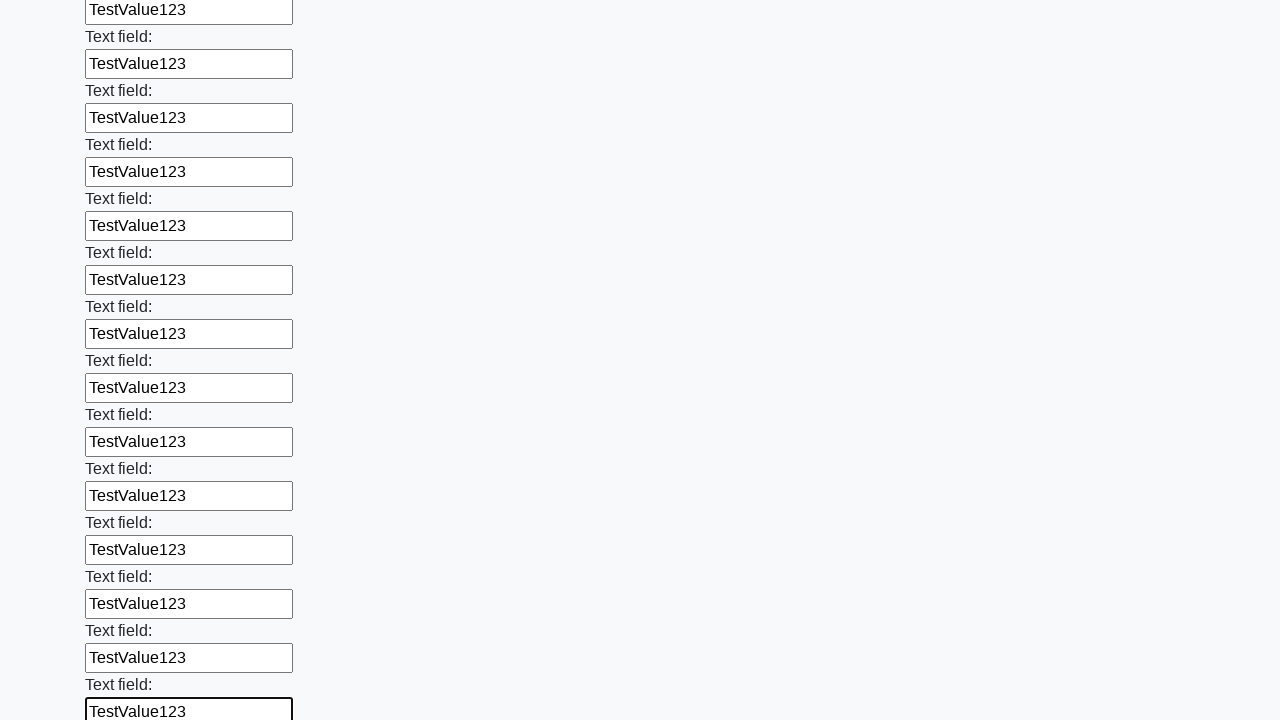

Filled input field with 'TestValue123' on input >> nth=71
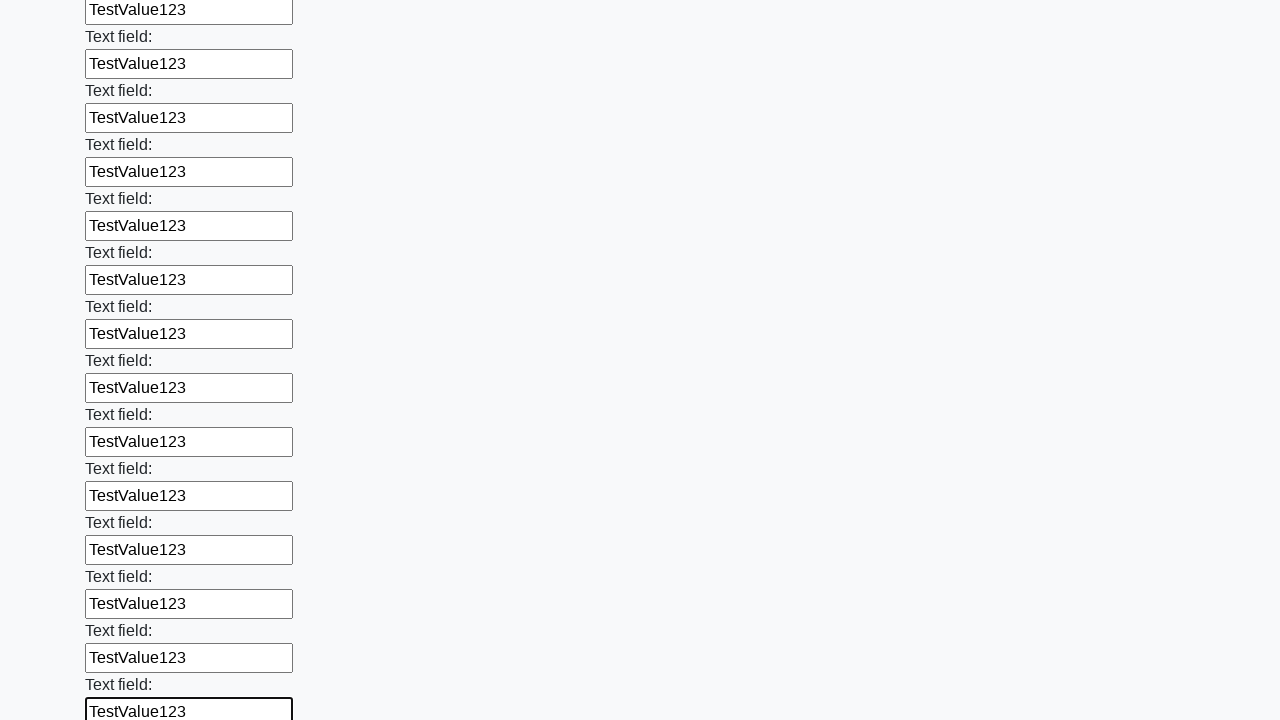

Filled input field with 'TestValue123' on input >> nth=72
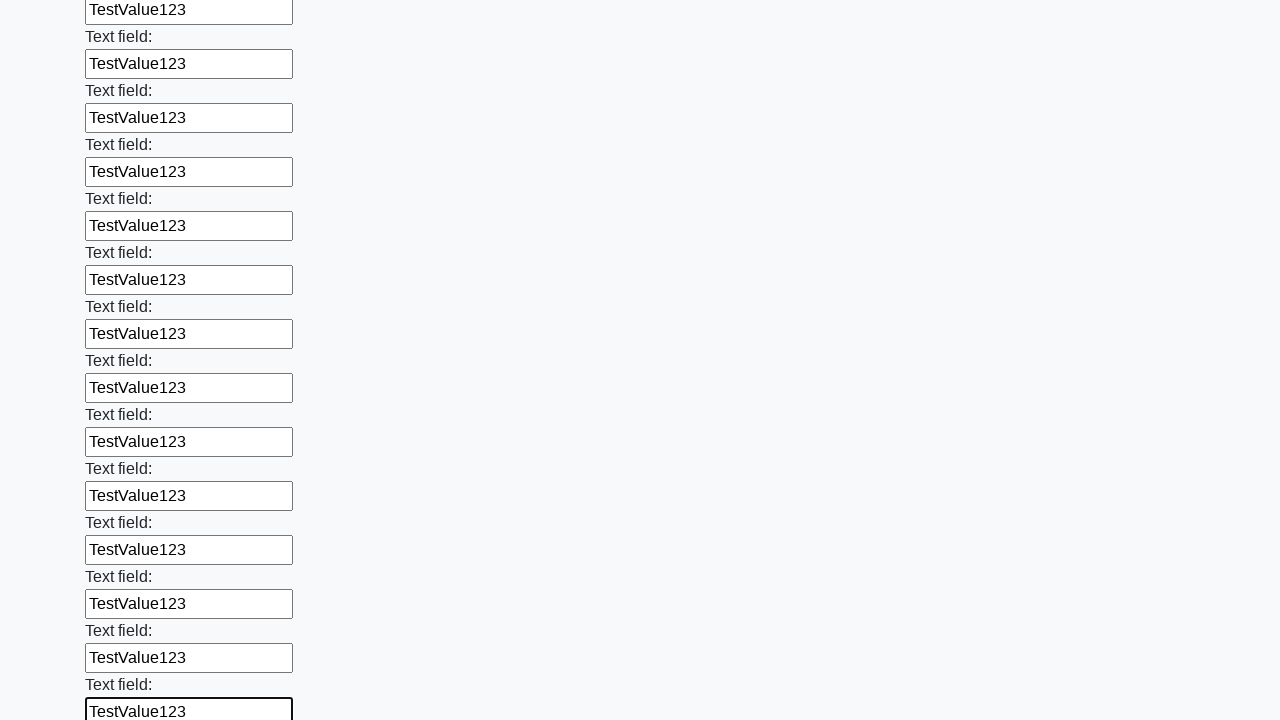

Filled input field with 'TestValue123' on input >> nth=73
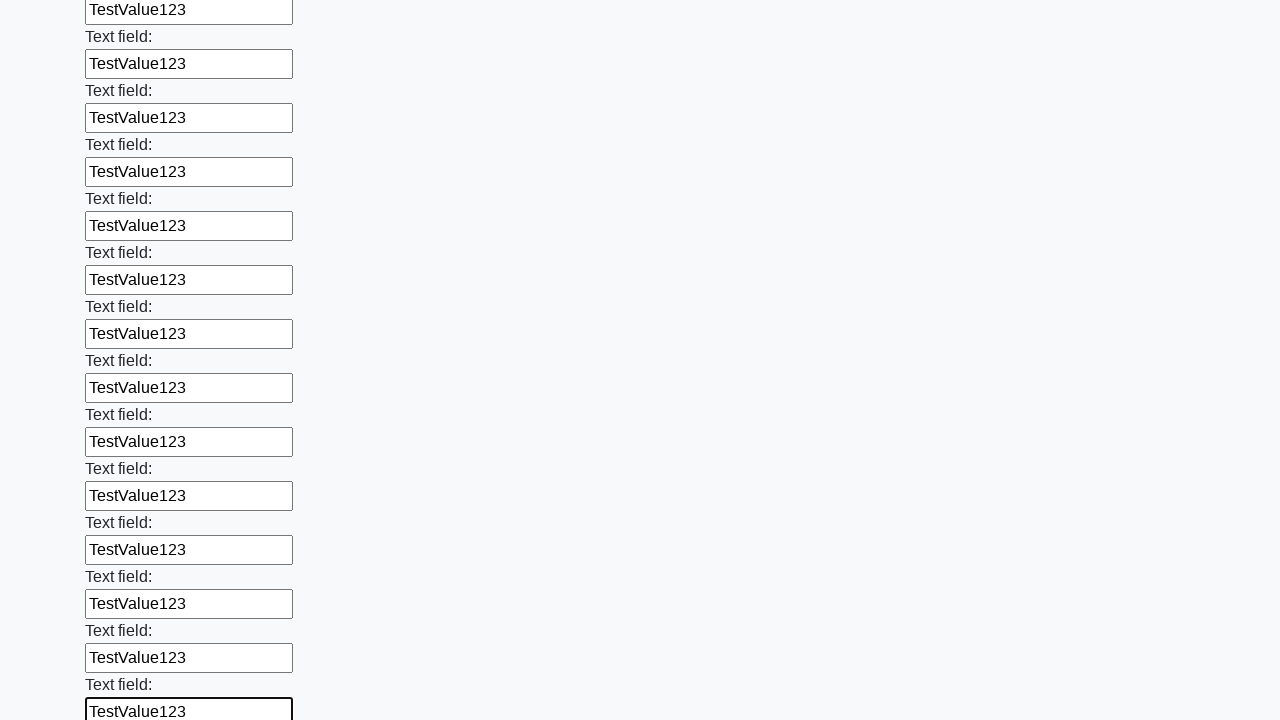

Filled input field with 'TestValue123' on input >> nth=74
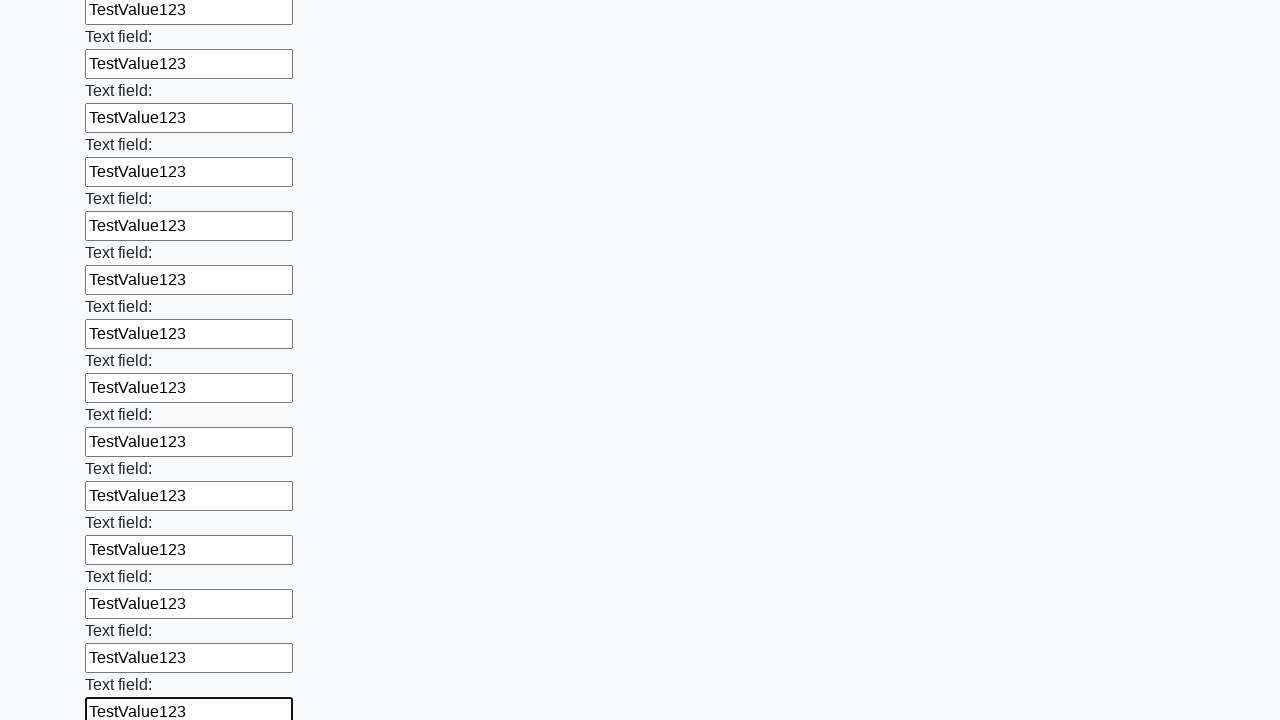

Filled input field with 'TestValue123' on input >> nth=75
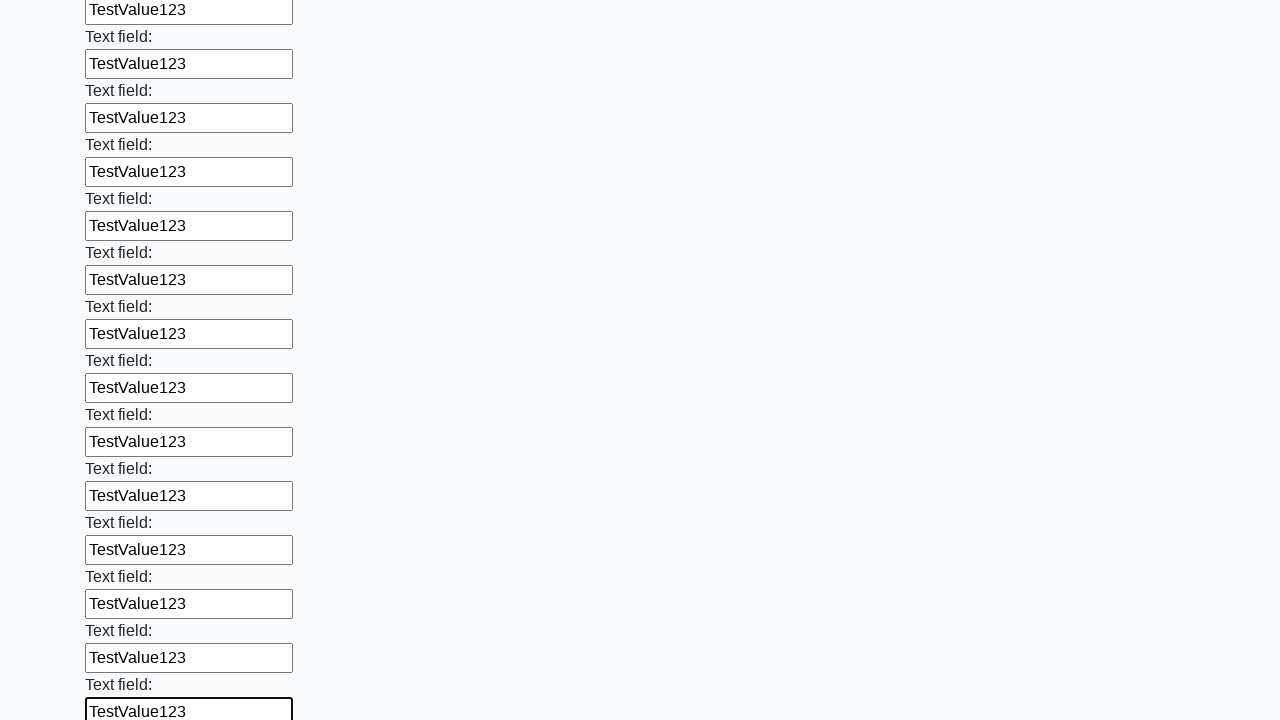

Filled input field with 'TestValue123' on input >> nth=76
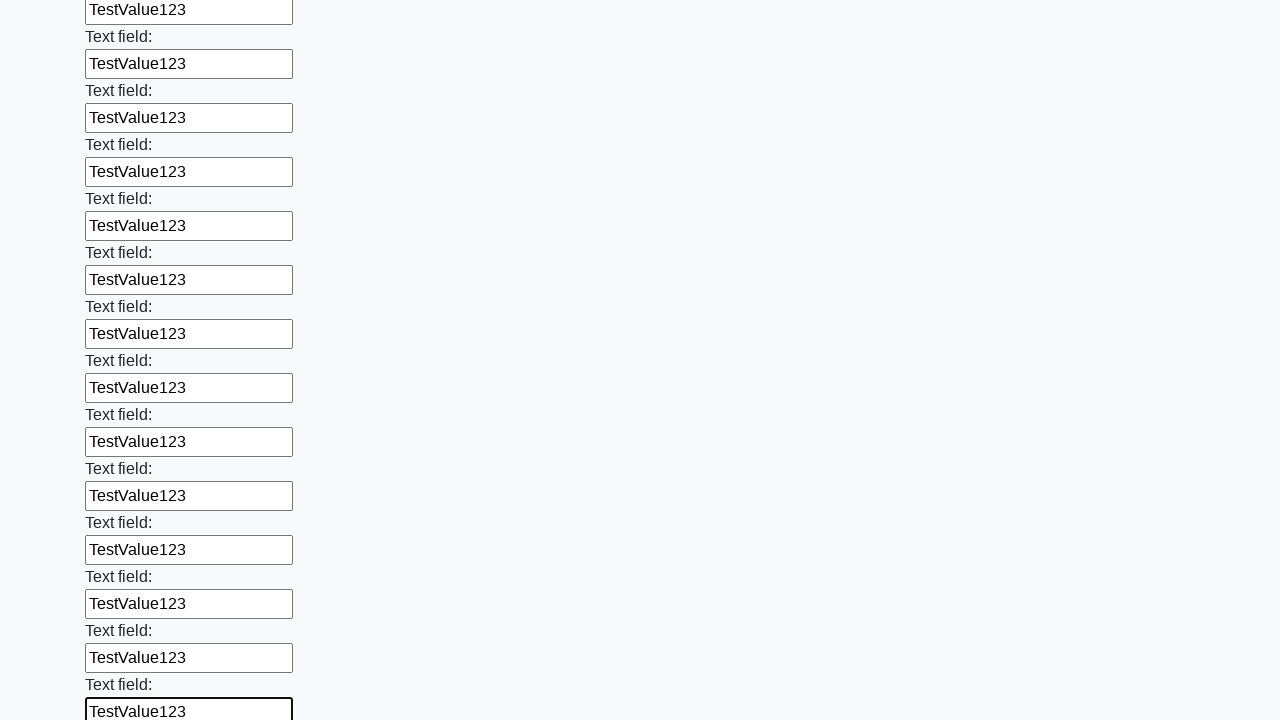

Filled input field with 'TestValue123' on input >> nth=77
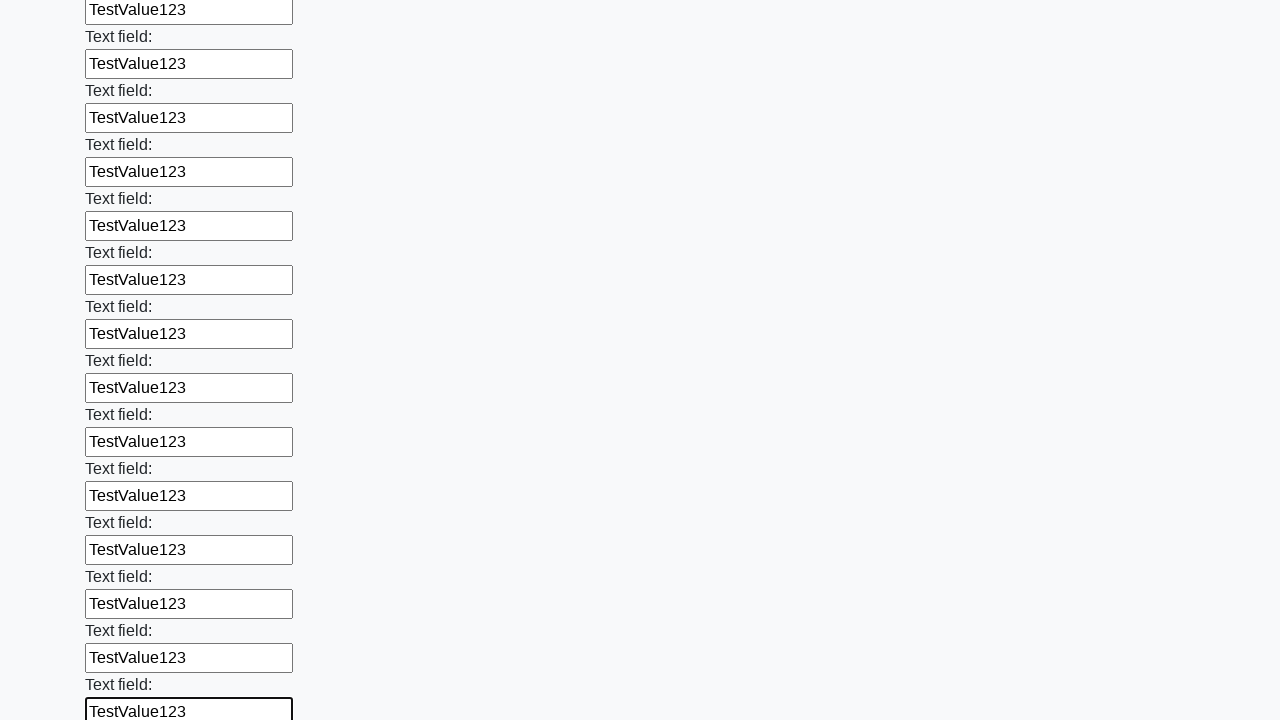

Filled input field with 'TestValue123' on input >> nth=78
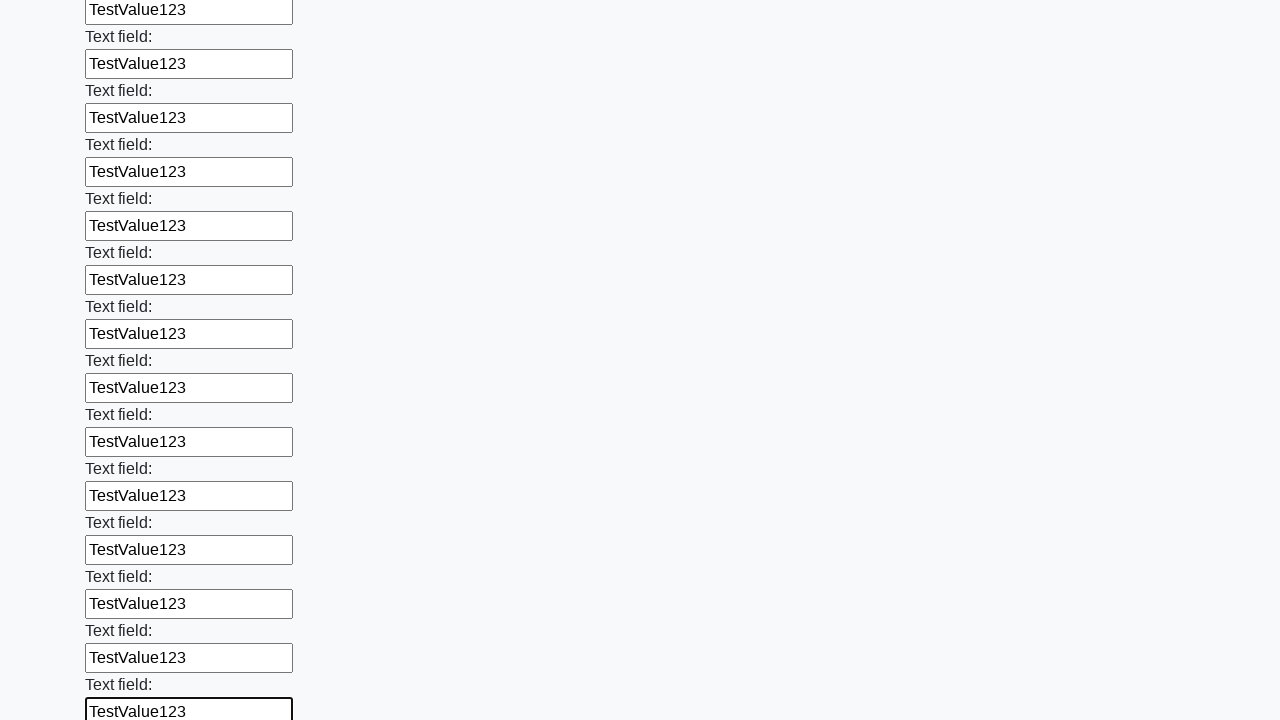

Filled input field with 'TestValue123' on input >> nth=79
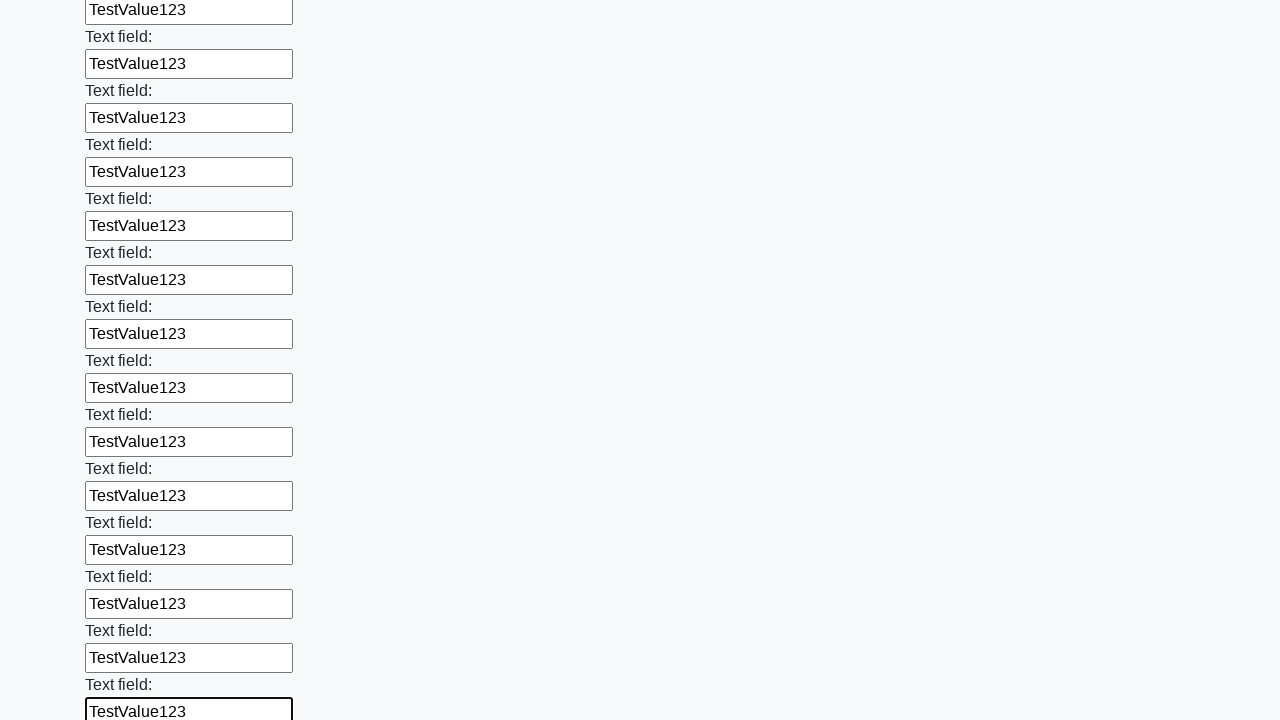

Filled input field with 'TestValue123' on input >> nth=80
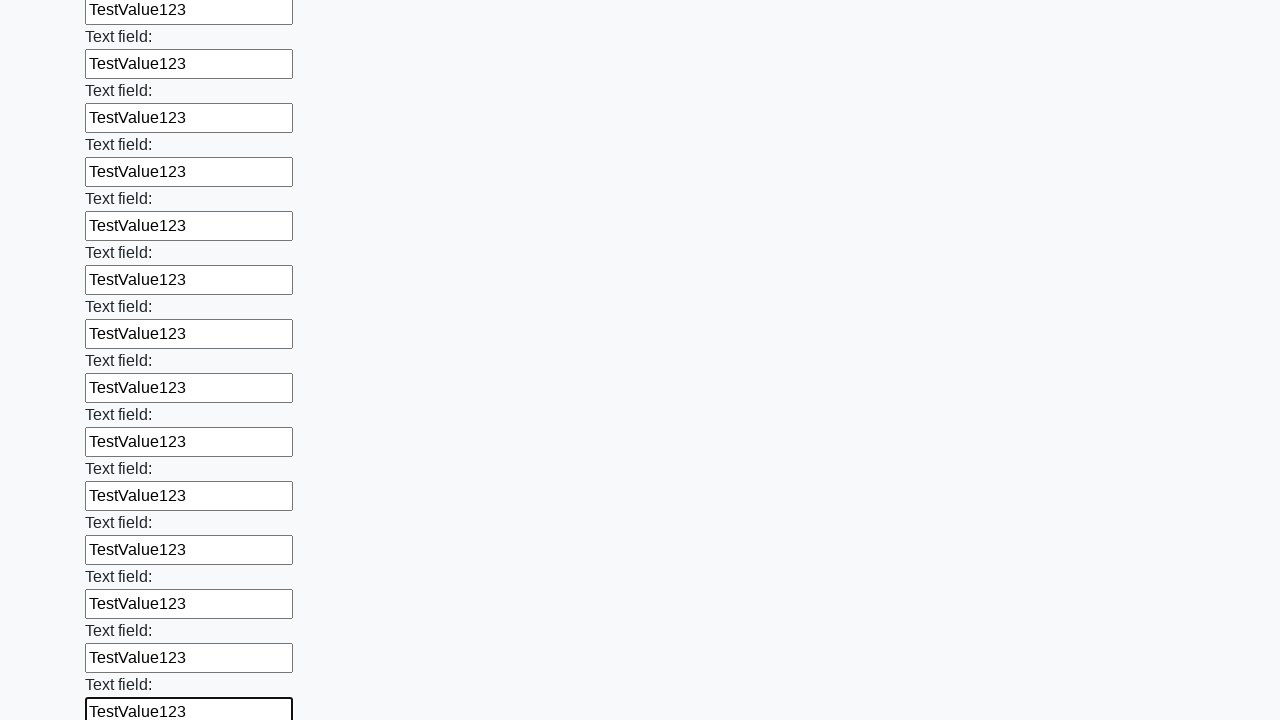

Filled input field with 'TestValue123' on input >> nth=81
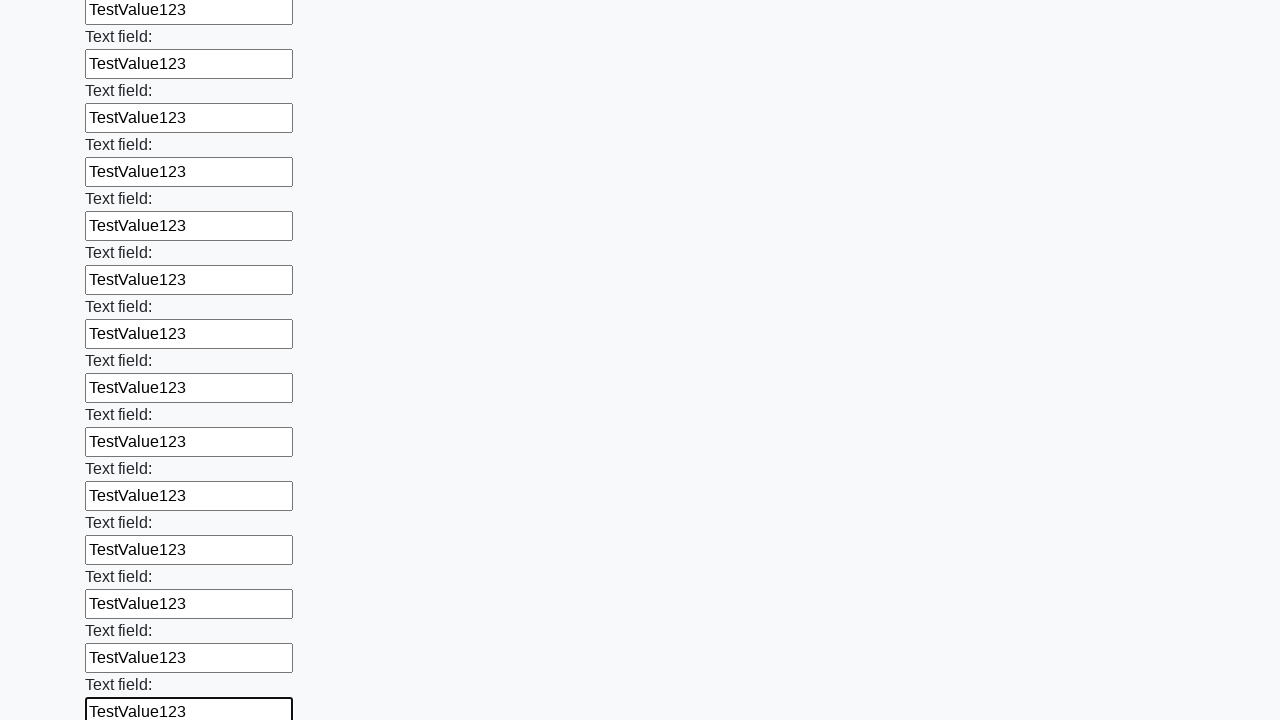

Filled input field with 'TestValue123' on input >> nth=82
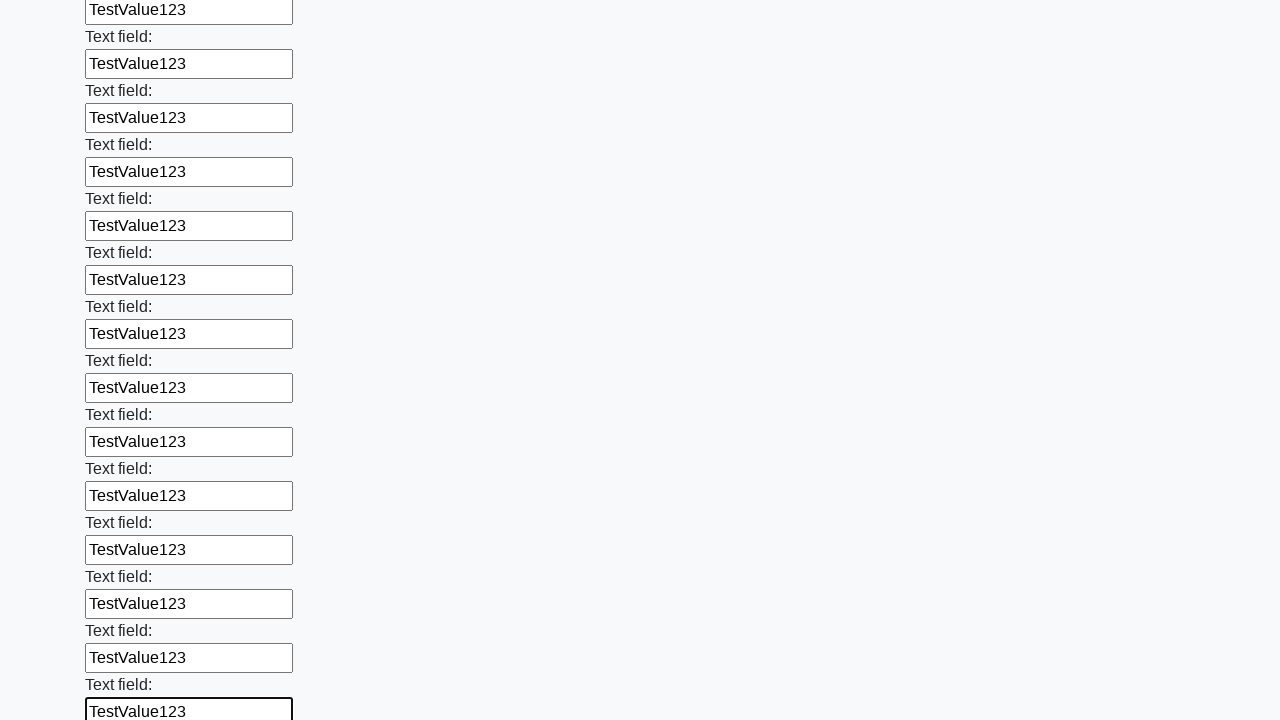

Filled input field with 'TestValue123' on input >> nth=83
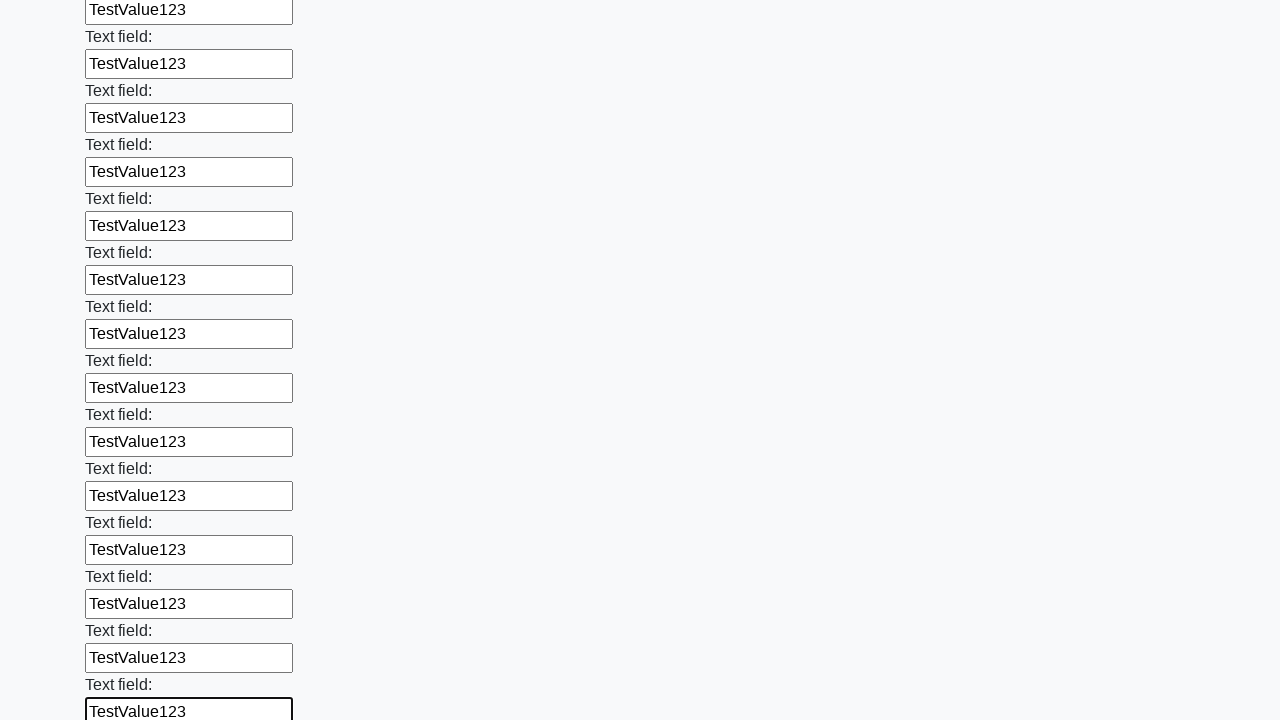

Filled input field with 'TestValue123' on input >> nth=84
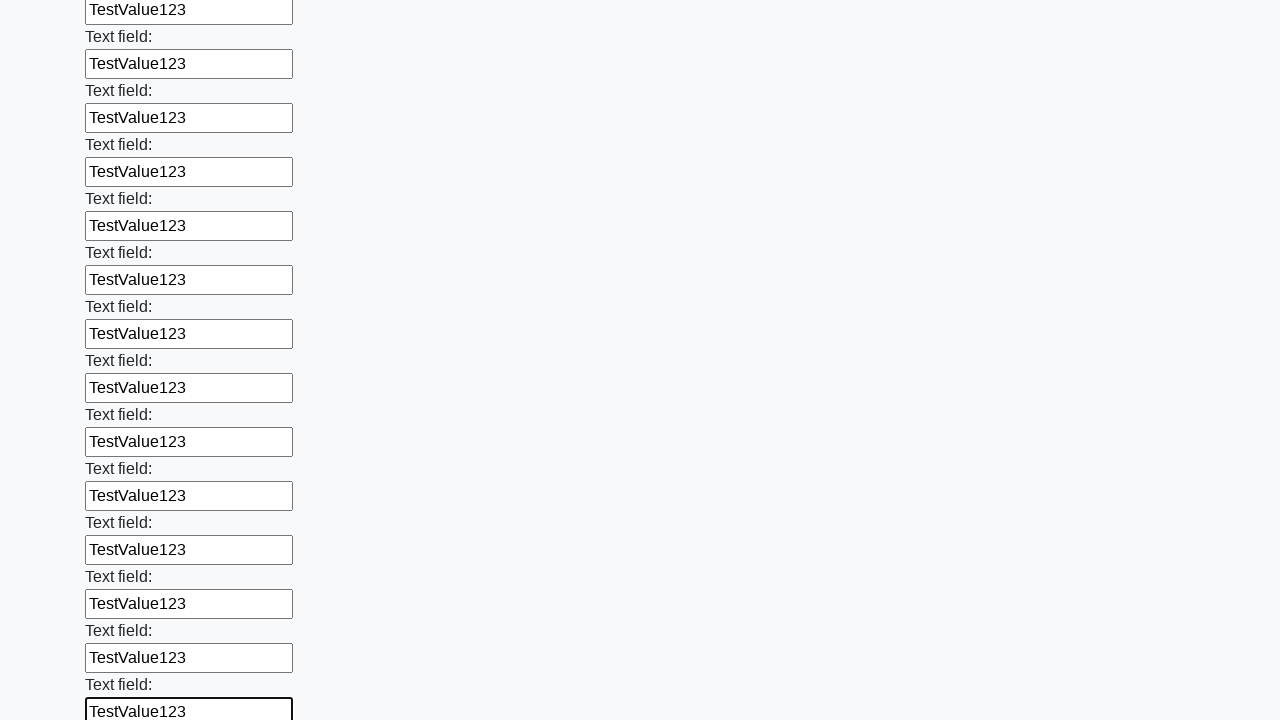

Filled input field with 'TestValue123' on input >> nth=85
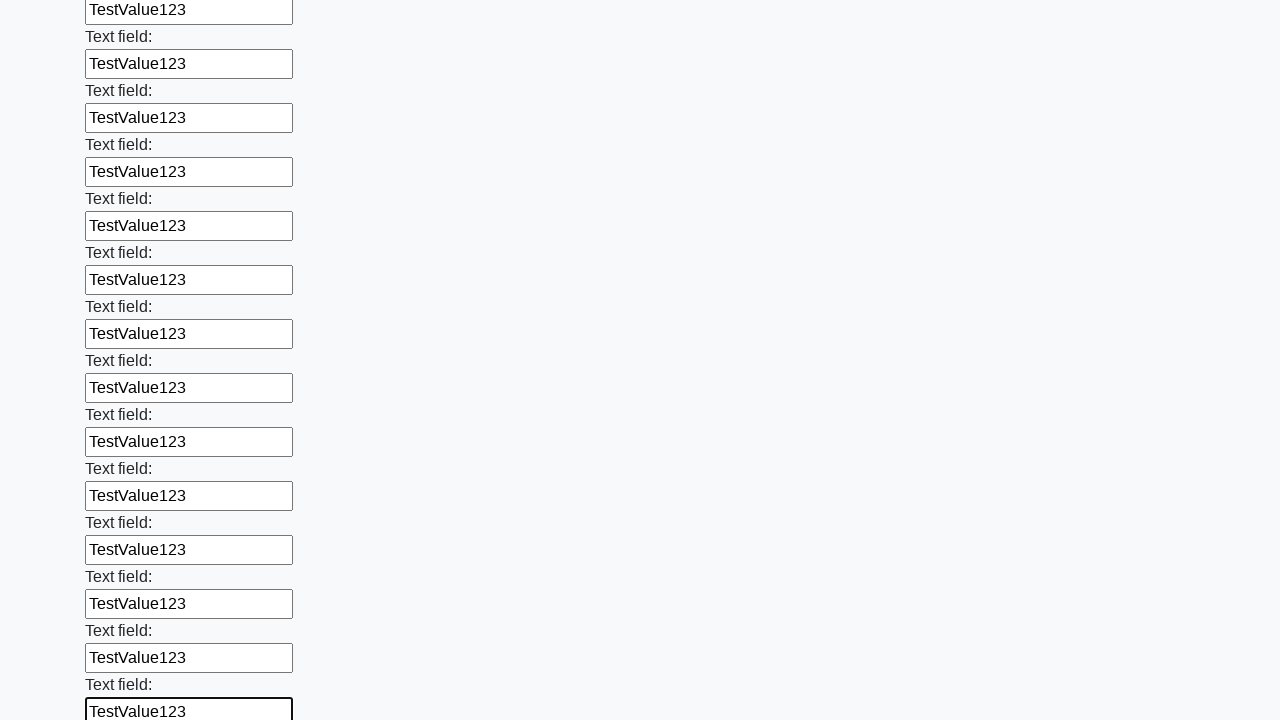

Filled input field with 'TestValue123' on input >> nth=86
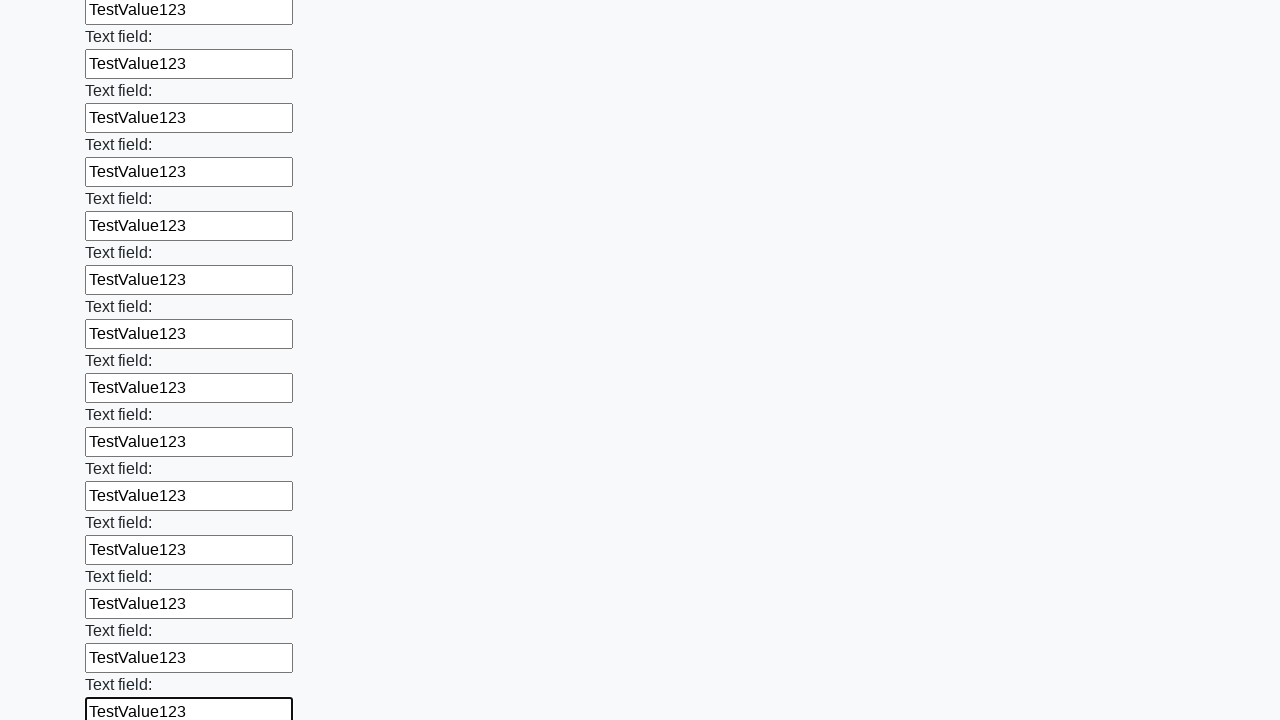

Filled input field with 'TestValue123' on input >> nth=87
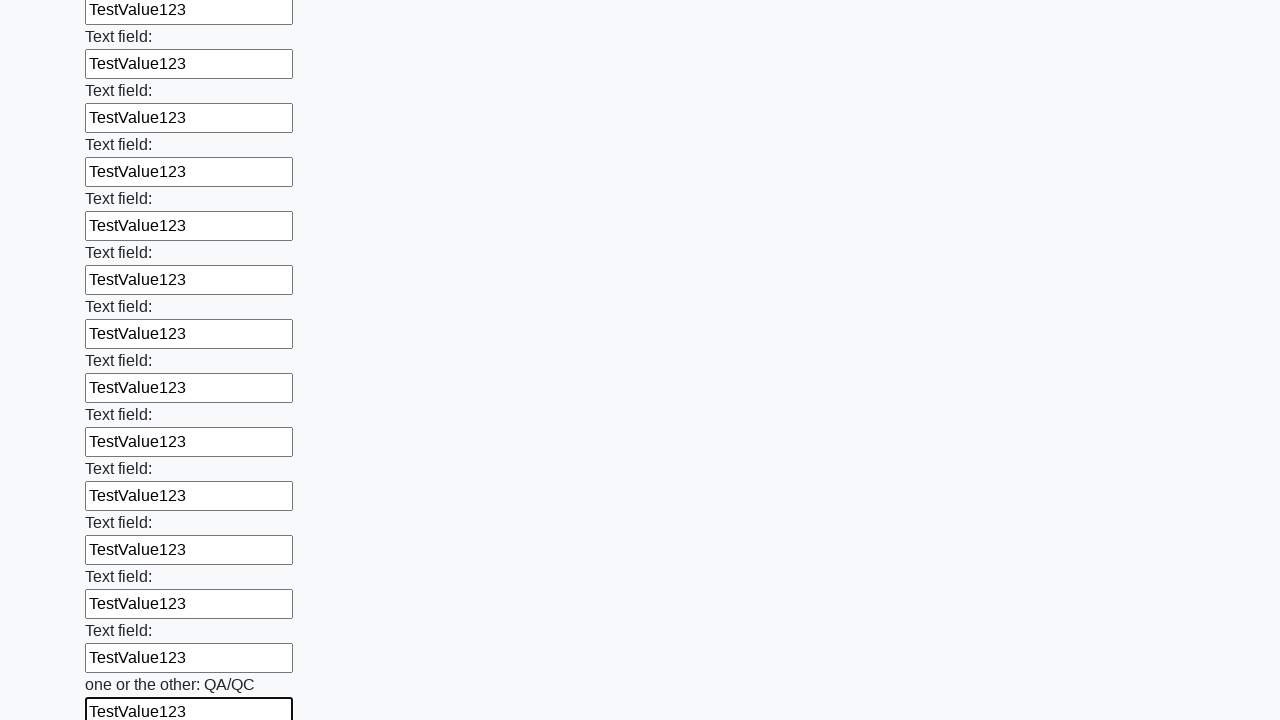

Filled input field with 'TestValue123' on input >> nth=88
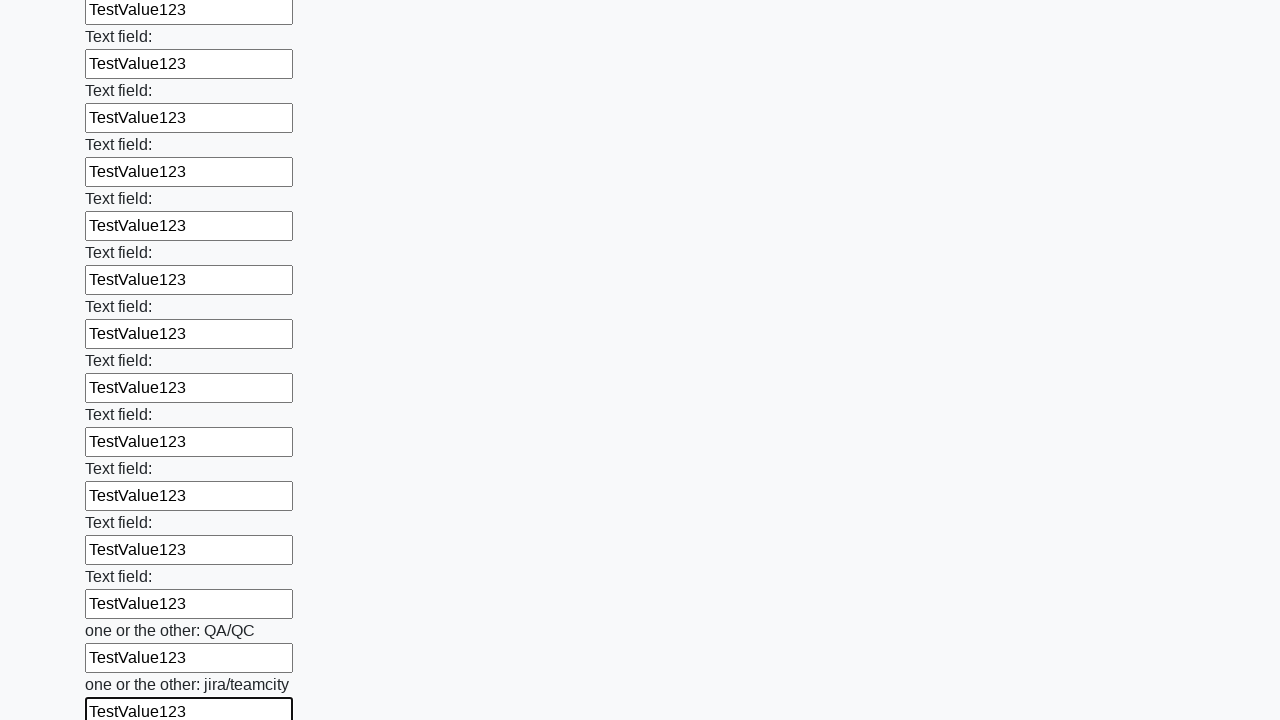

Filled input field with 'TestValue123' on input >> nth=89
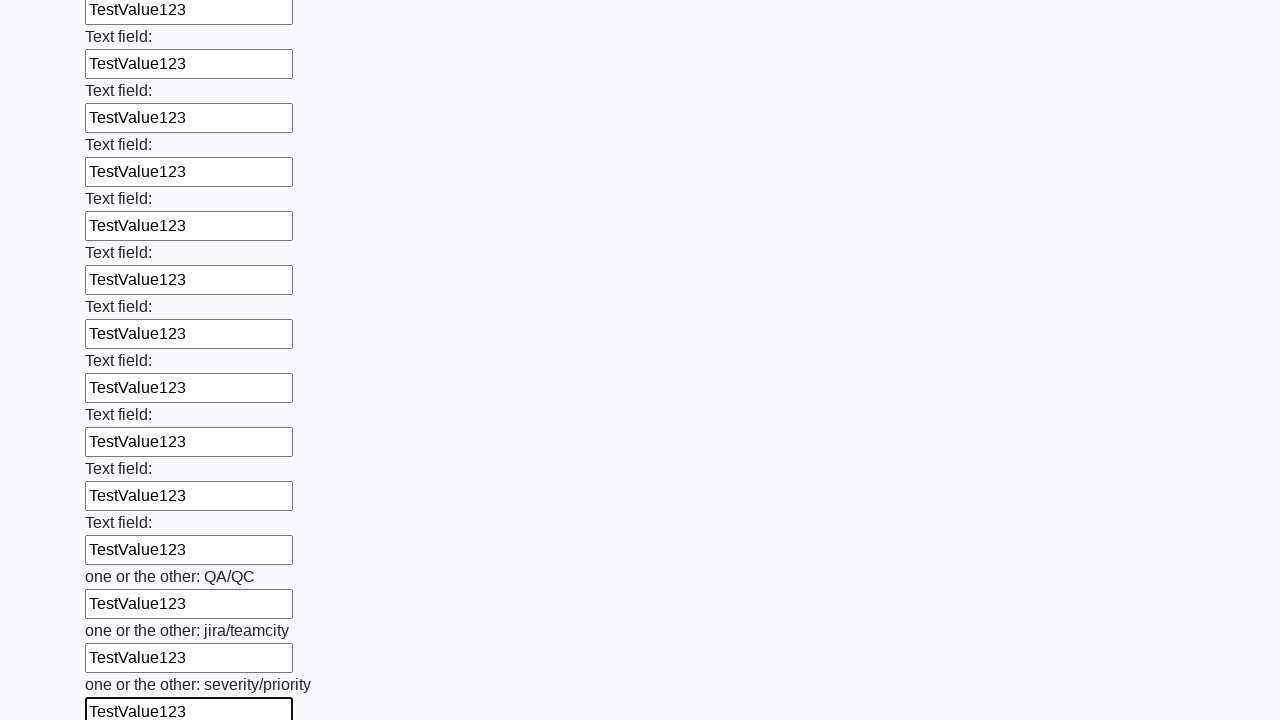

Filled input field with 'TestValue123' on input >> nth=90
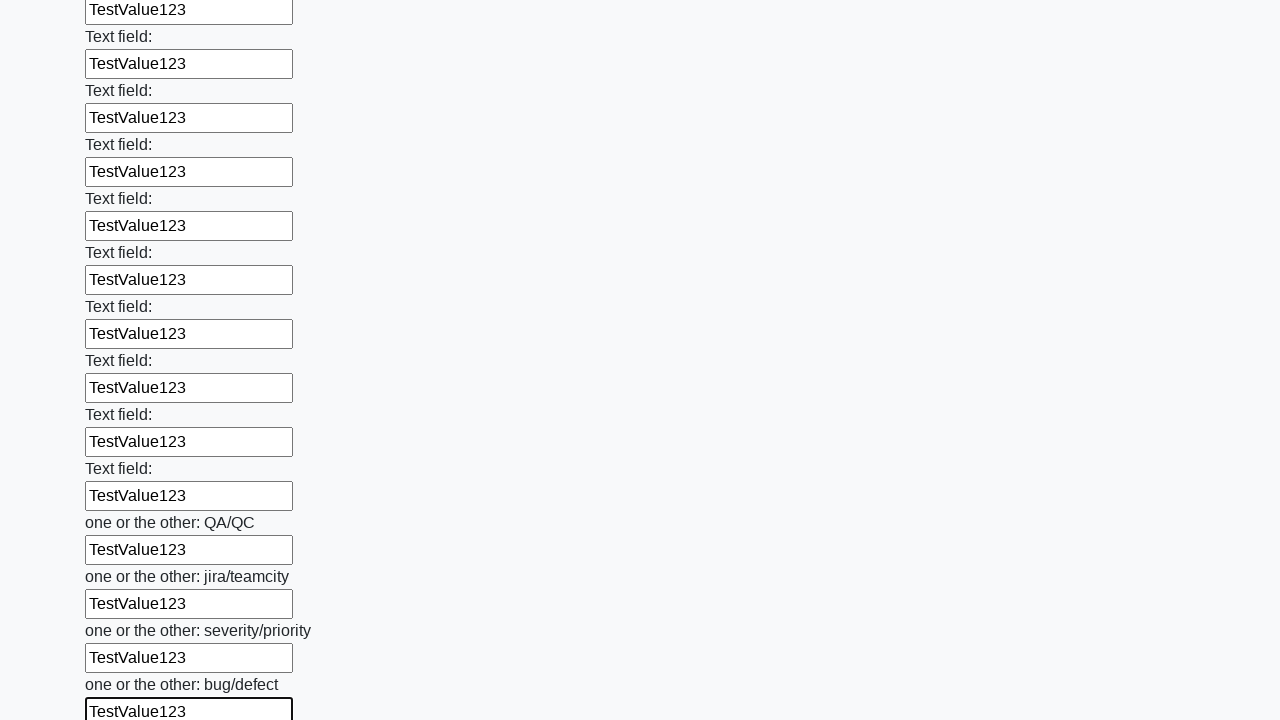

Filled input field with 'TestValue123' on input >> nth=91
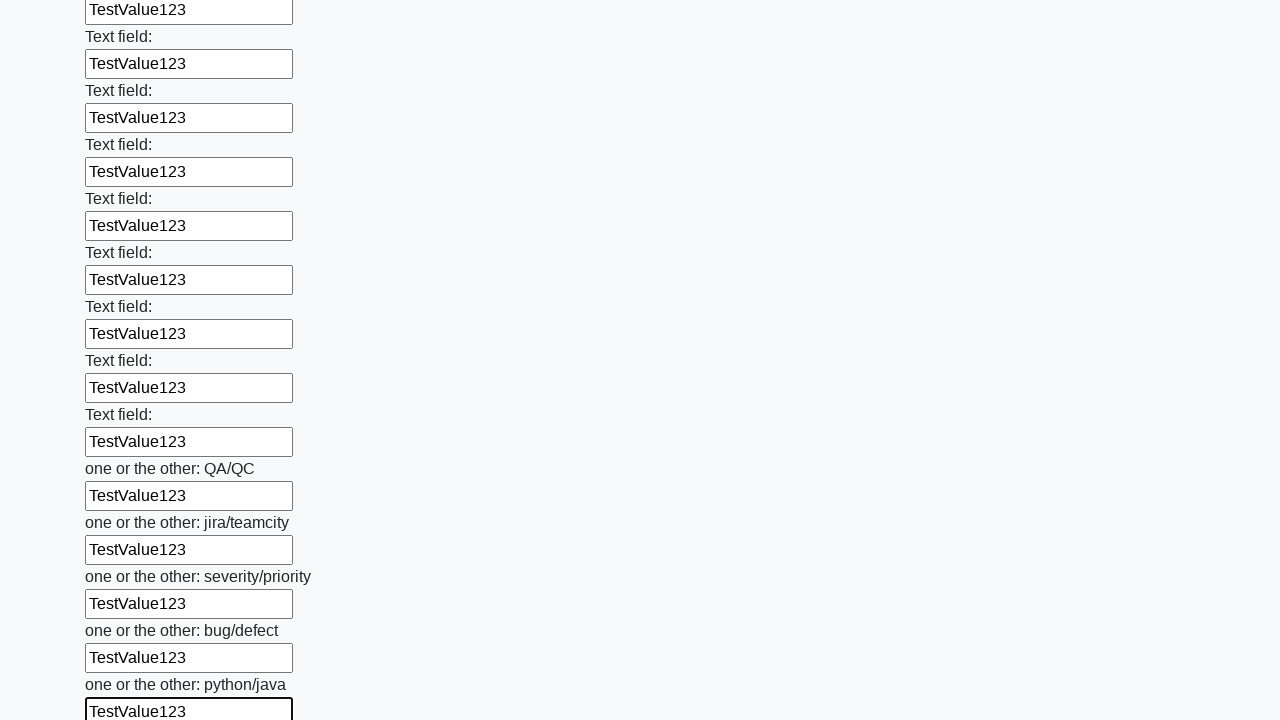

Filled input field with 'TestValue123' on input >> nth=92
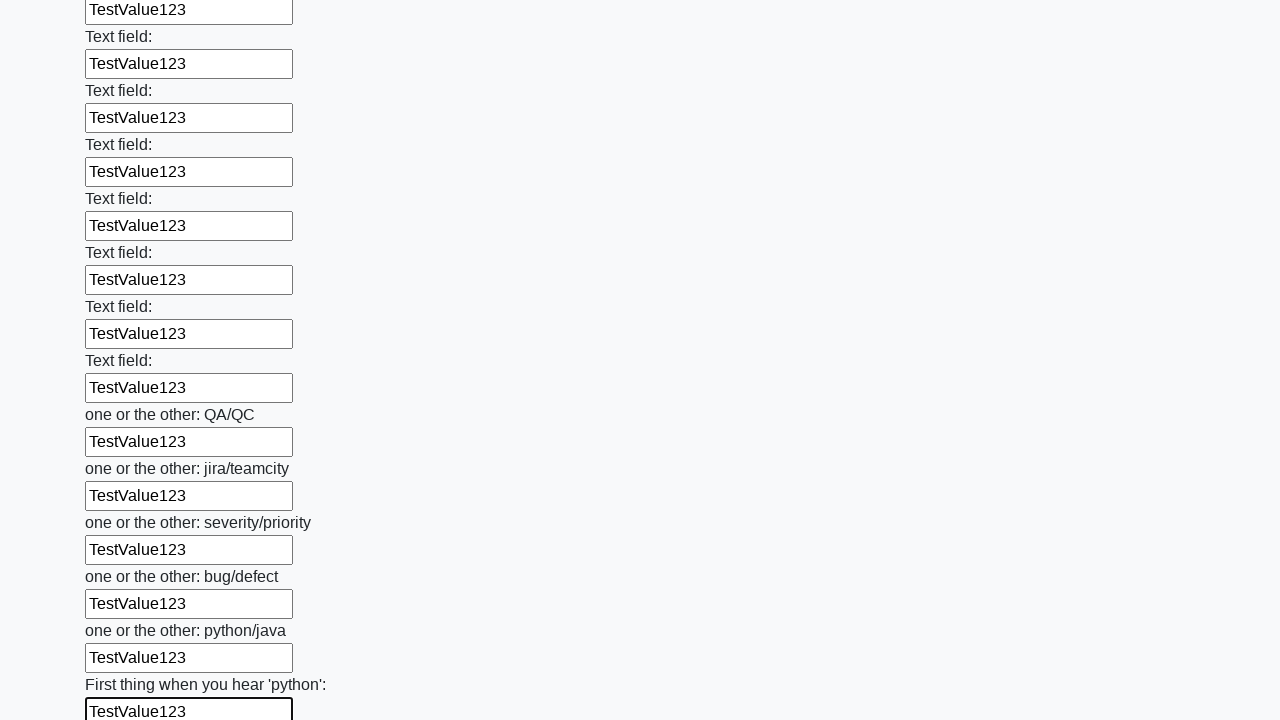

Filled input field with 'TestValue123' on input >> nth=93
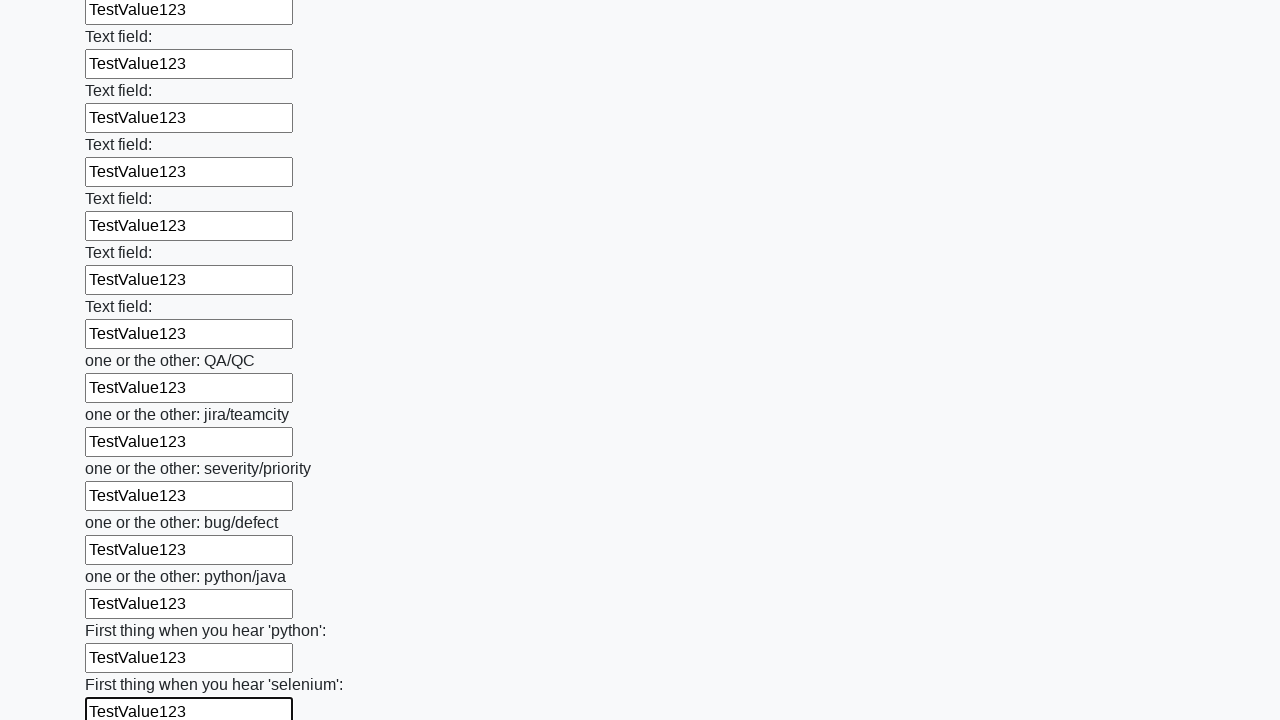

Filled input field with 'TestValue123' on input >> nth=94
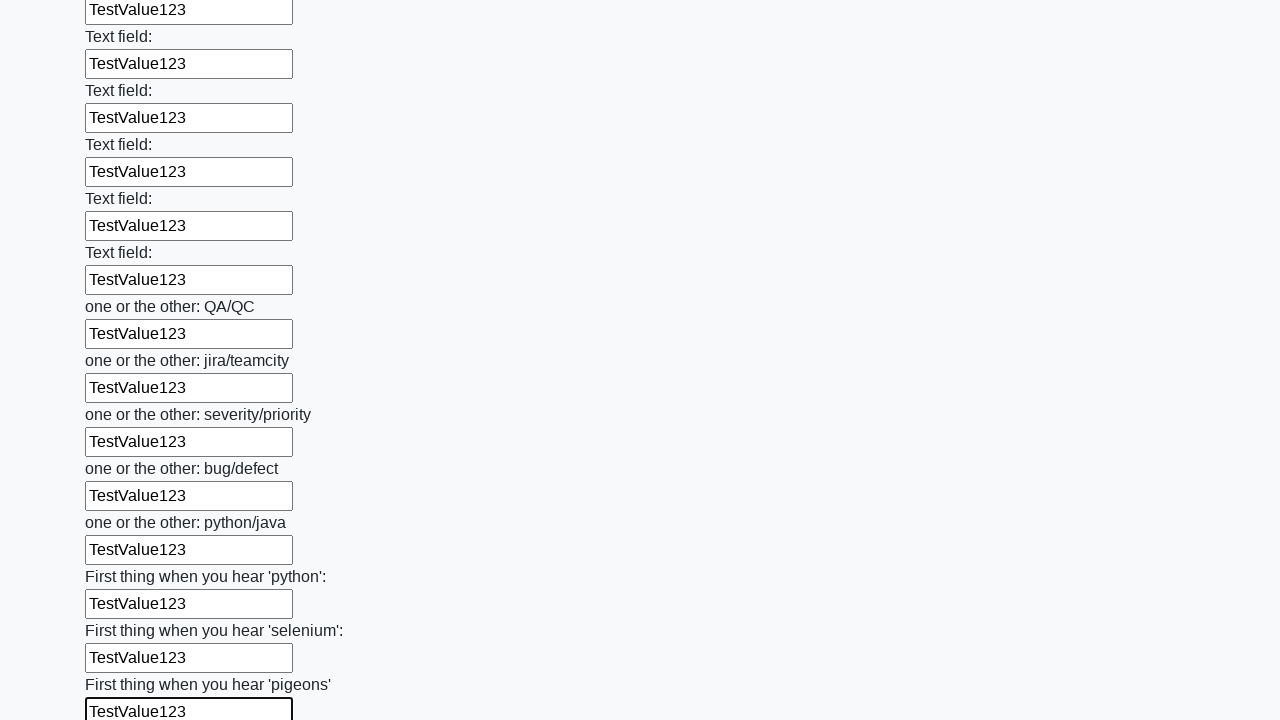

Filled input field with 'TestValue123' on input >> nth=95
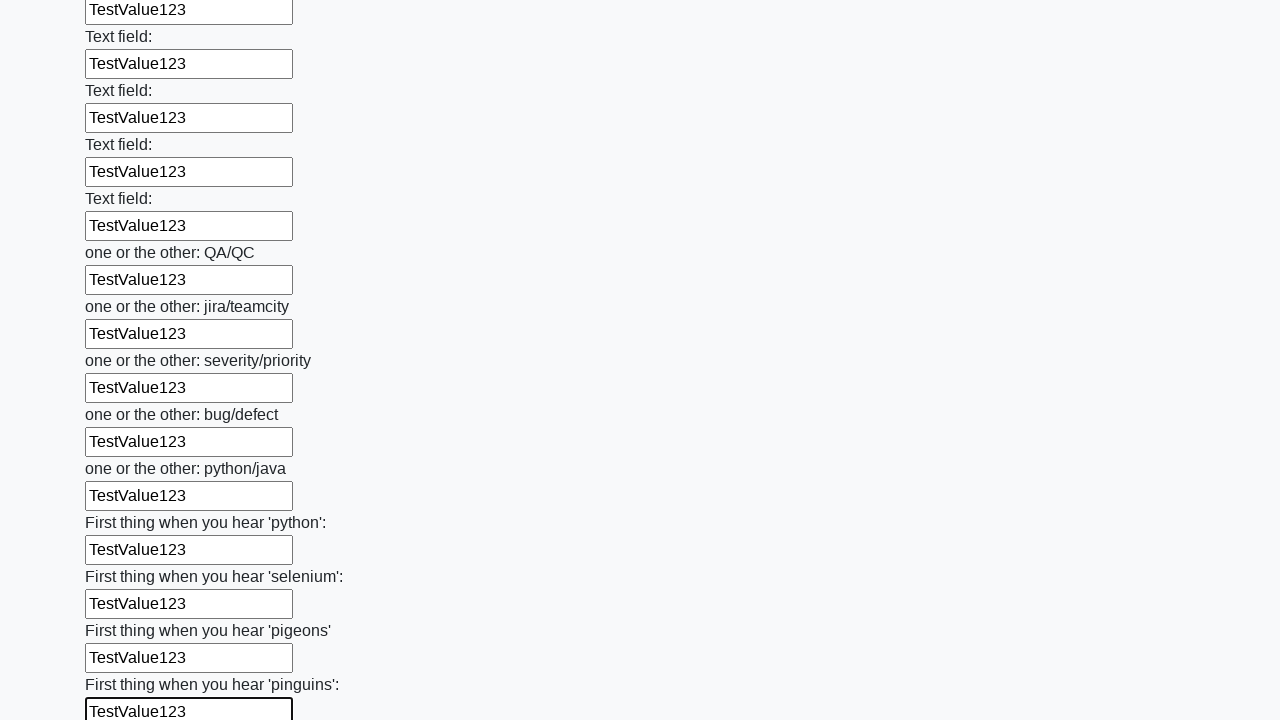

Filled input field with 'TestValue123' on input >> nth=96
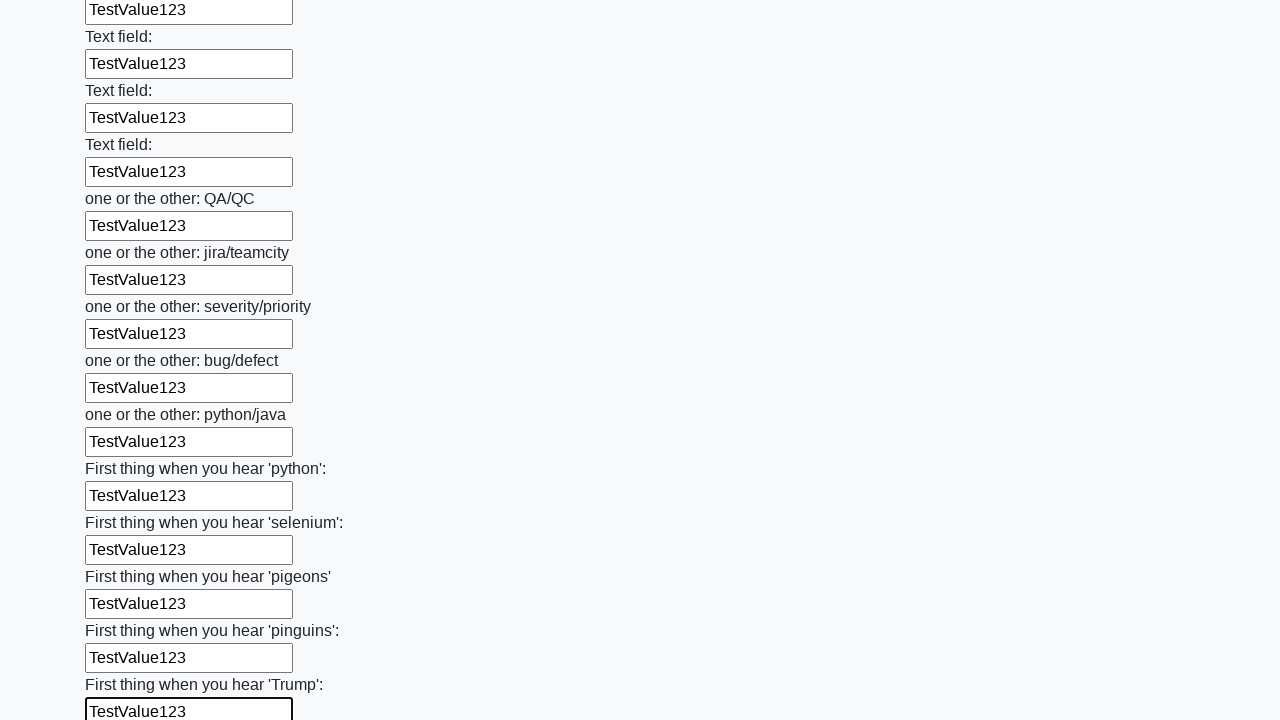

Filled input field with 'TestValue123' on input >> nth=97
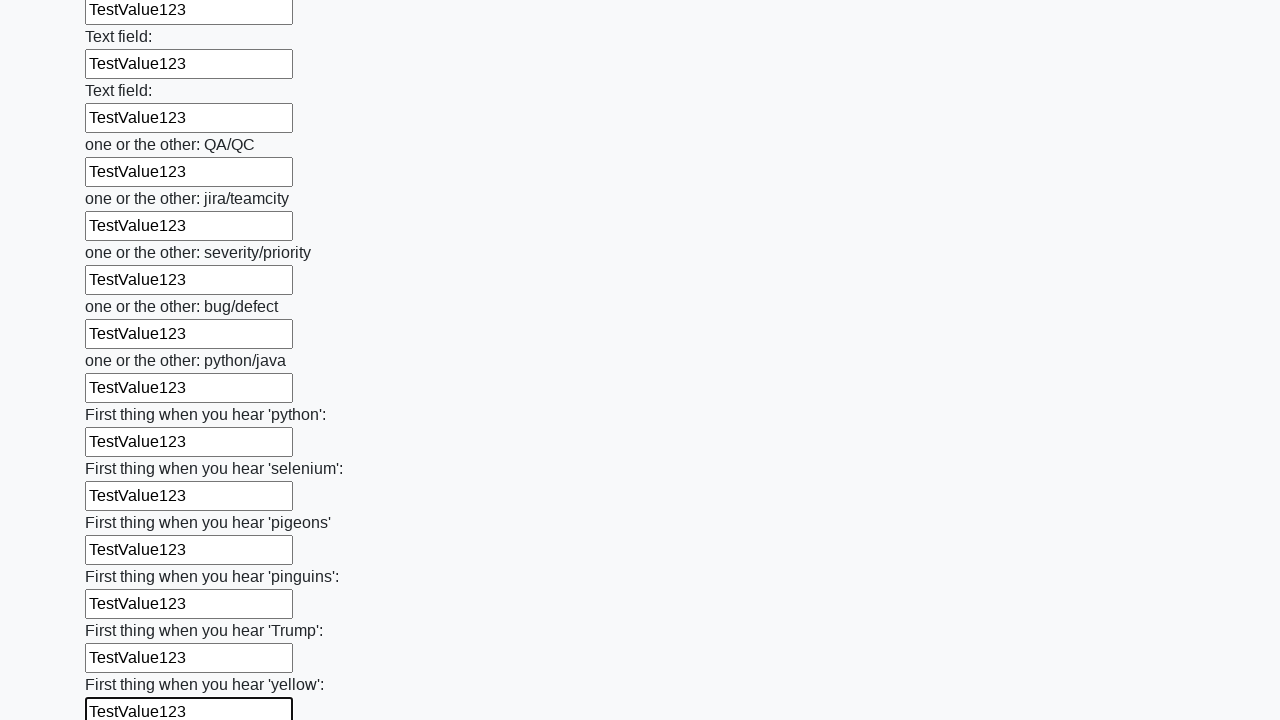

Filled input field with 'TestValue123' on input >> nth=98
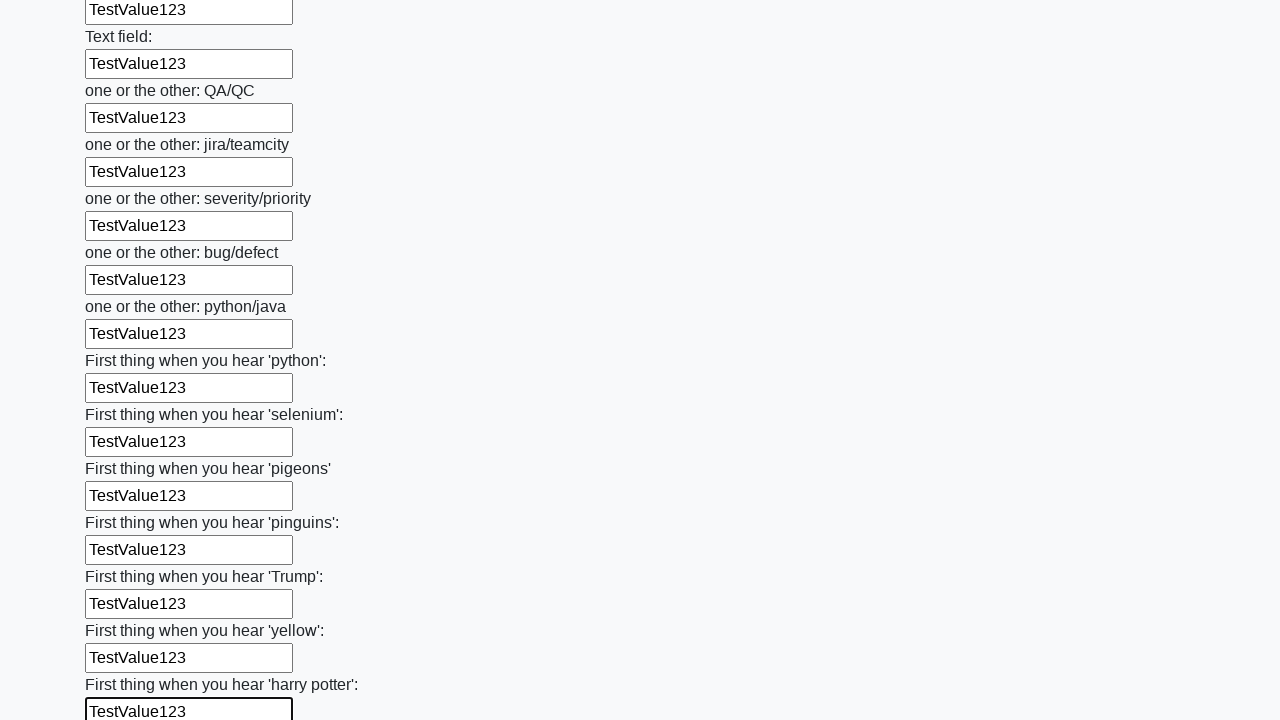

Filled input field with 'TestValue123' on input >> nth=99
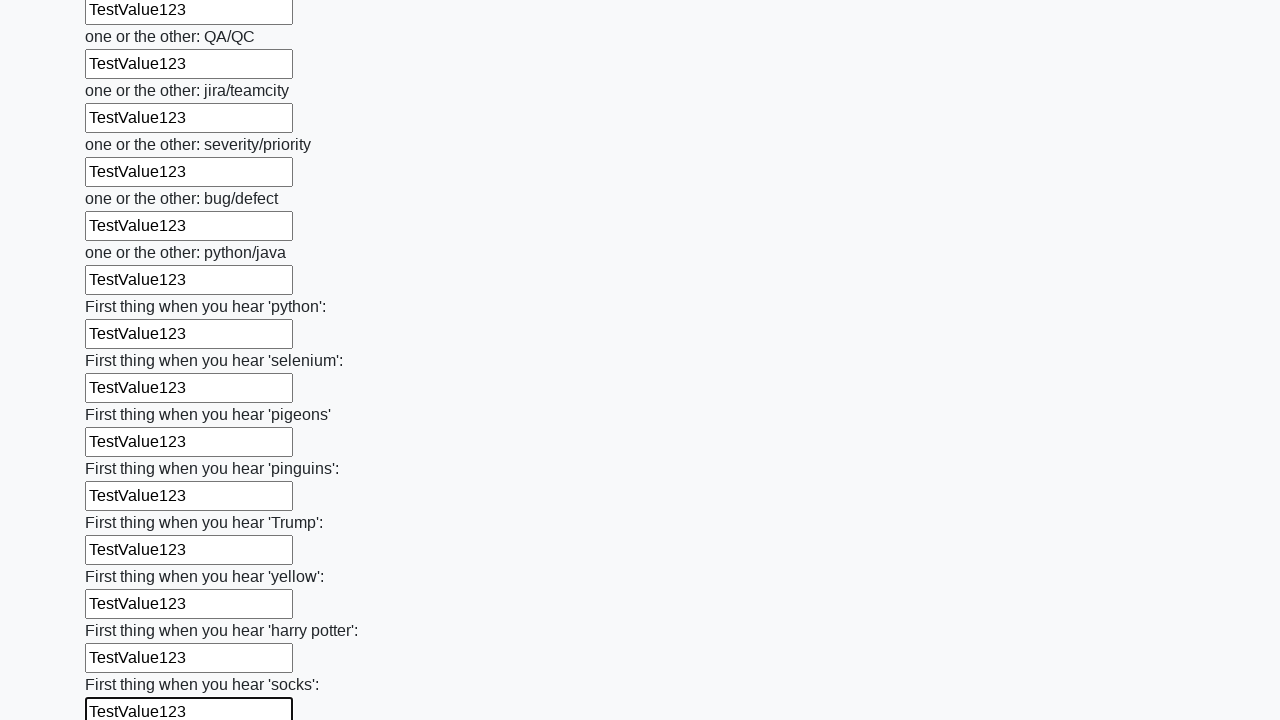

Clicked submit button to submit the form at (123, 611) on button.btn
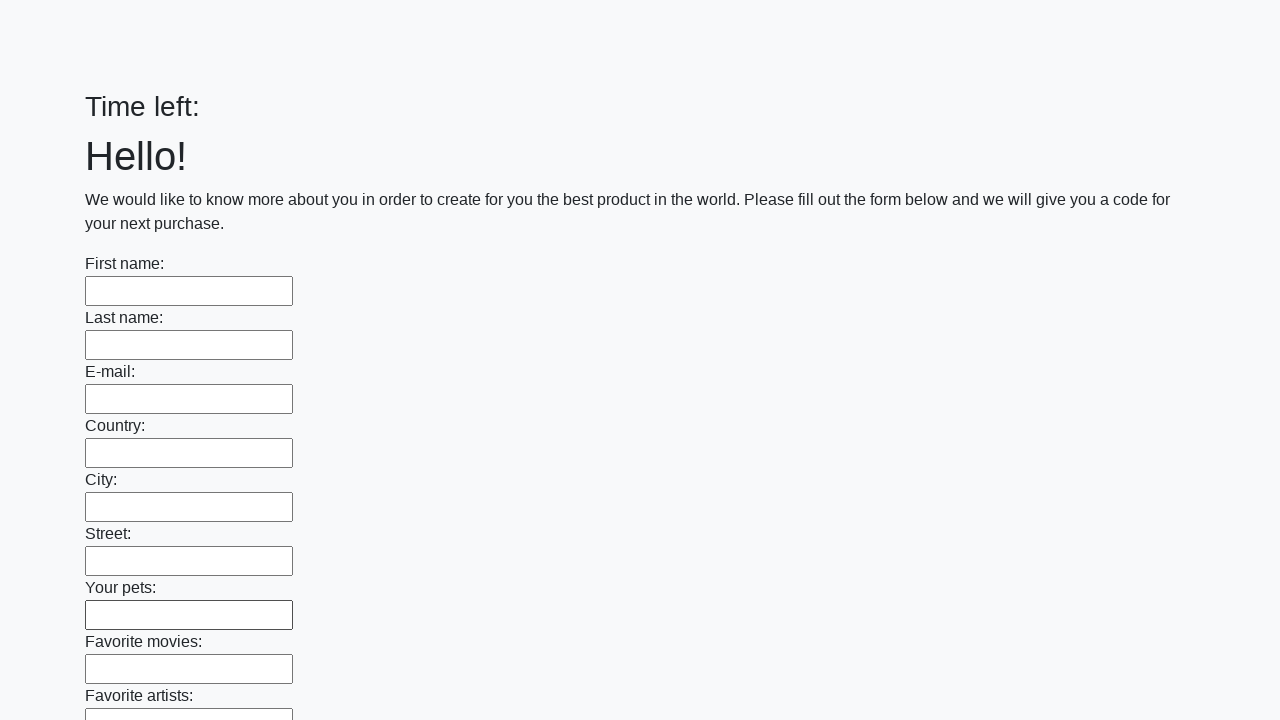

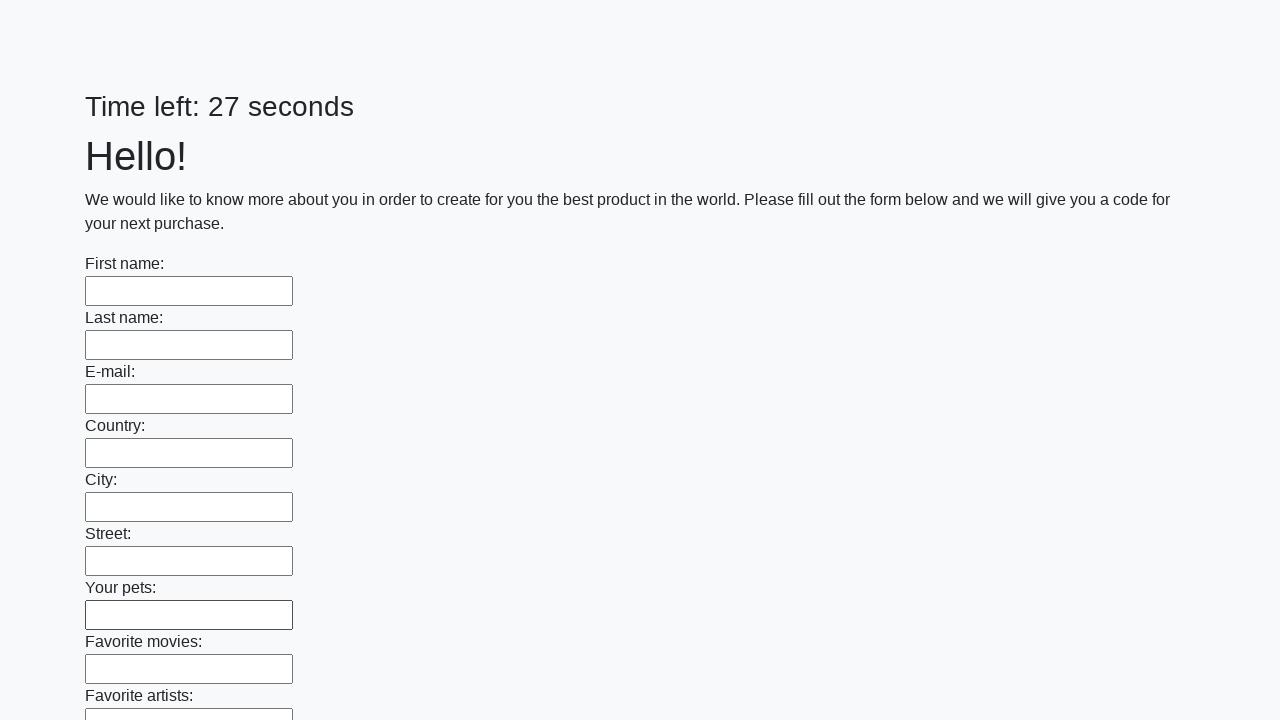